Tests selecting all checkboxes on a page with multiple checkbox fields

Starting URL: https://automationfc.github.io/multiple-fields/

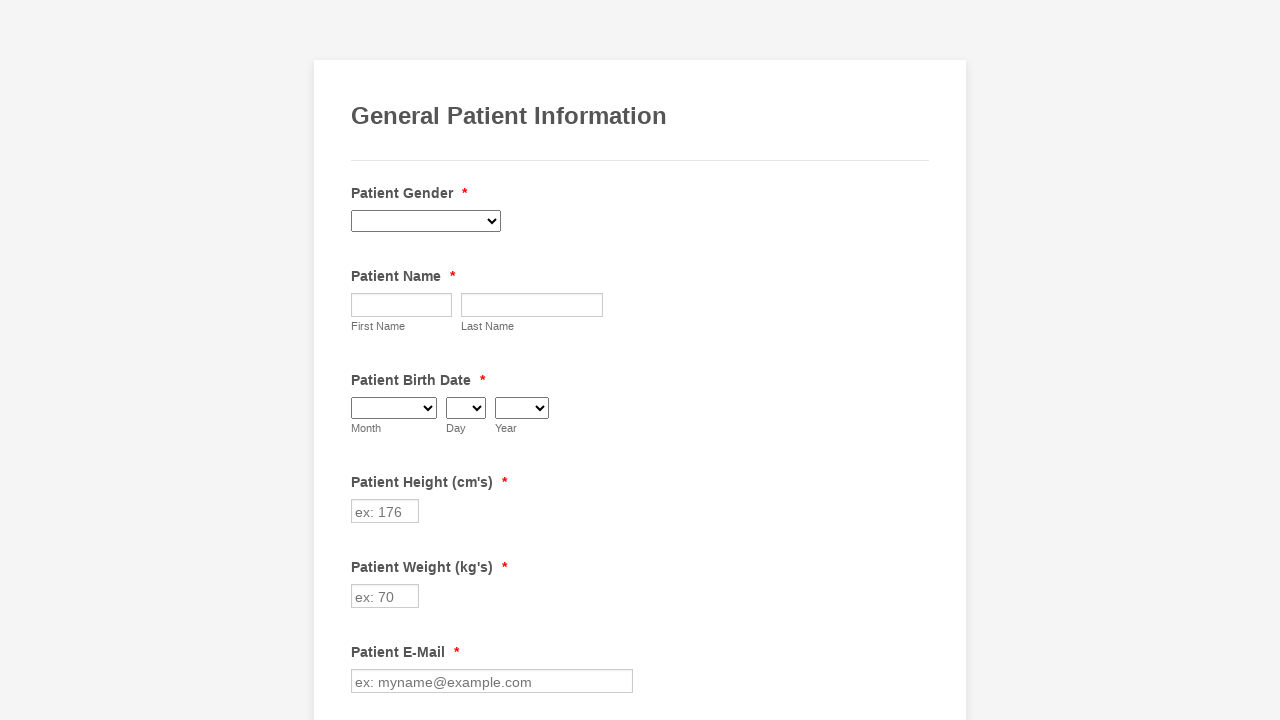

Located all checkboxes on the page
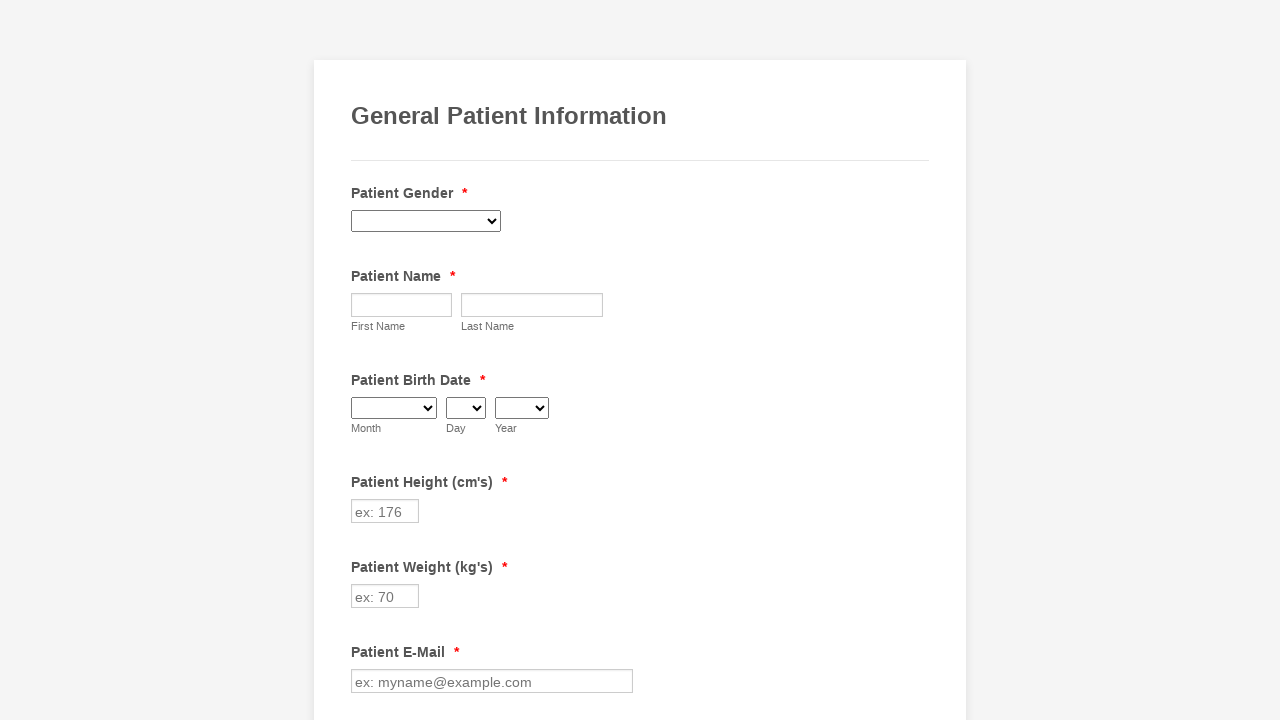

Clicked checkbox 1 to select it at (362, 360) on input[type='checkbox'] >> nth=0
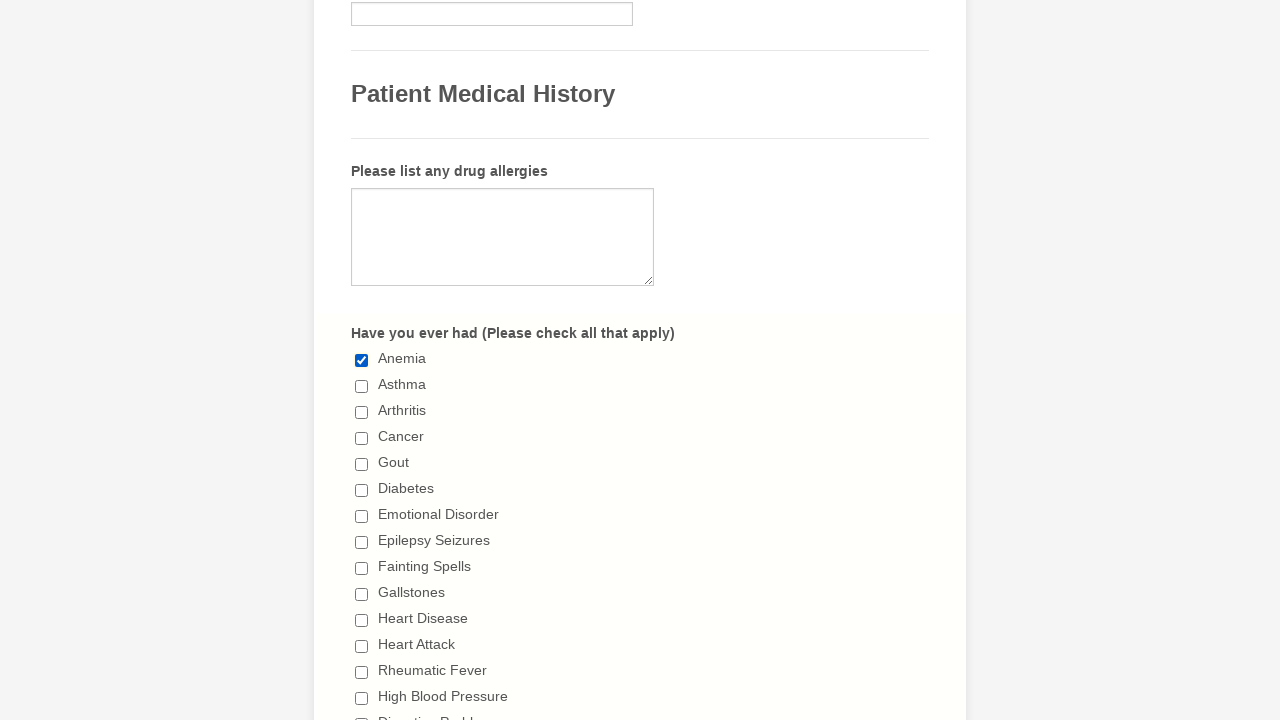

Waited for checkbox 1 selection to register
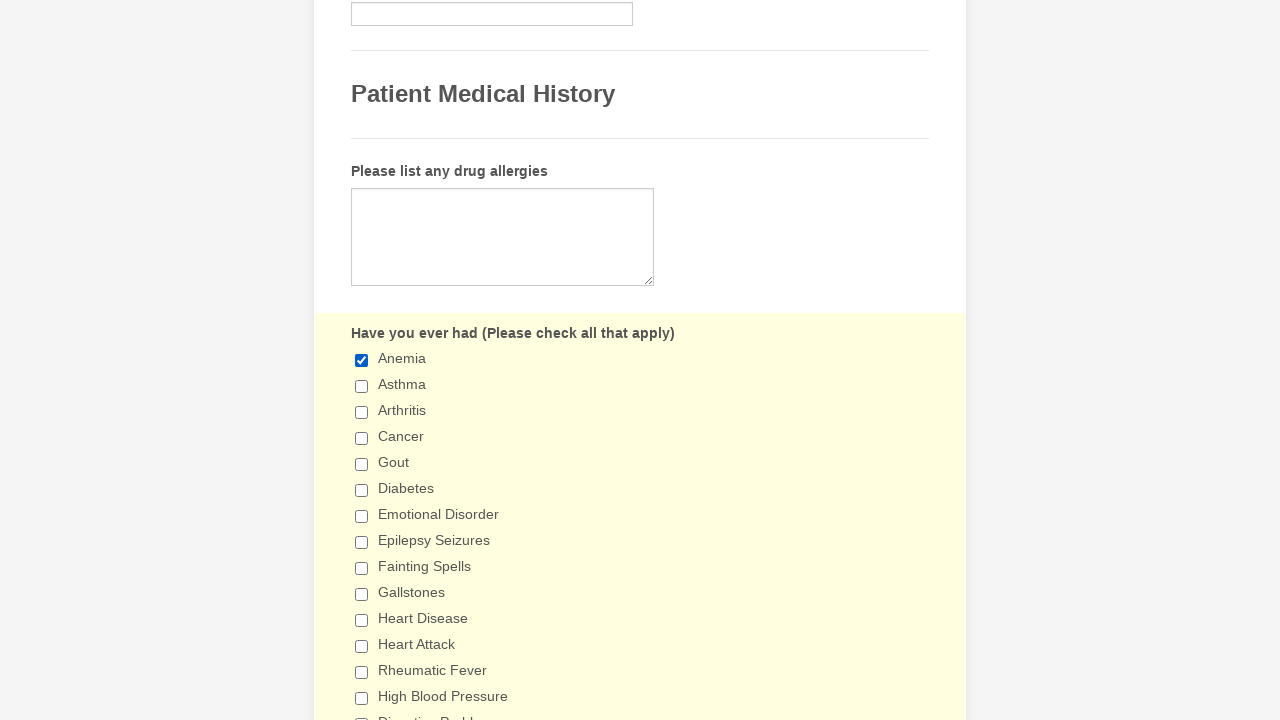

Clicked checkbox 2 to select it at (362, 386) on input[type='checkbox'] >> nth=1
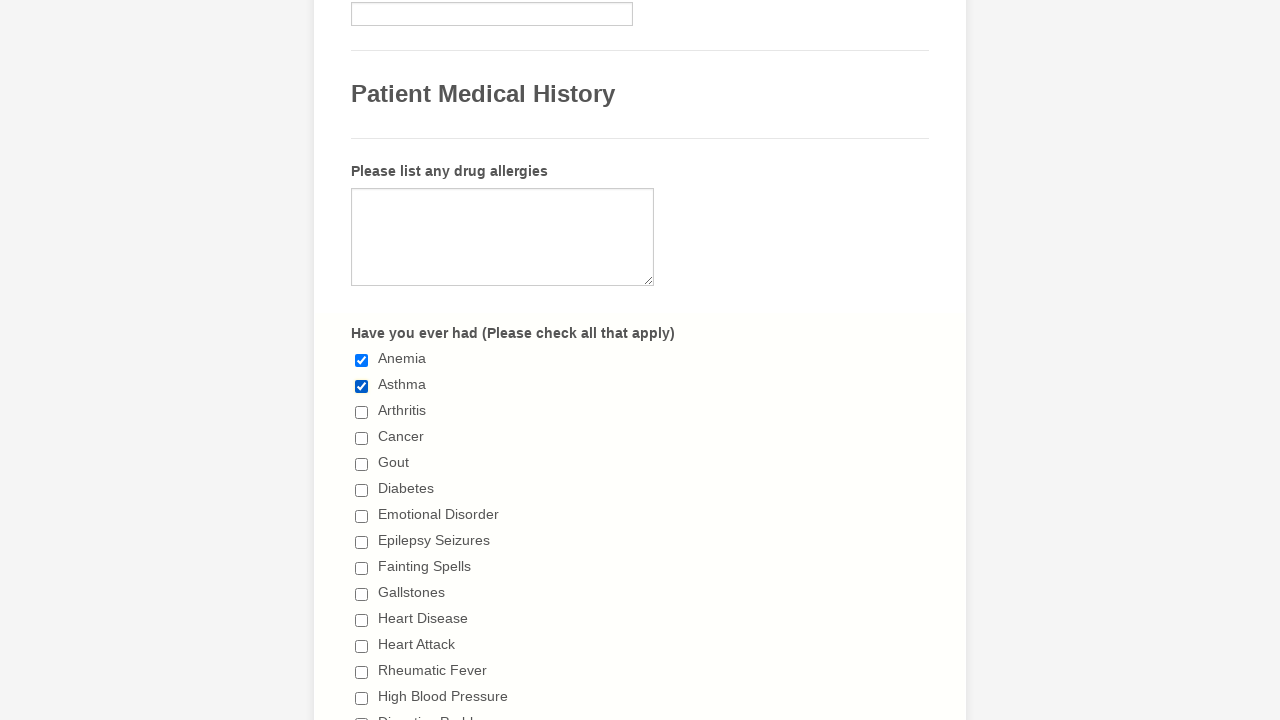

Waited for checkbox 2 selection to register
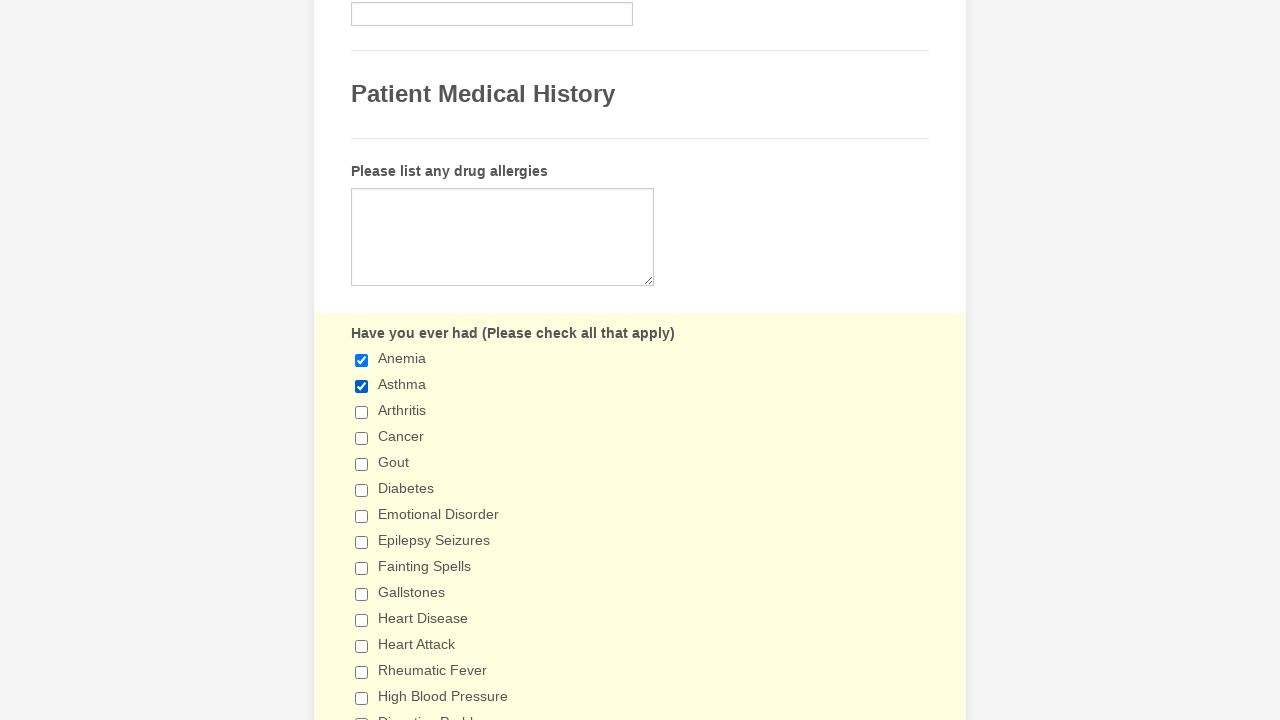

Clicked checkbox 3 to select it at (362, 412) on input[type='checkbox'] >> nth=2
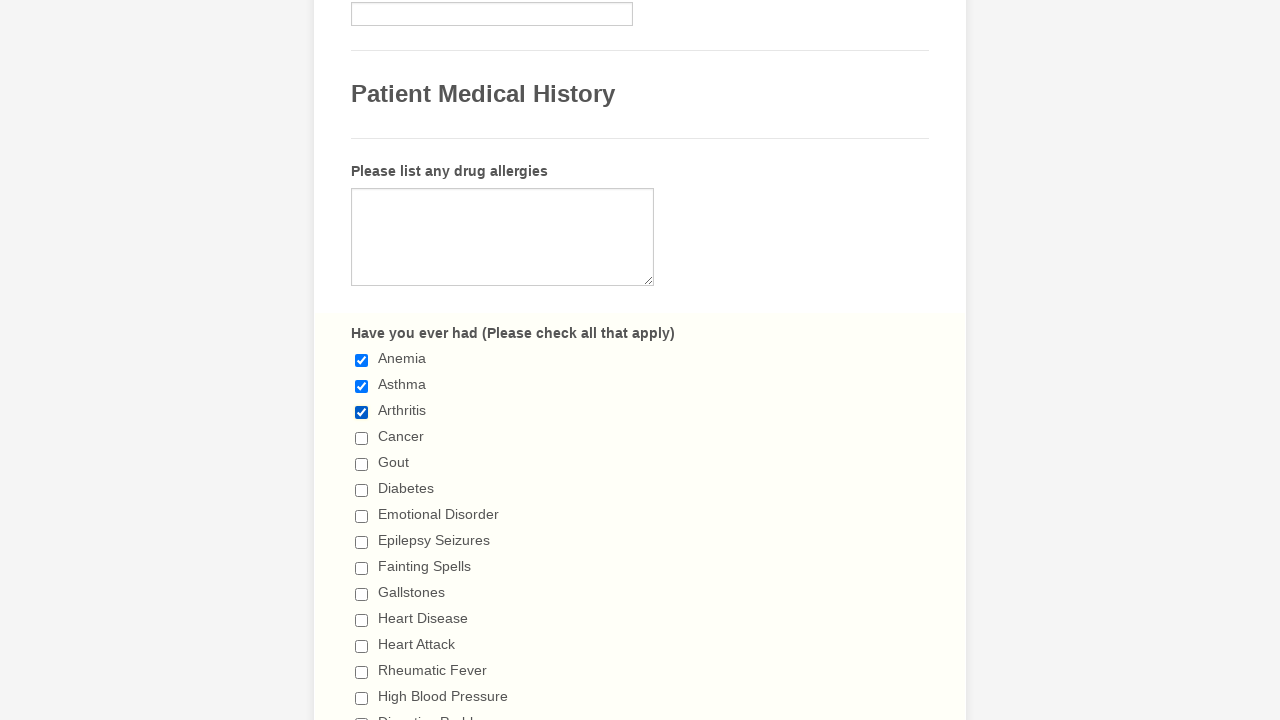

Waited for checkbox 3 selection to register
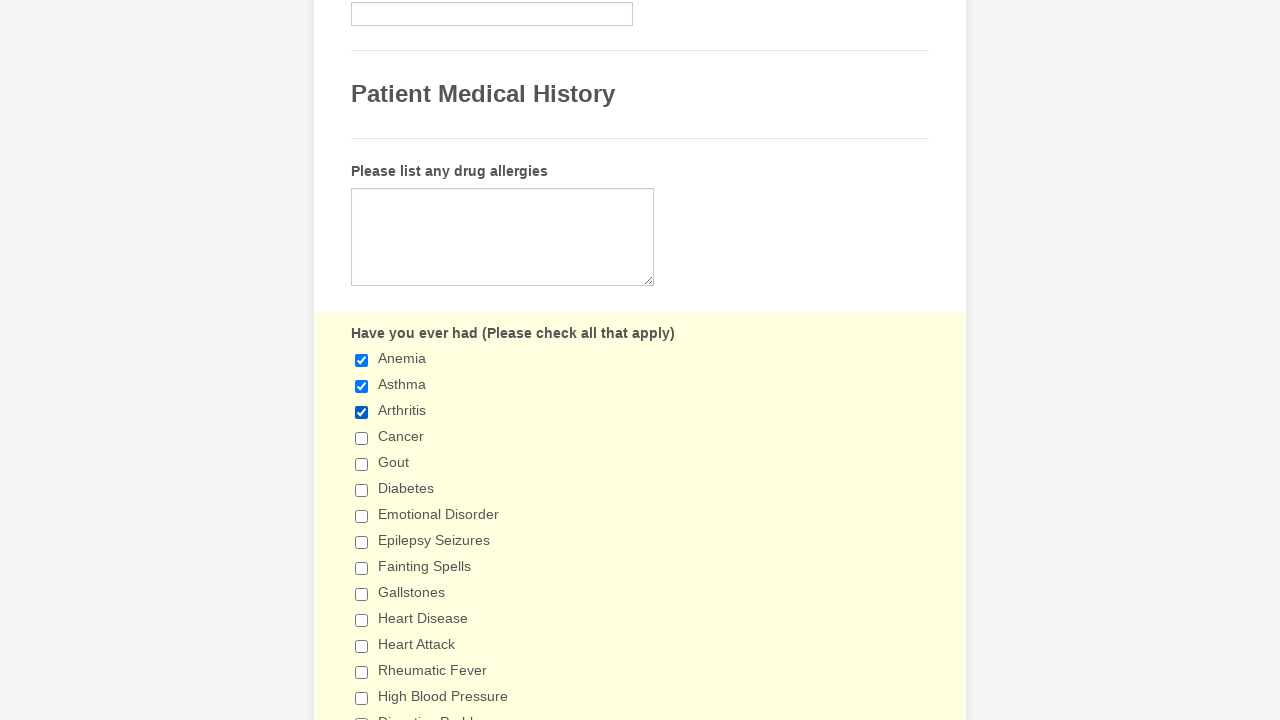

Clicked checkbox 4 to select it at (362, 438) on input[type='checkbox'] >> nth=3
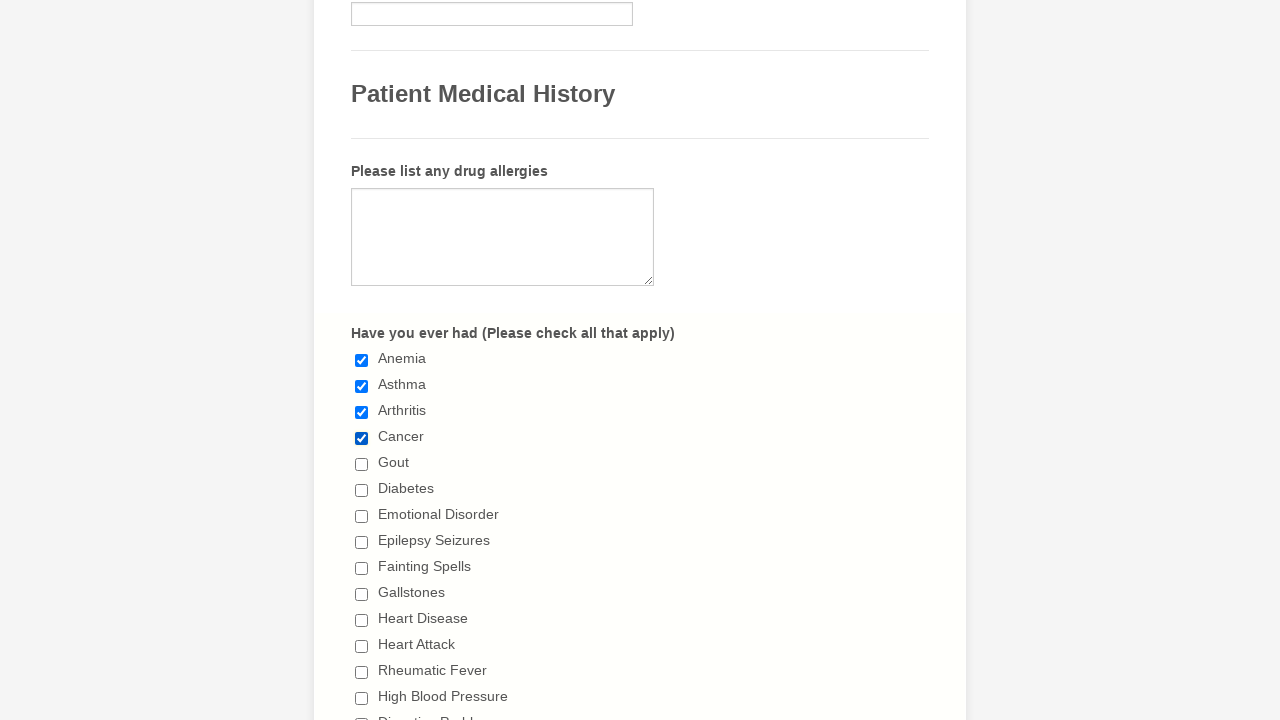

Waited for checkbox 4 selection to register
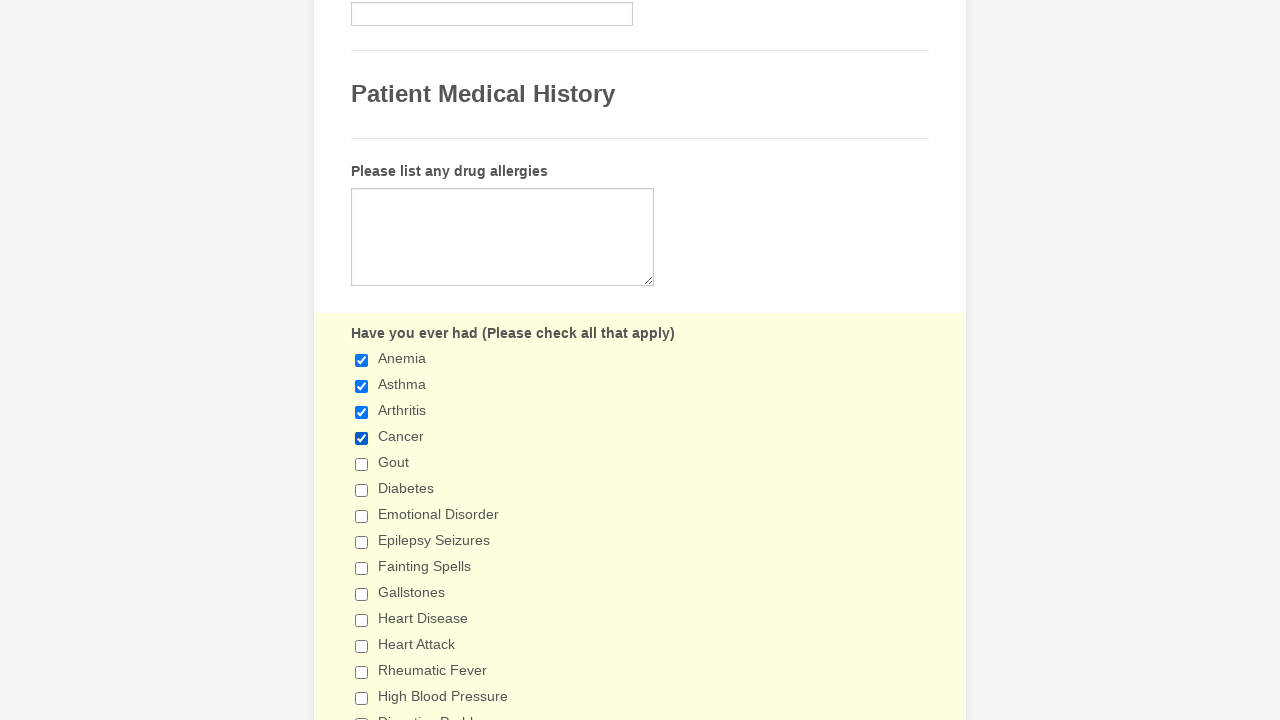

Clicked checkbox 5 to select it at (362, 464) on input[type='checkbox'] >> nth=4
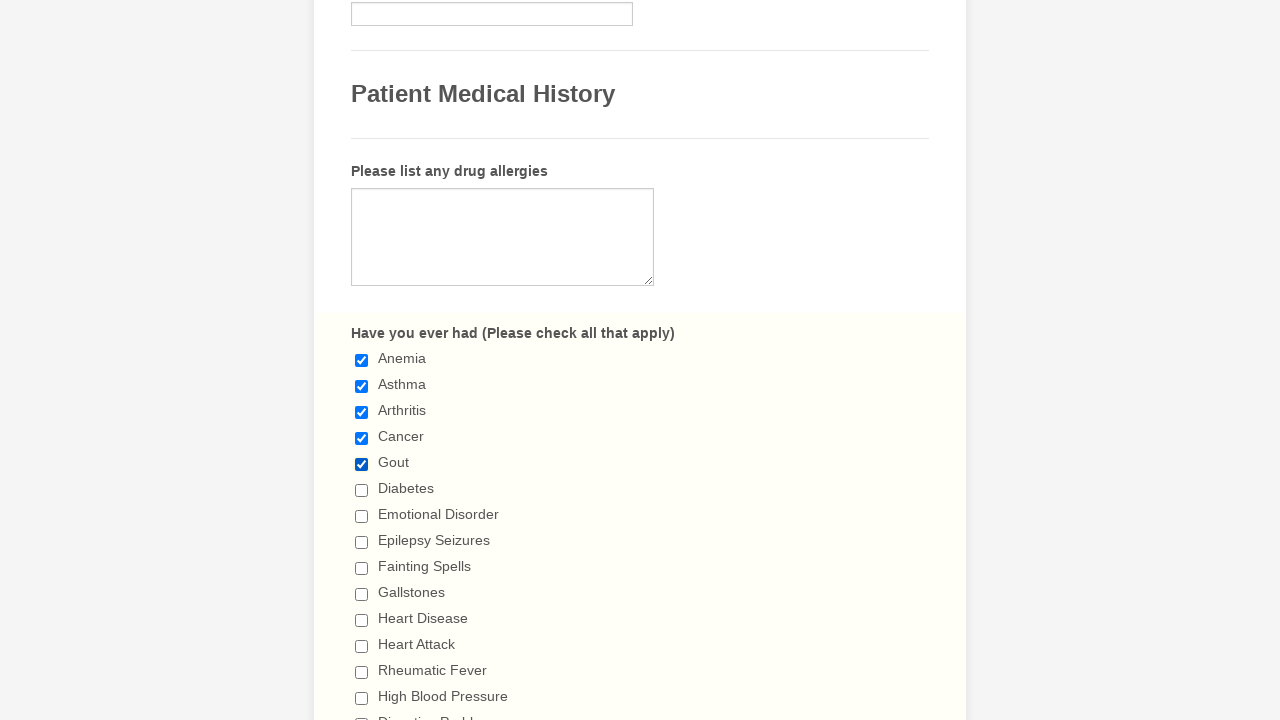

Waited for checkbox 5 selection to register
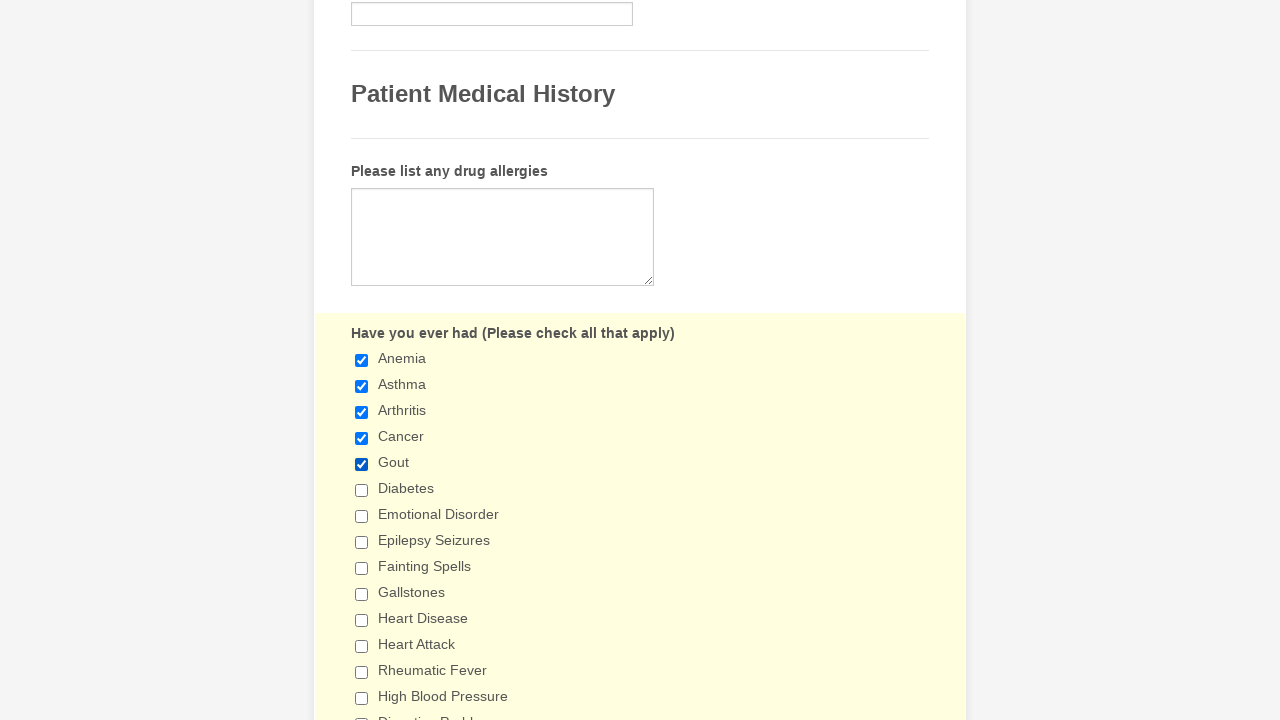

Clicked checkbox 6 to select it at (362, 490) on input[type='checkbox'] >> nth=5
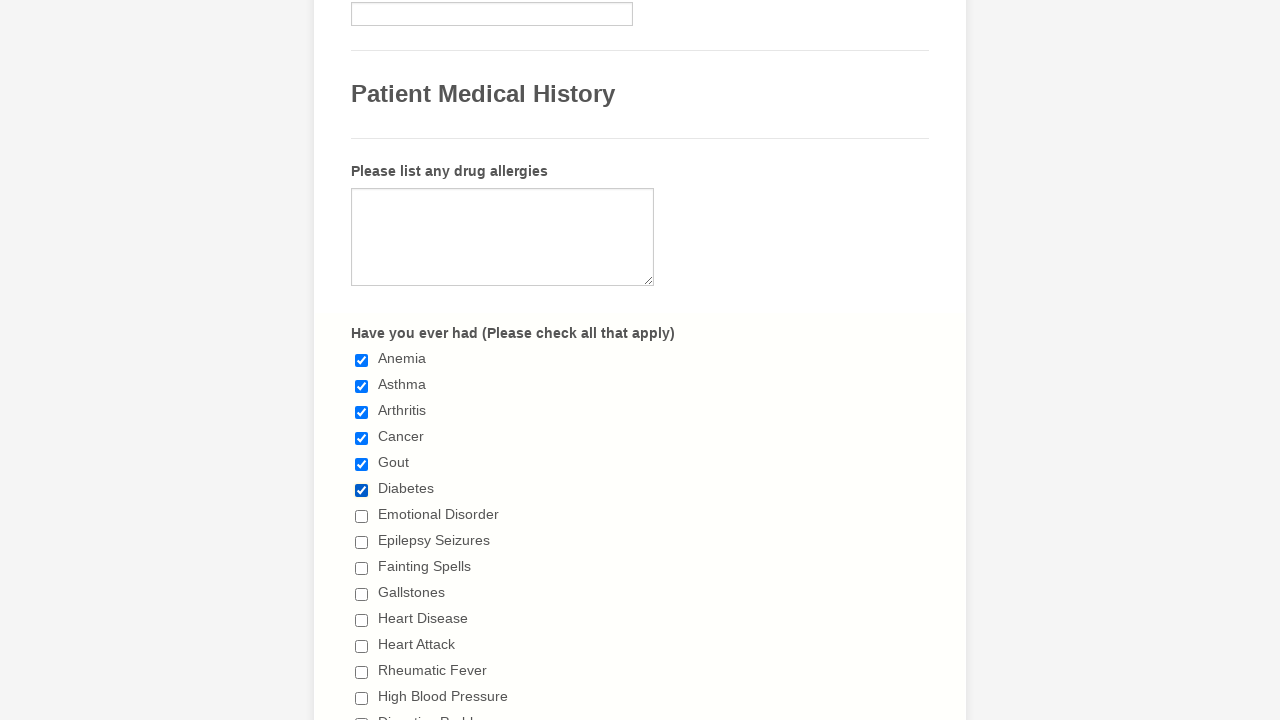

Waited for checkbox 6 selection to register
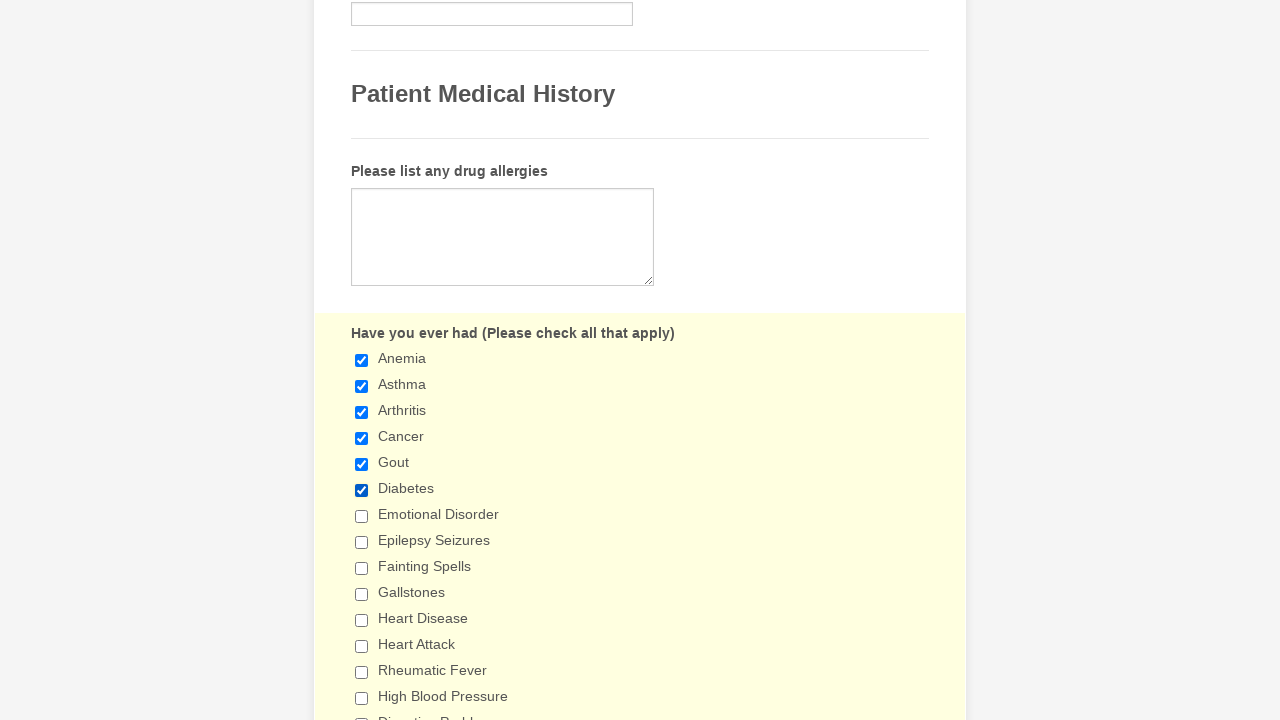

Clicked checkbox 7 to select it at (362, 516) on input[type='checkbox'] >> nth=6
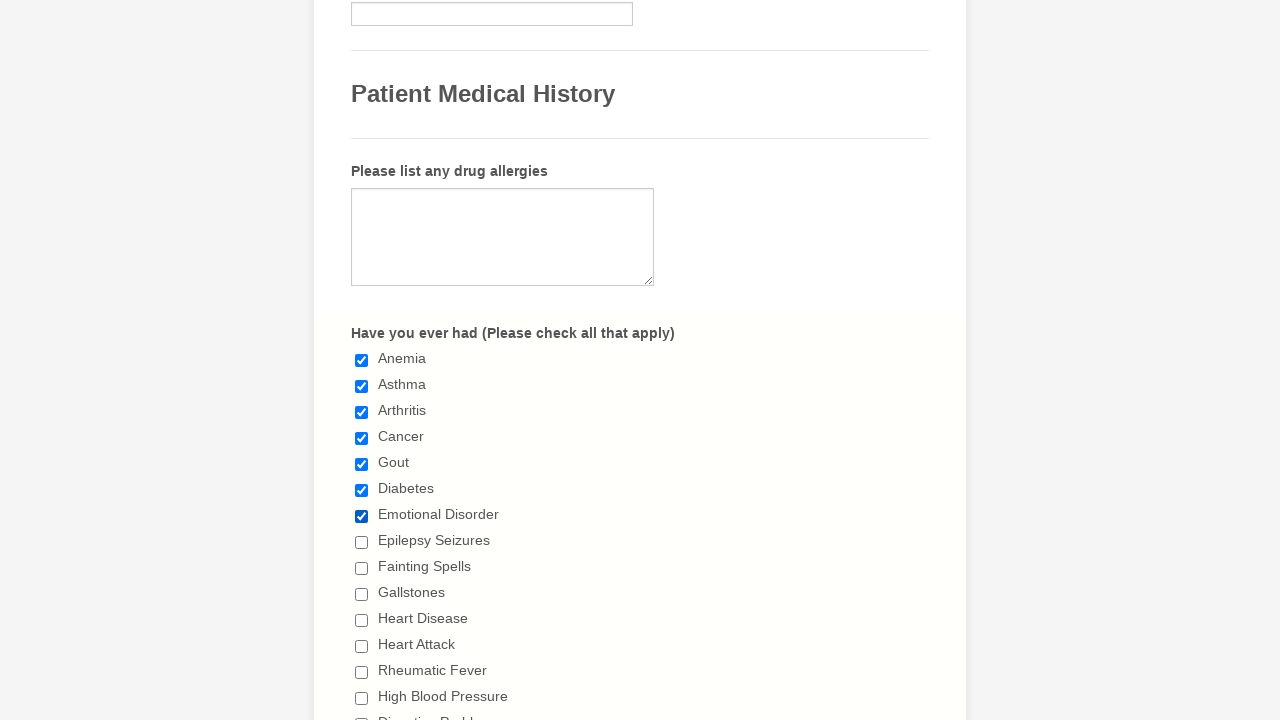

Waited for checkbox 7 selection to register
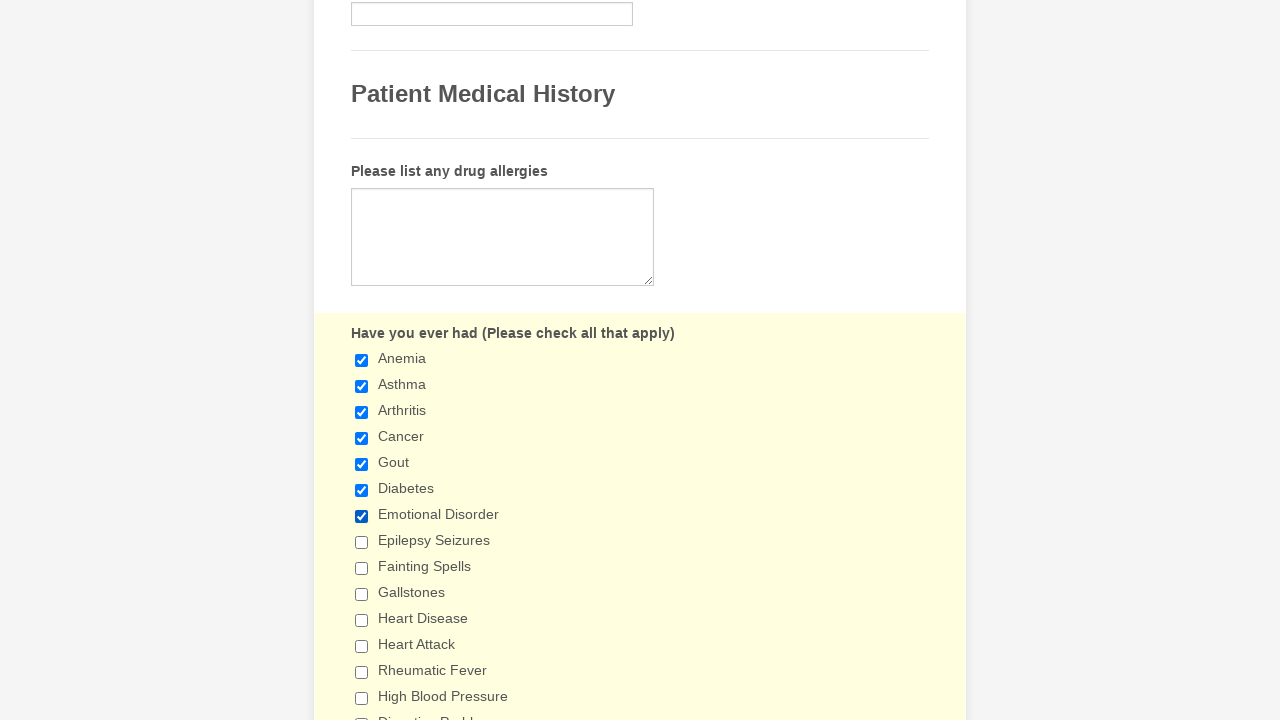

Clicked checkbox 8 to select it at (362, 542) on input[type='checkbox'] >> nth=7
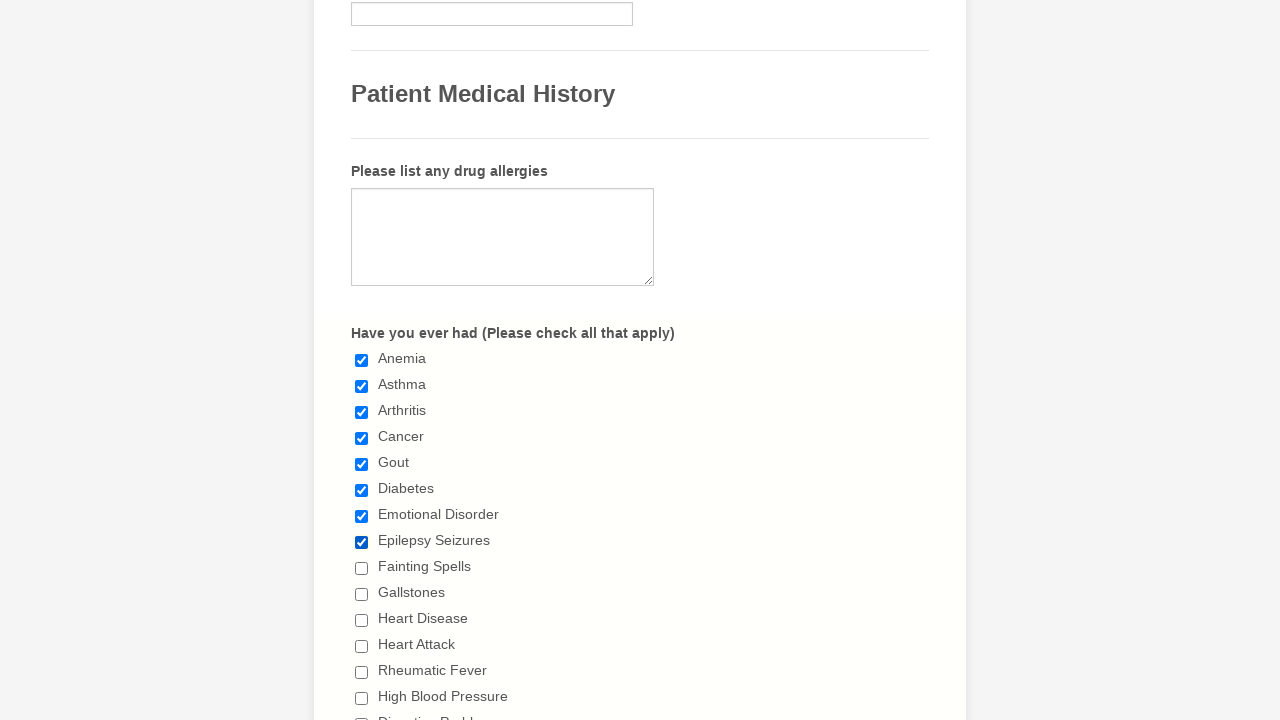

Waited for checkbox 8 selection to register
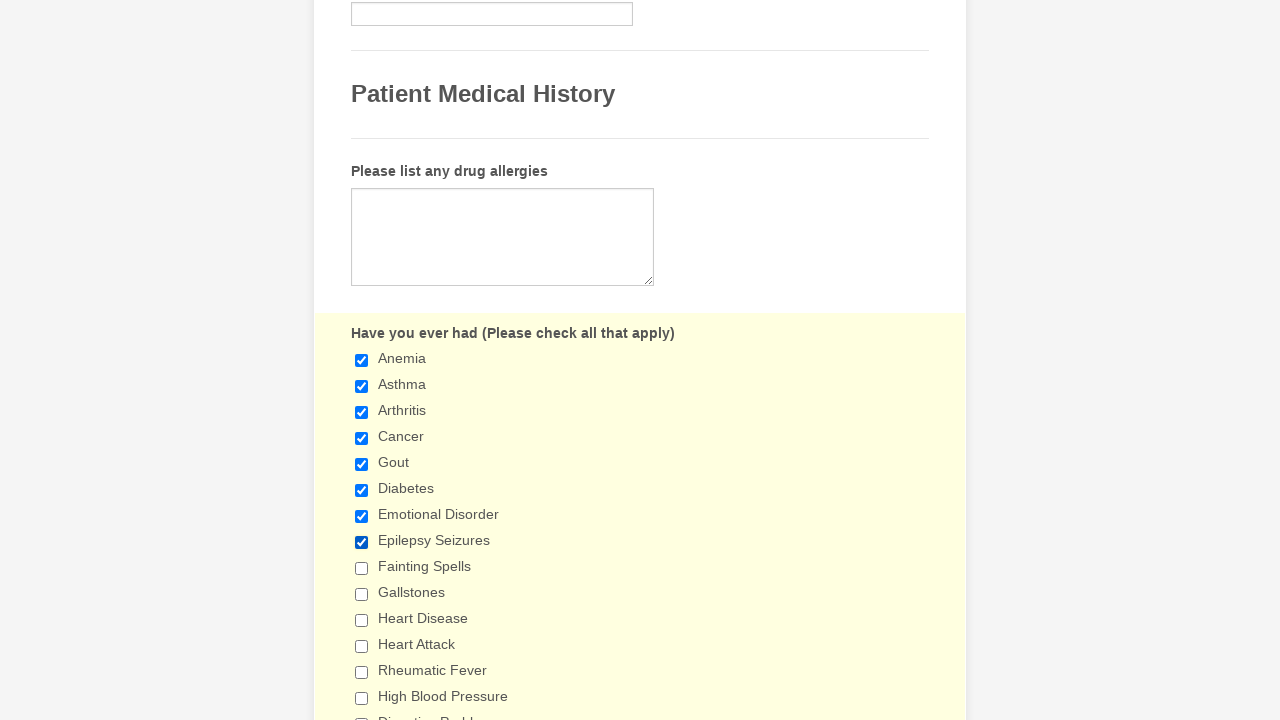

Clicked checkbox 9 to select it at (362, 568) on input[type='checkbox'] >> nth=8
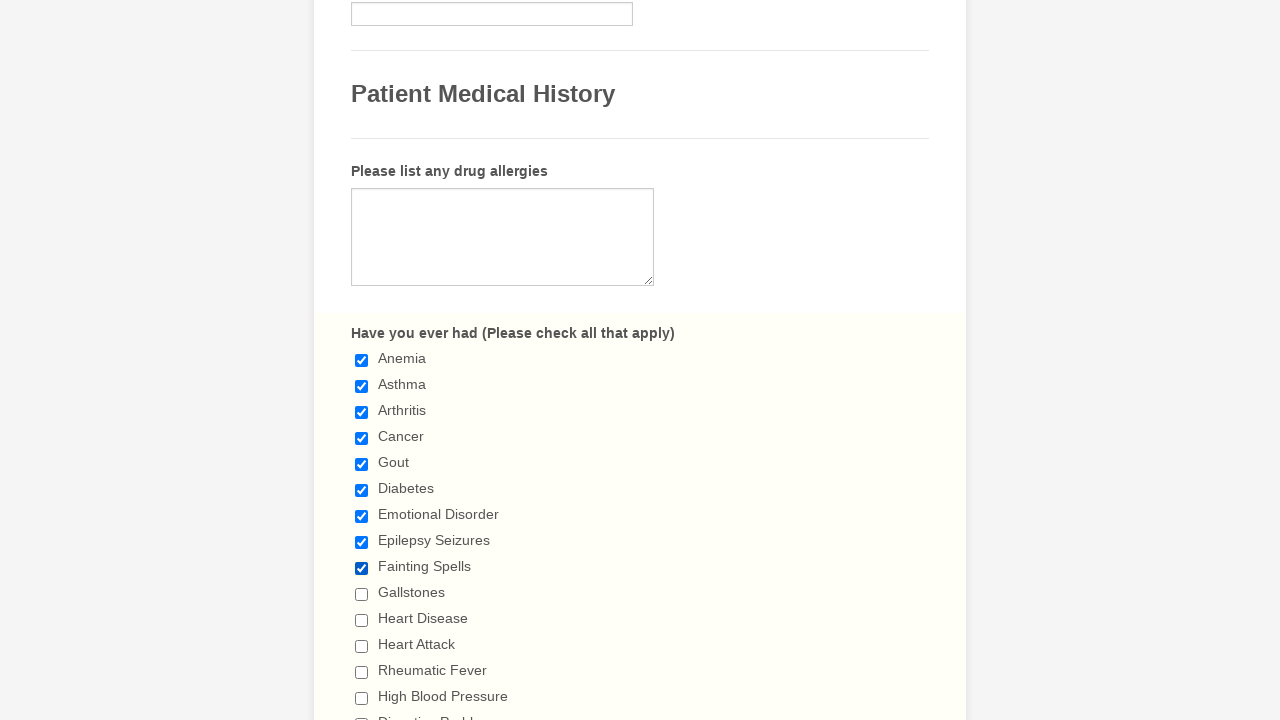

Waited for checkbox 9 selection to register
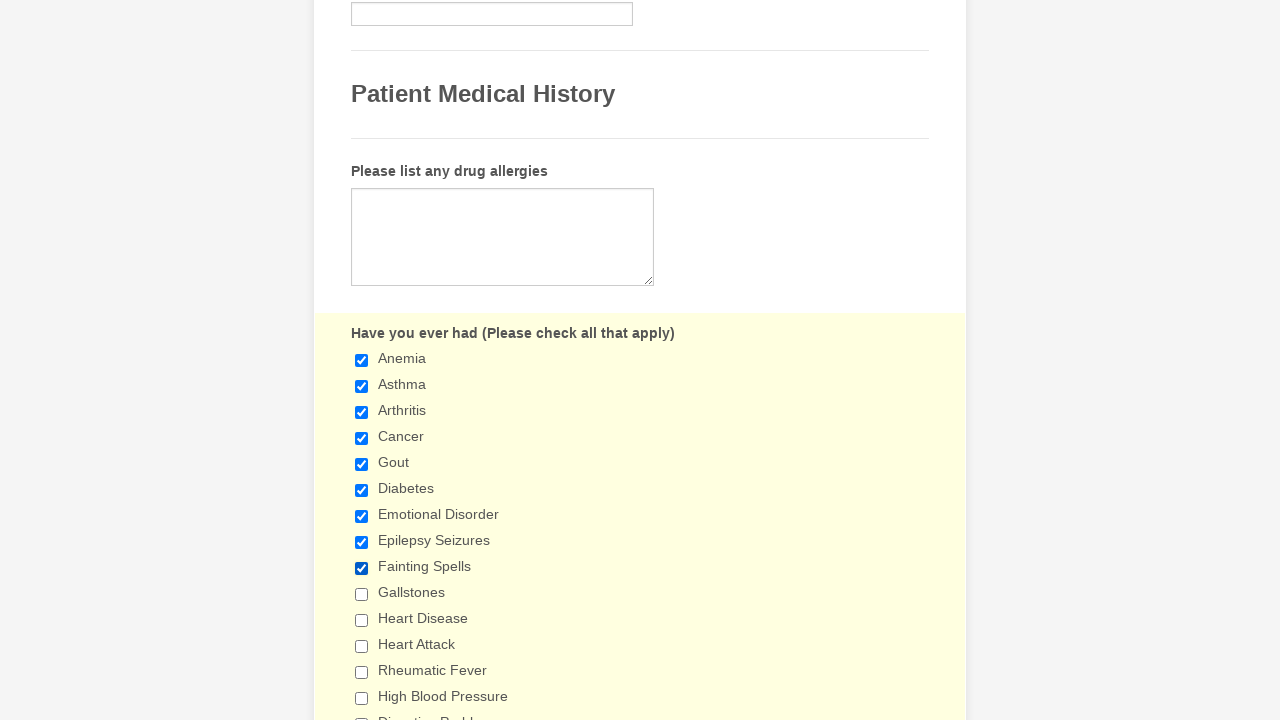

Clicked checkbox 10 to select it at (362, 594) on input[type='checkbox'] >> nth=9
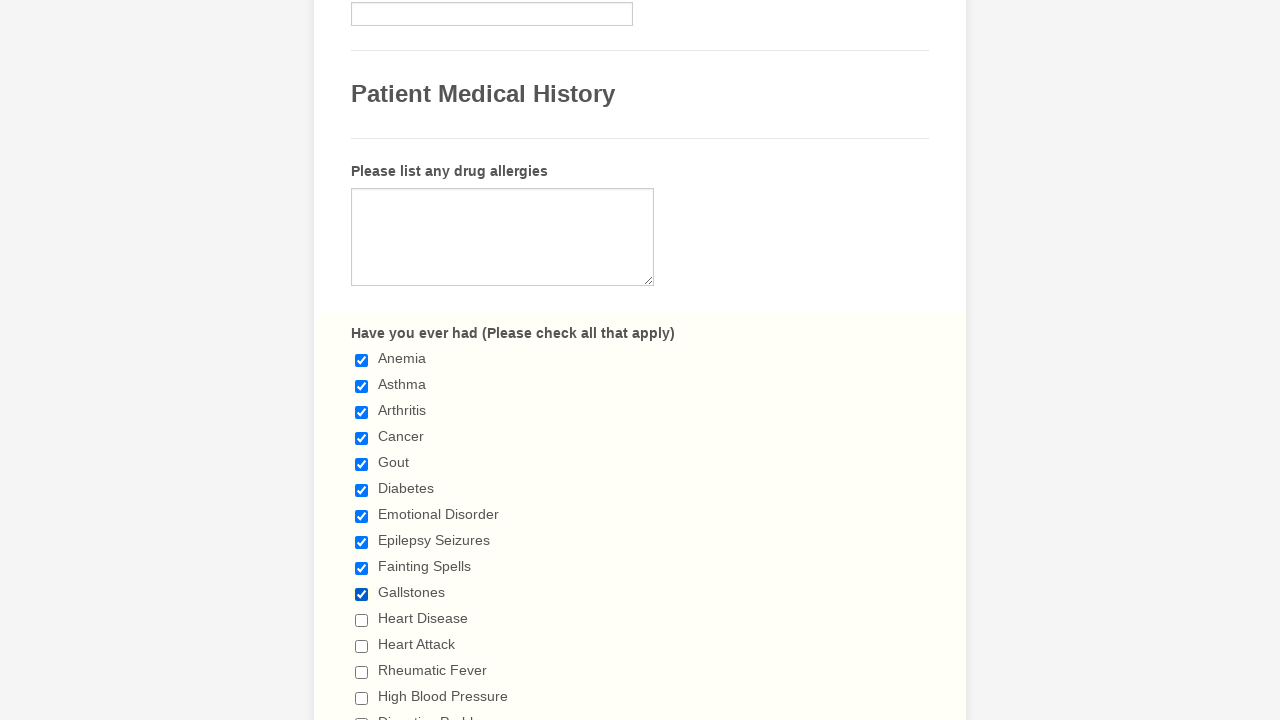

Waited for checkbox 10 selection to register
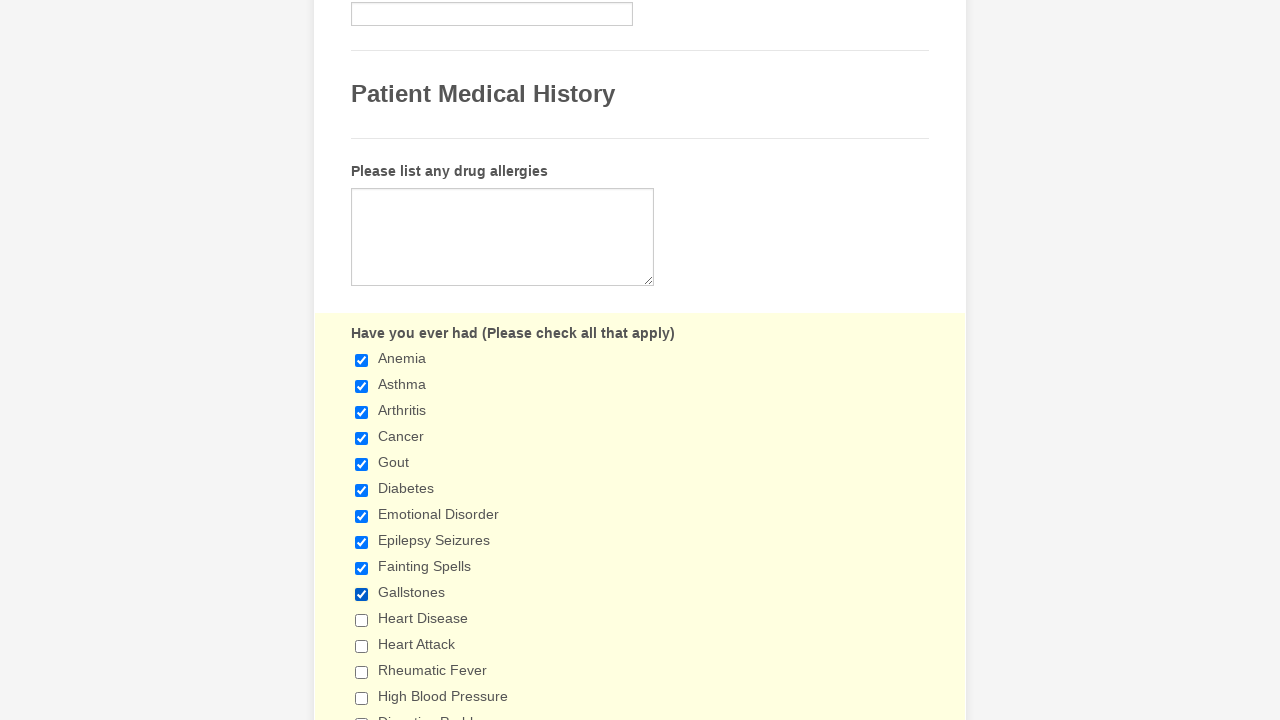

Clicked checkbox 11 to select it at (362, 620) on input[type='checkbox'] >> nth=10
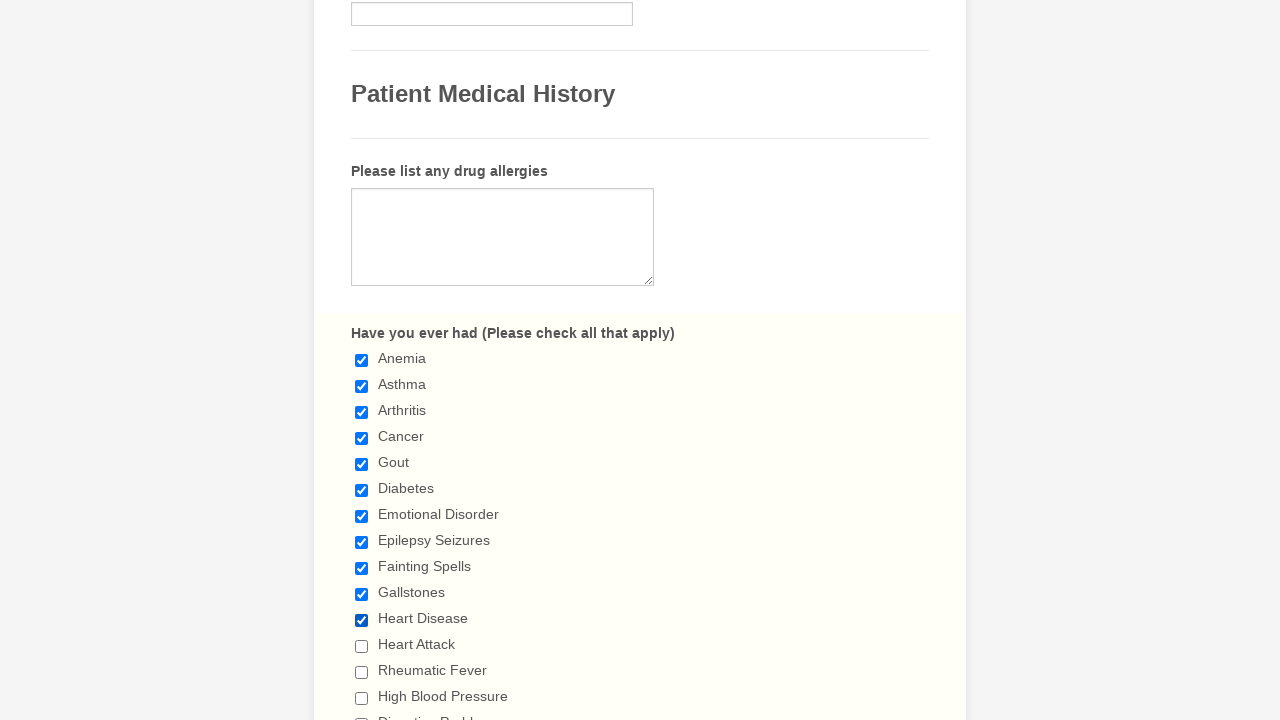

Waited for checkbox 11 selection to register
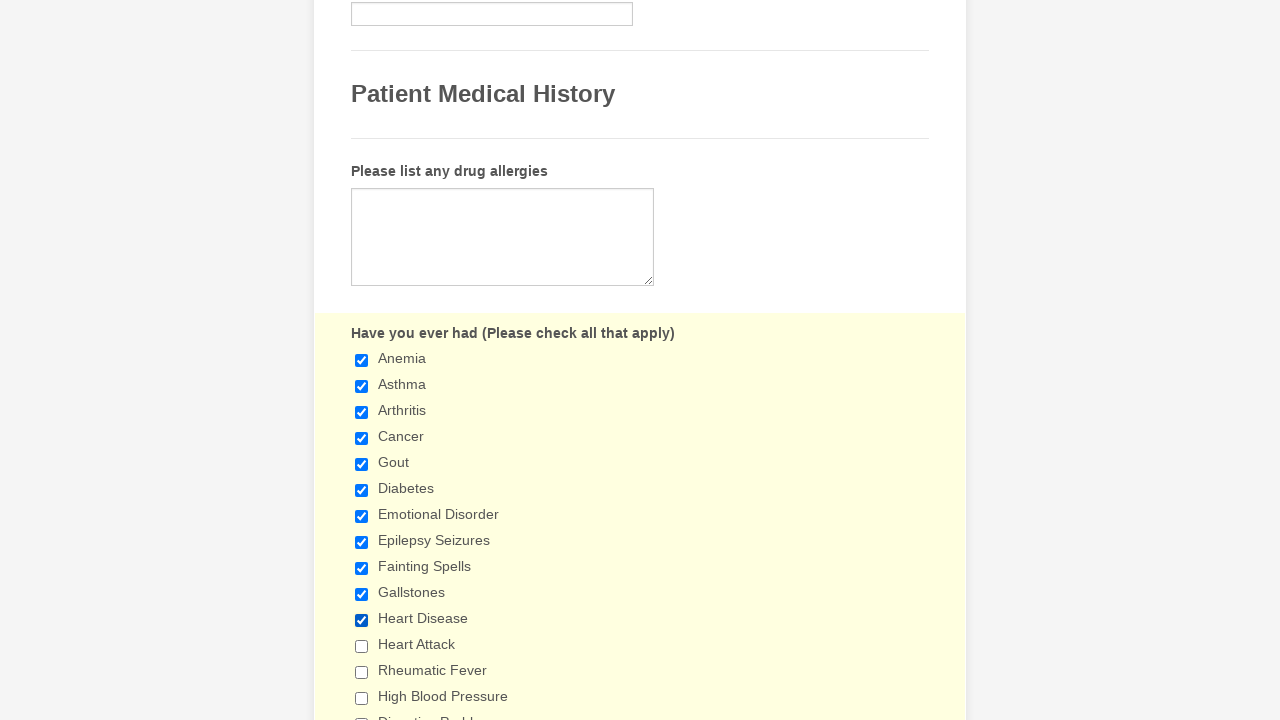

Clicked checkbox 12 to select it at (362, 646) on input[type='checkbox'] >> nth=11
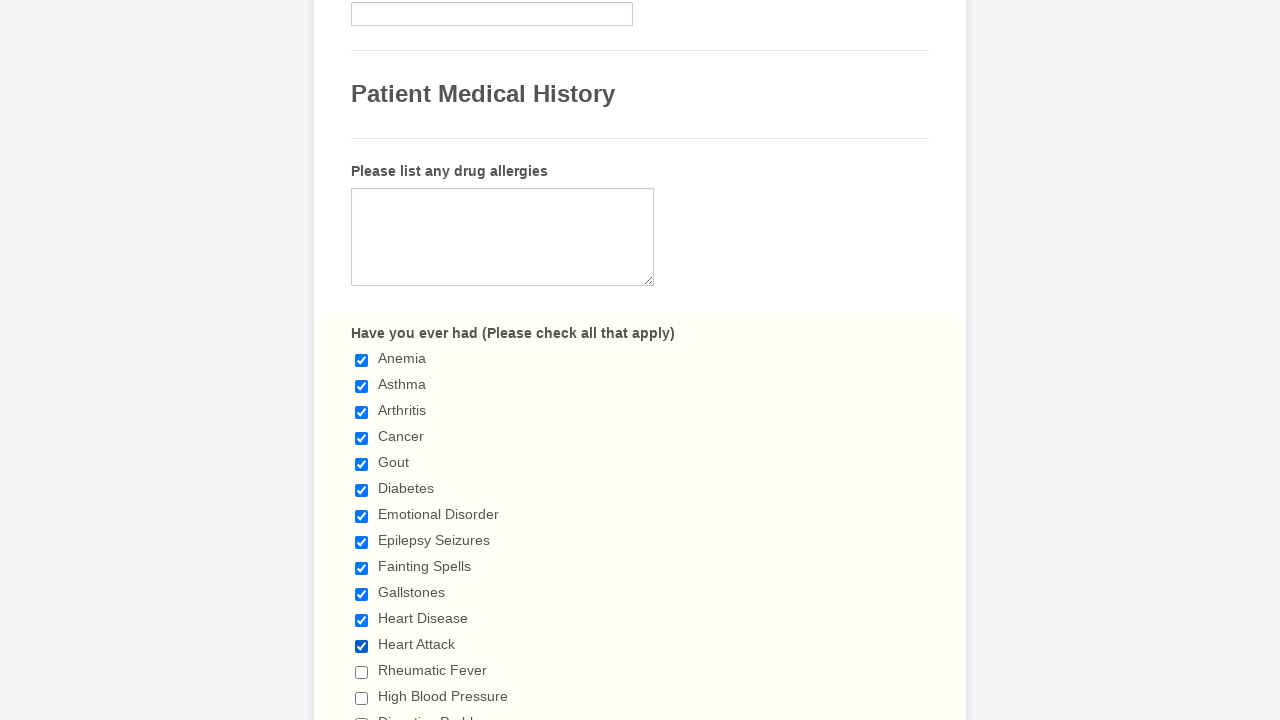

Waited for checkbox 12 selection to register
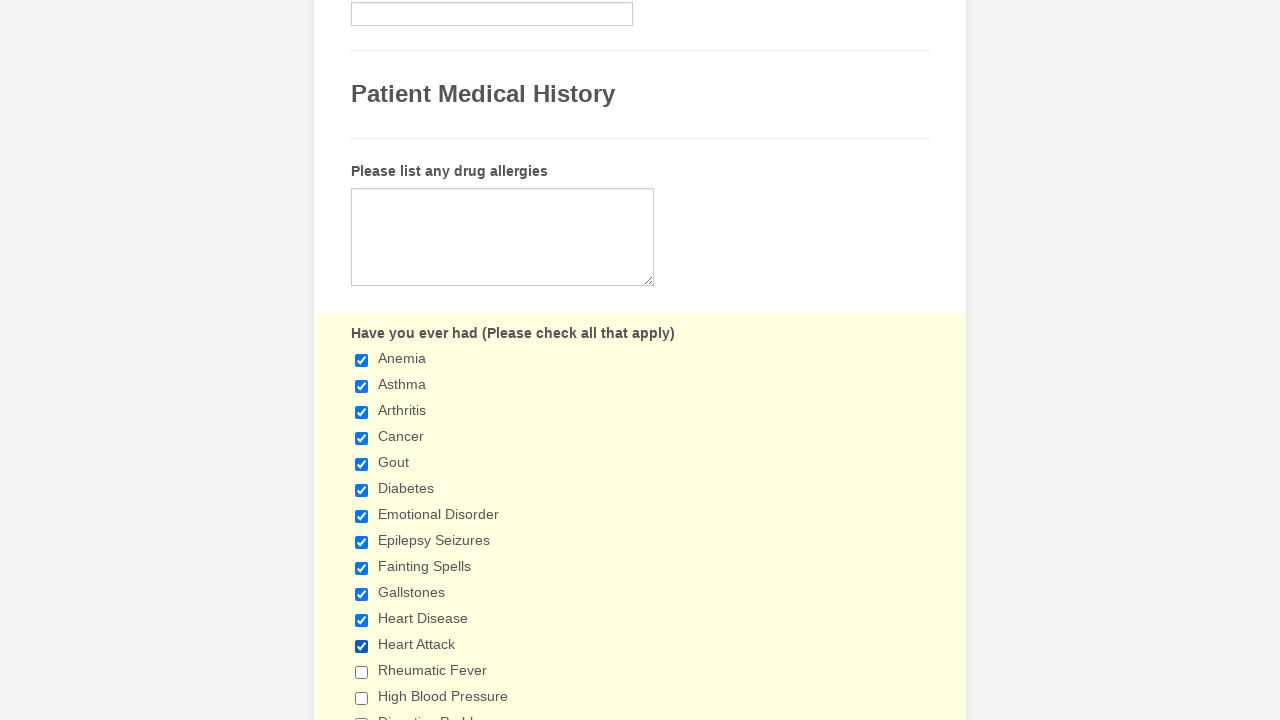

Clicked checkbox 13 to select it at (362, 672) on input[type='checkbox'] >> nth=12
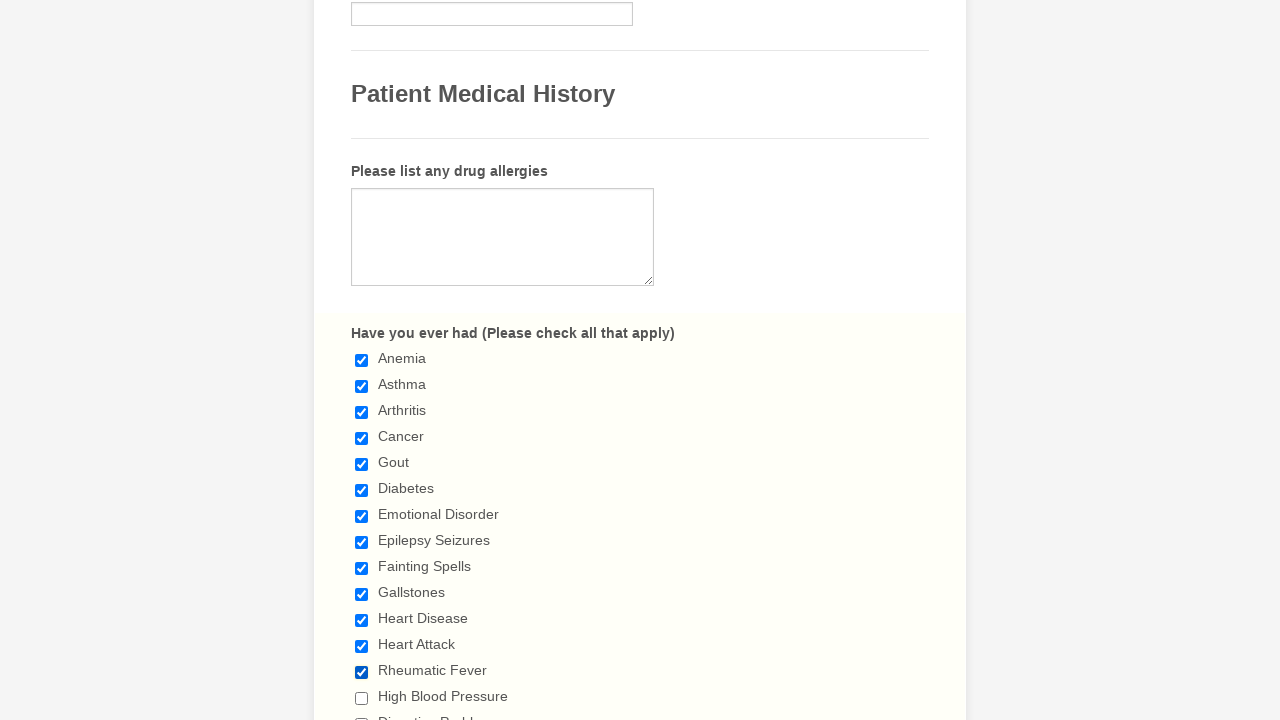

Waited for checkbox 13 selection to register
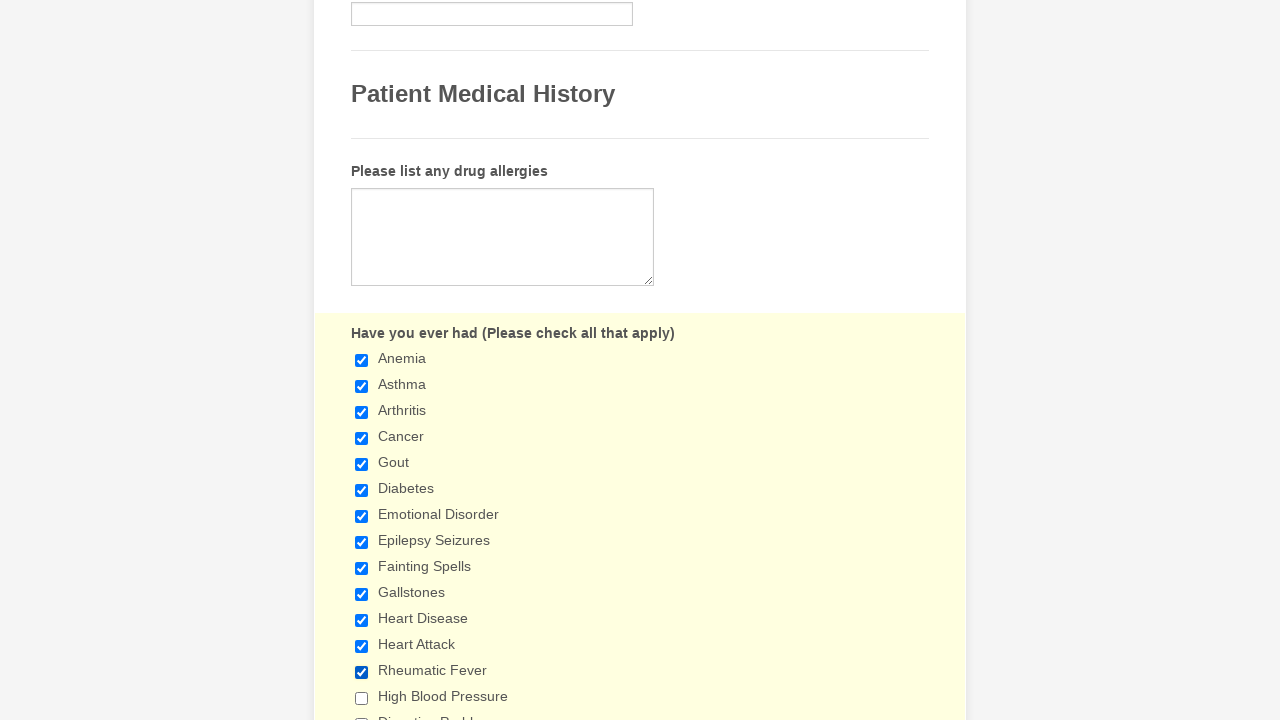

Clicked checkbox 14 to select it at (362, 698) on input[type='checkbox'] >> nth=13
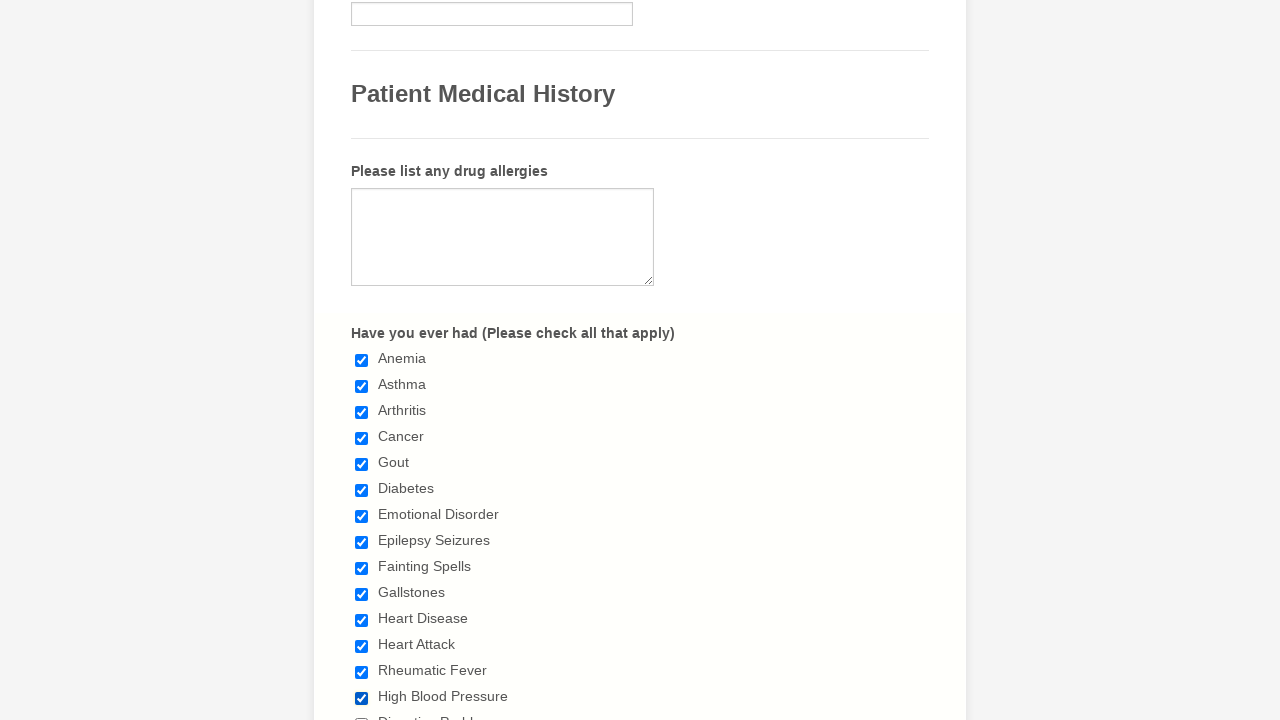

Waited for checkbox 14 selection to register
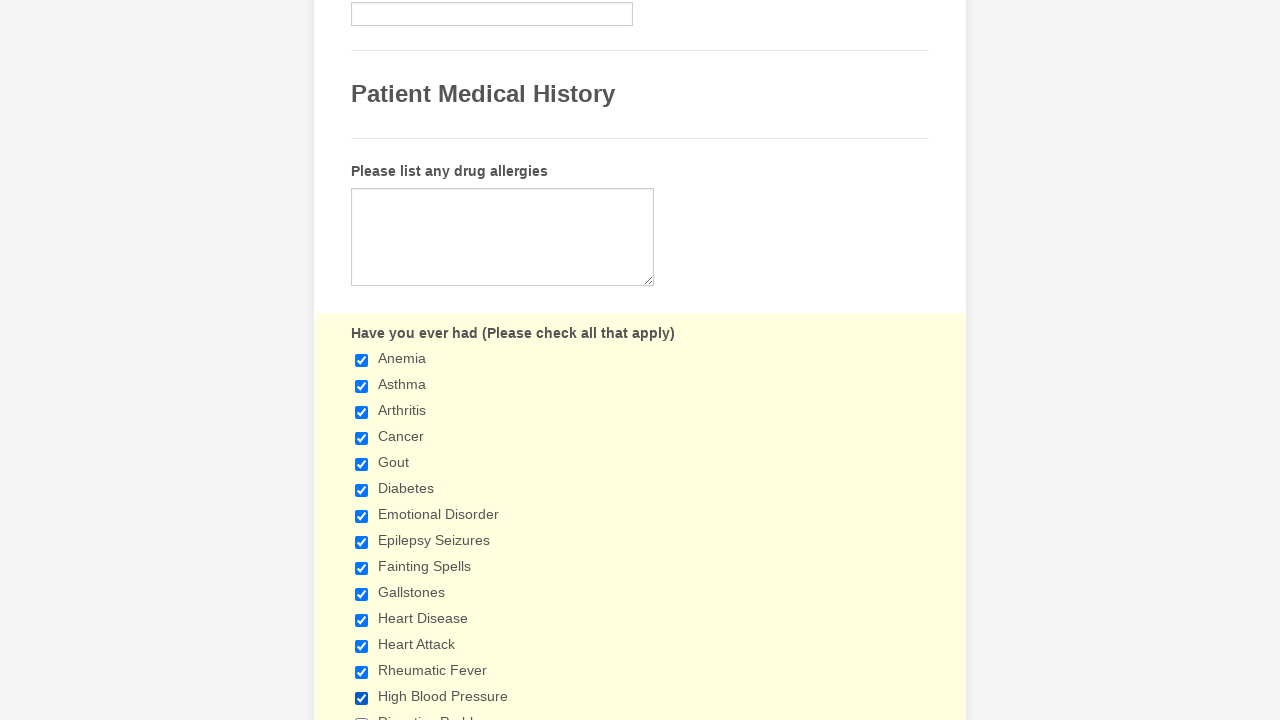

Clicked checkbox 15 to select it at (362, 714) on input[type='checkbox'] >> nth=14
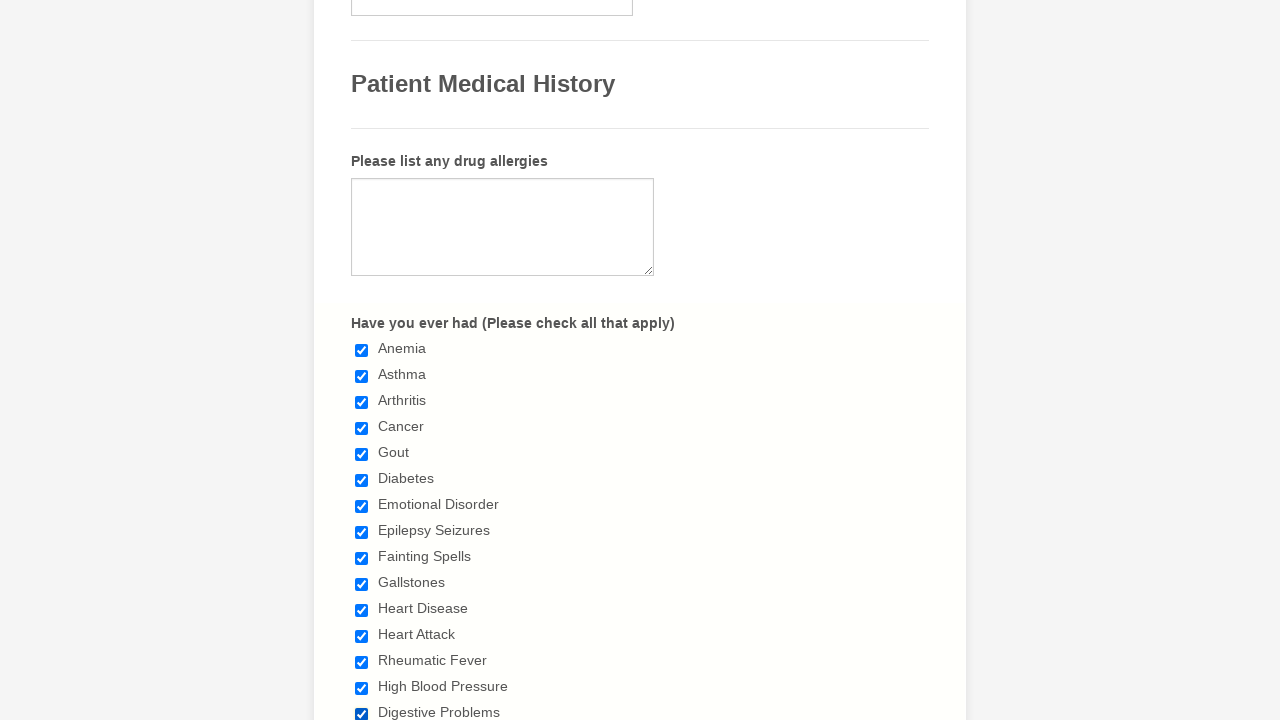

Waited for checkbox 15 selection to register
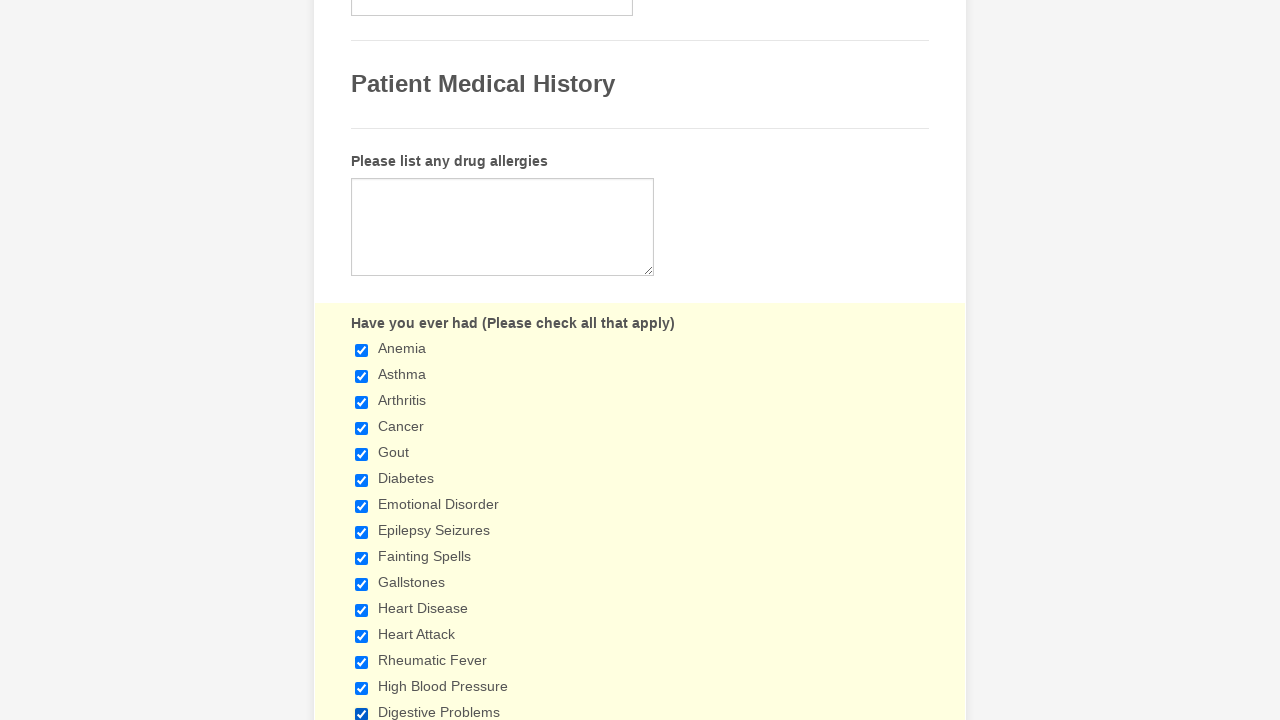

Clicked checkbox 16 to select it at (362, 360) on input[type='checkbox'] >> nth=15
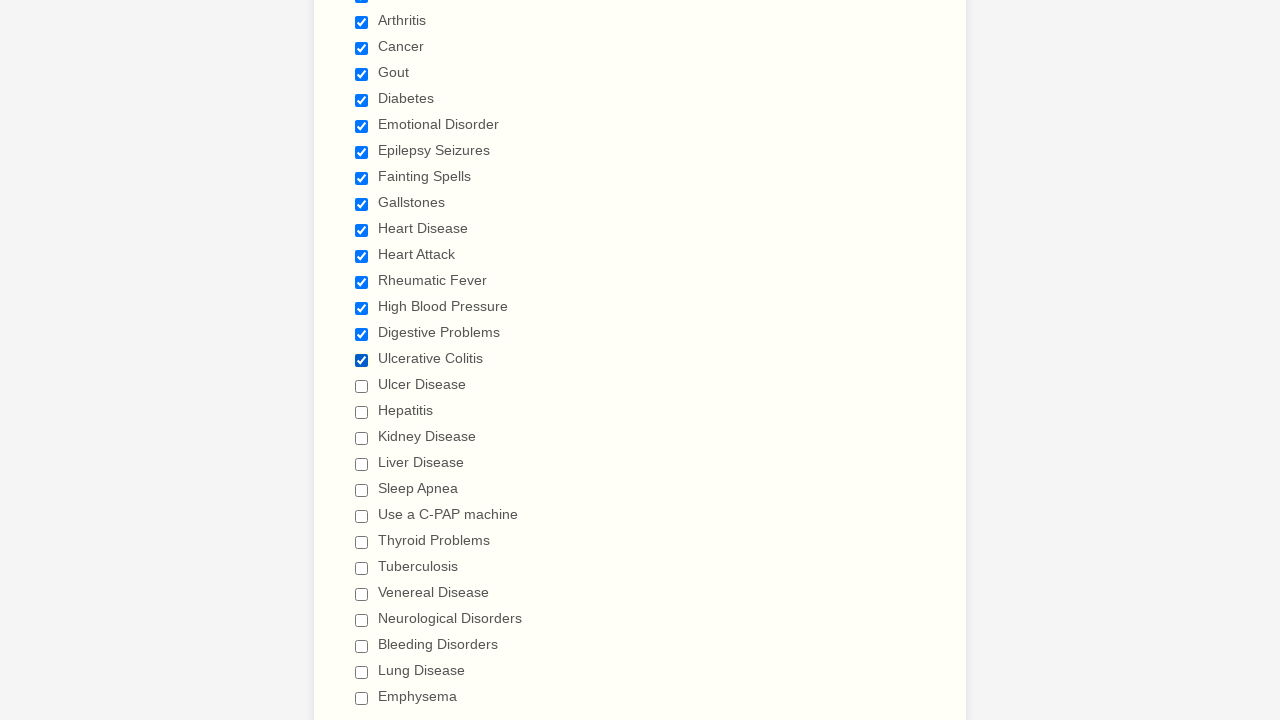

Waited for checkbox 16 selection to register
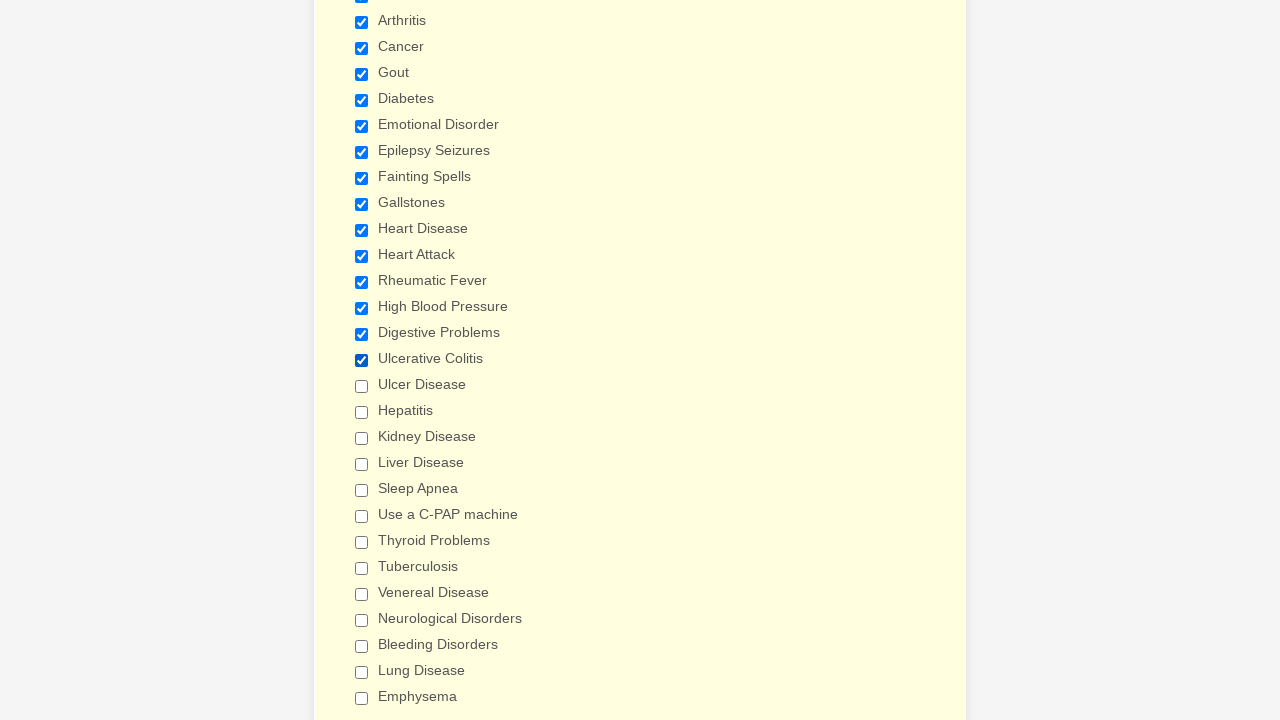

Clicked checkbox 17 to select it at (362, 386) on input[type='checkbox'] >> nth=16
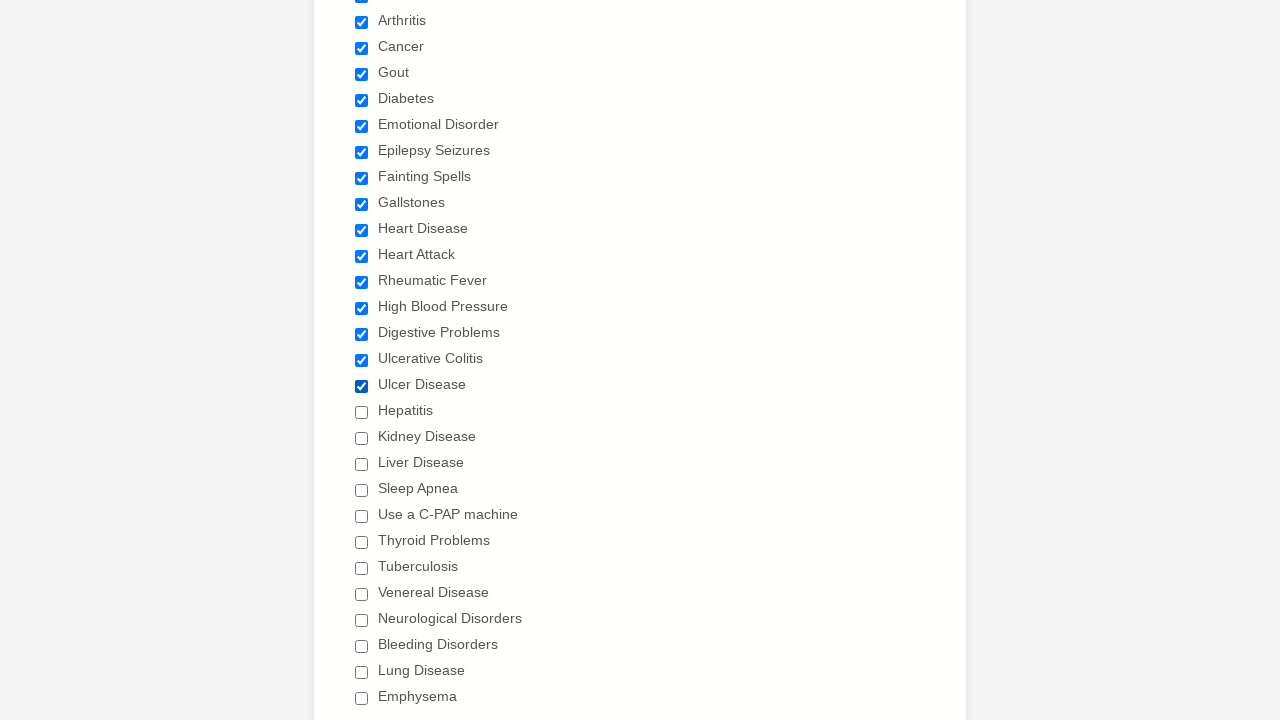

Waited for checkbox 17 selection to register
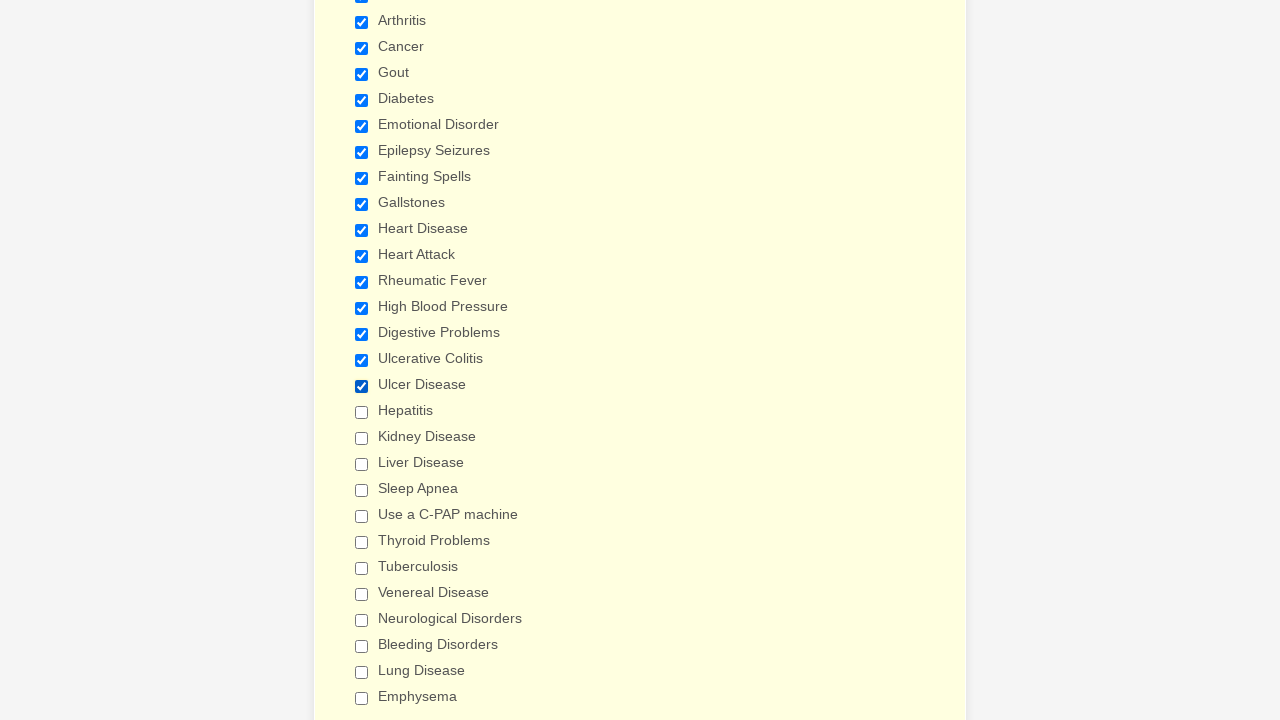

Clicked checkbox 18 to select it at (362, 412) on input[type='checkbox'] >> nth=17
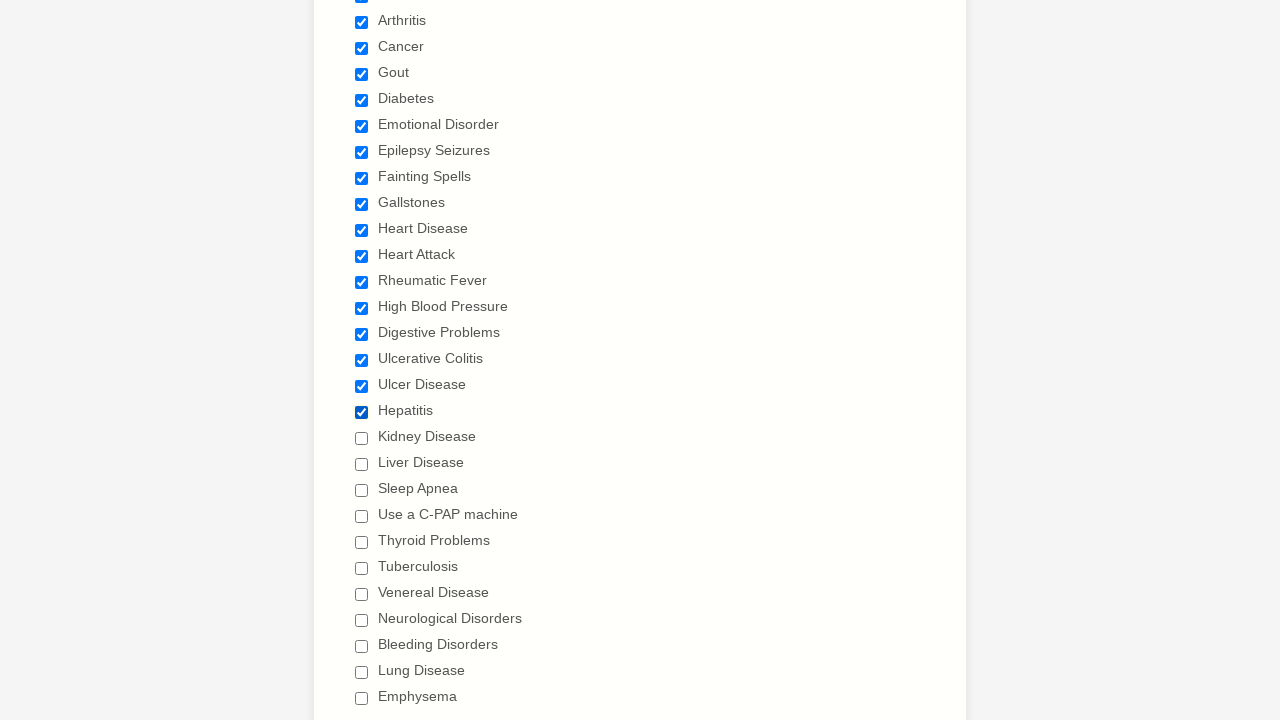

Waited for checkbox 18 selection to register
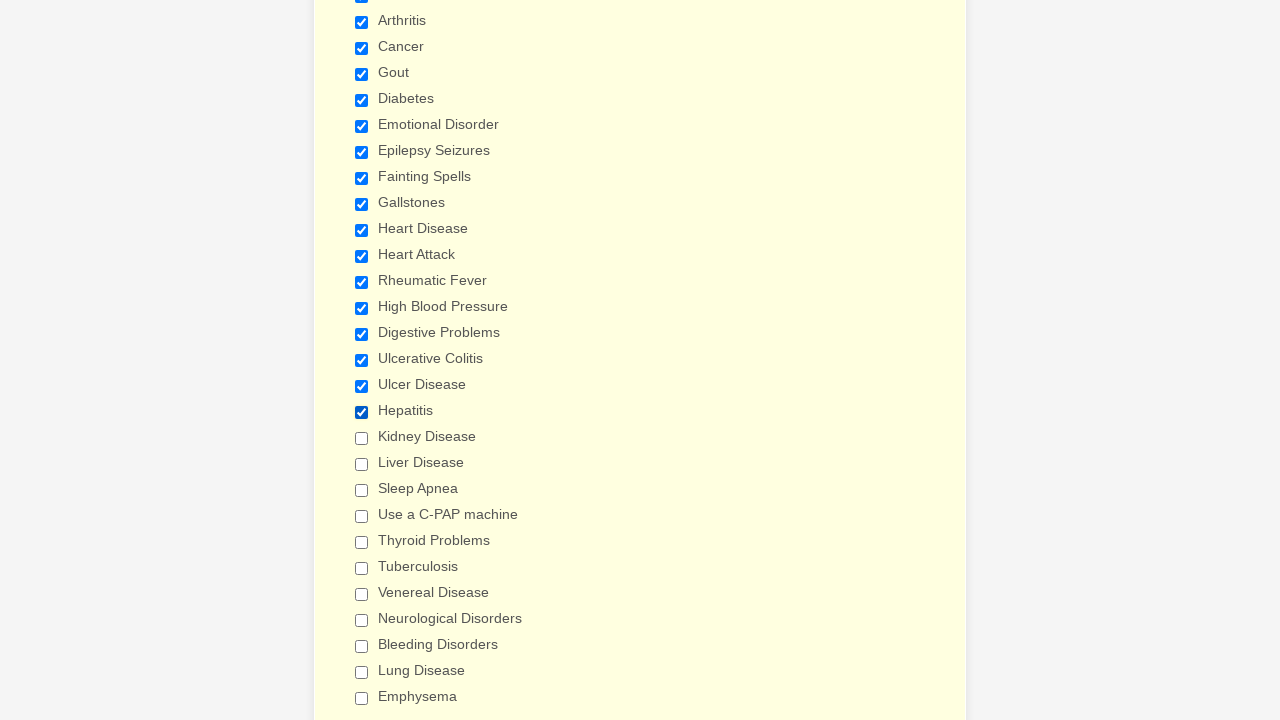

Clicked checkbox 19 to select it at (362, 438) on input[type='checkbox'] >> nth=18
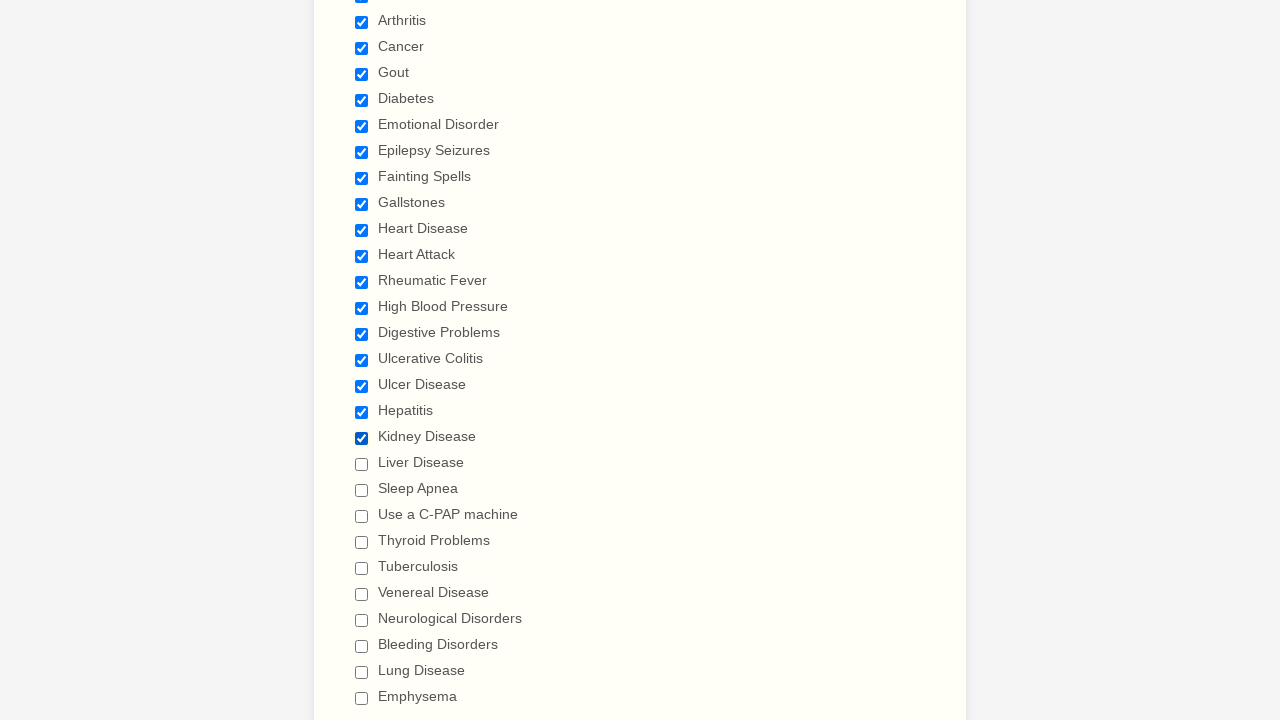

Waited for checkbox 19 selection to register
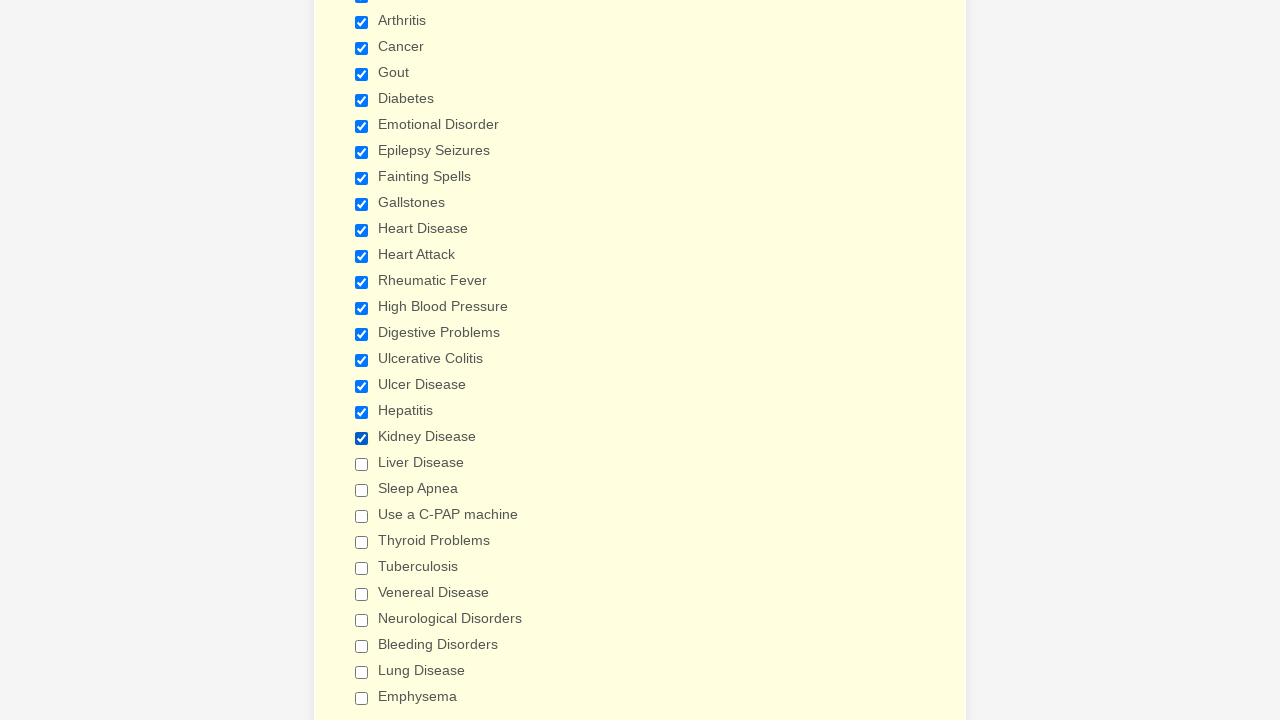

Clicked checkbox 20 to select it at (362, 464) on input[type='checkbox'] >> nth=19
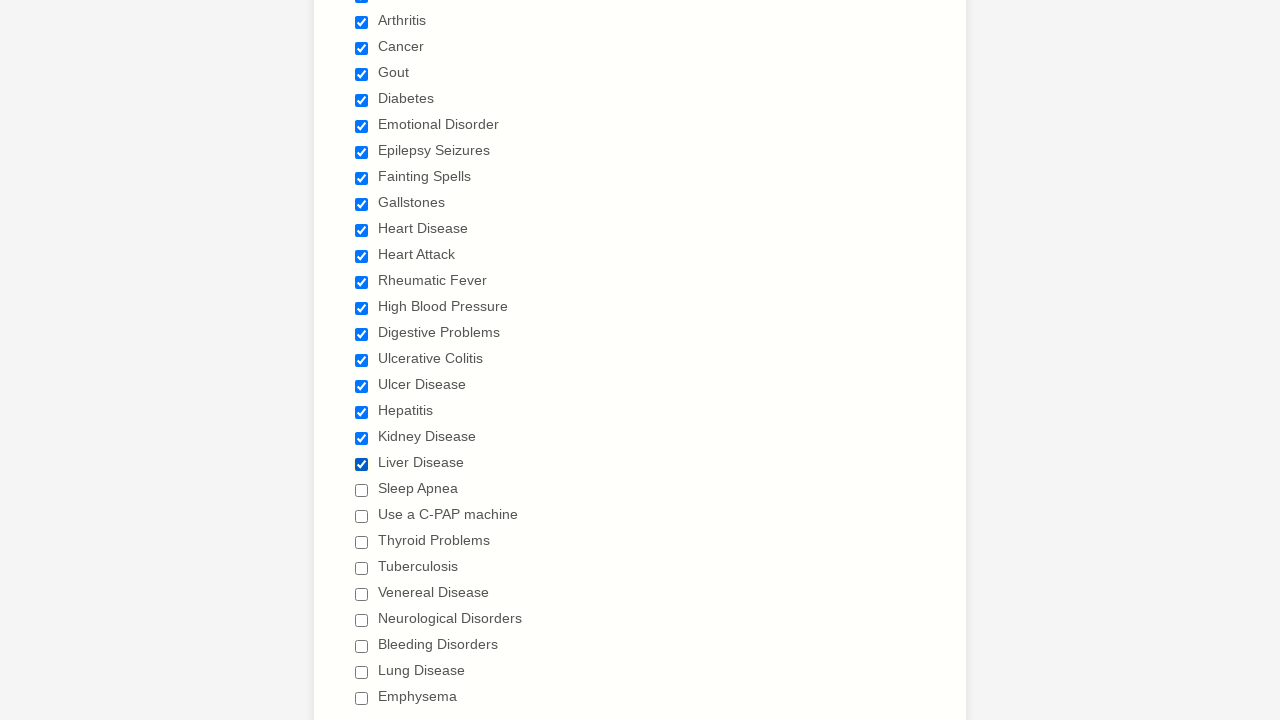

Waited for checkbox 20 selection to register
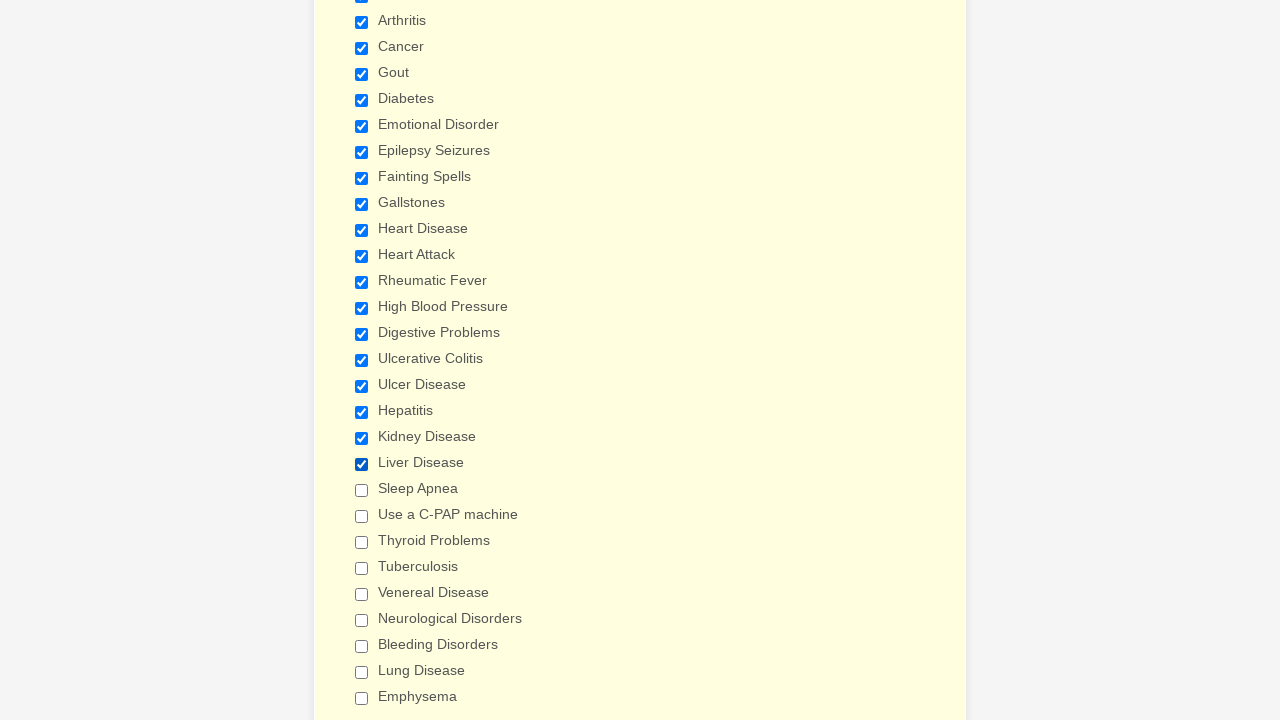

Clicked checkbox 21 to select it at (362, 490) on input[type='checkbox'] >> nth=20
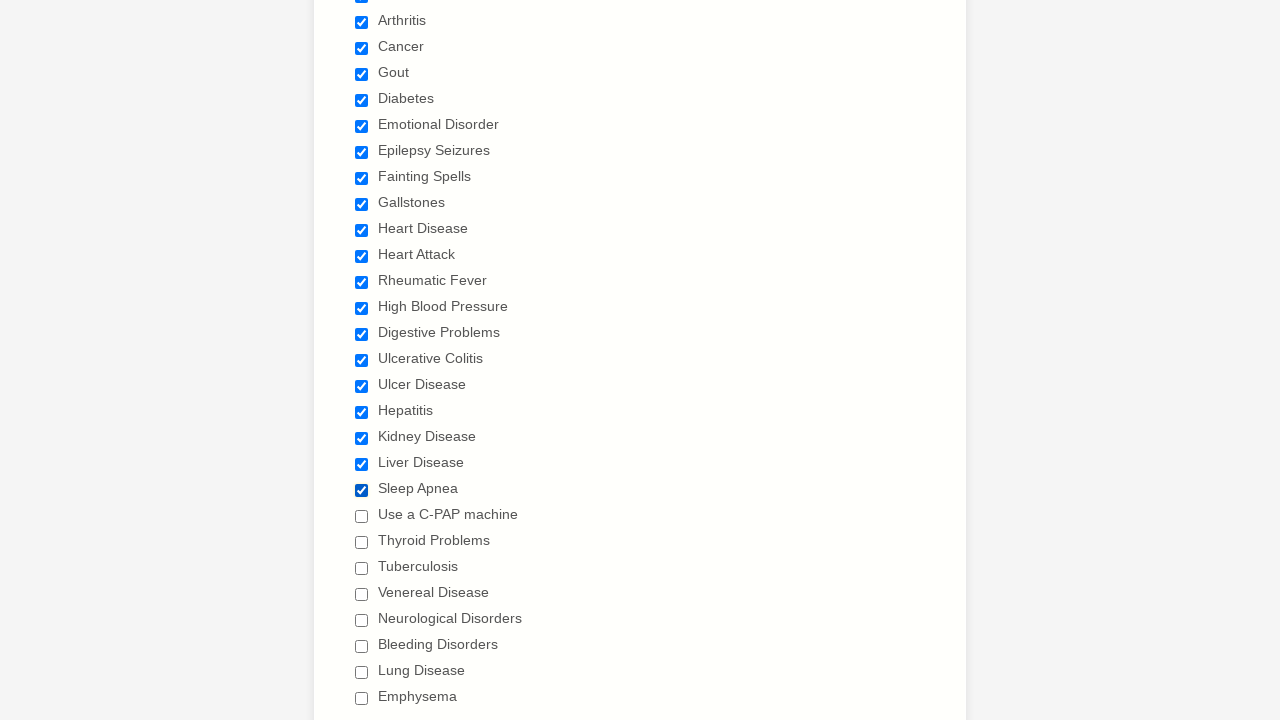

Waited for checkbox 21 selection to register
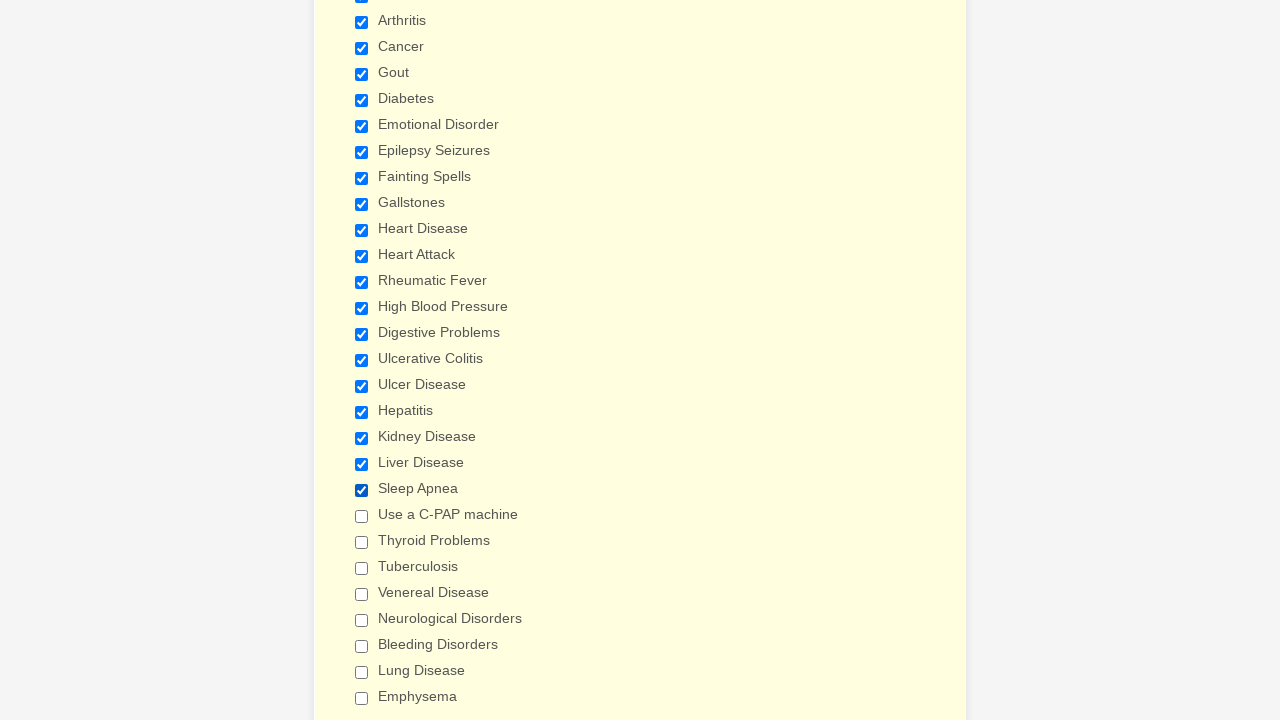

Clicked checkbox 22 to select it at (362, 516) on input[type='checkbox'] >> nth=21
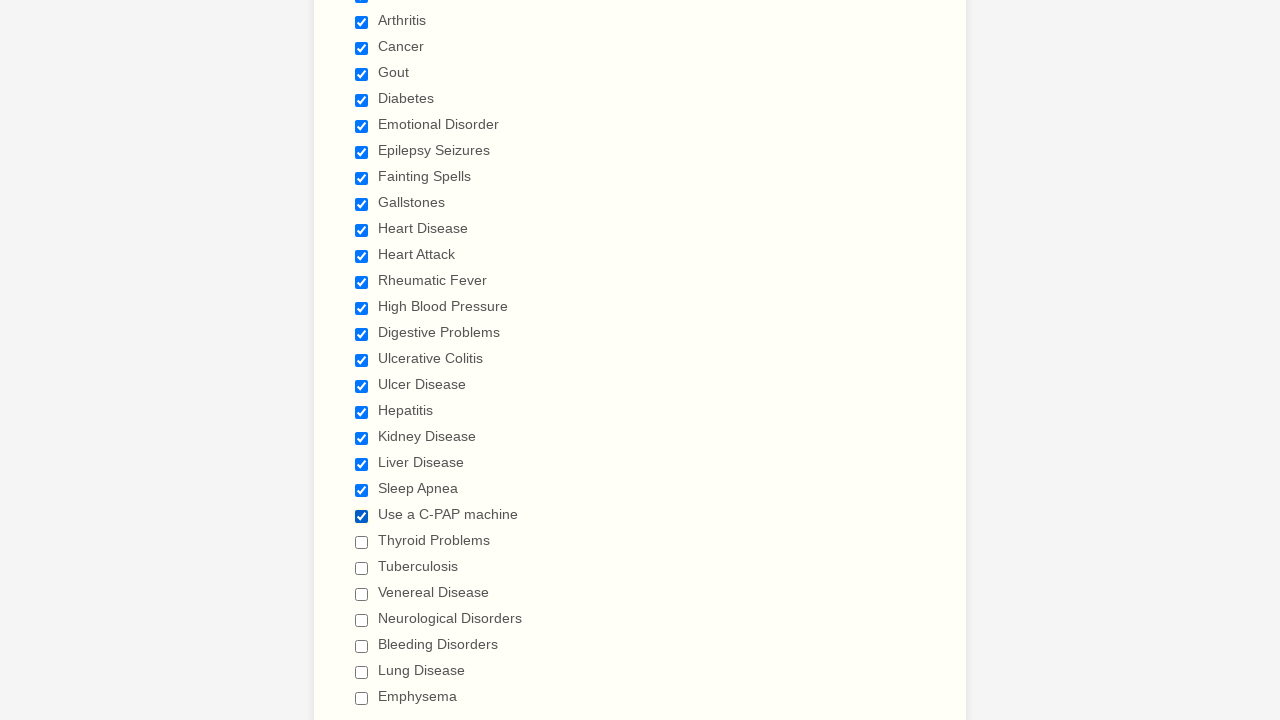

Waited for checkbox 22 selection to register
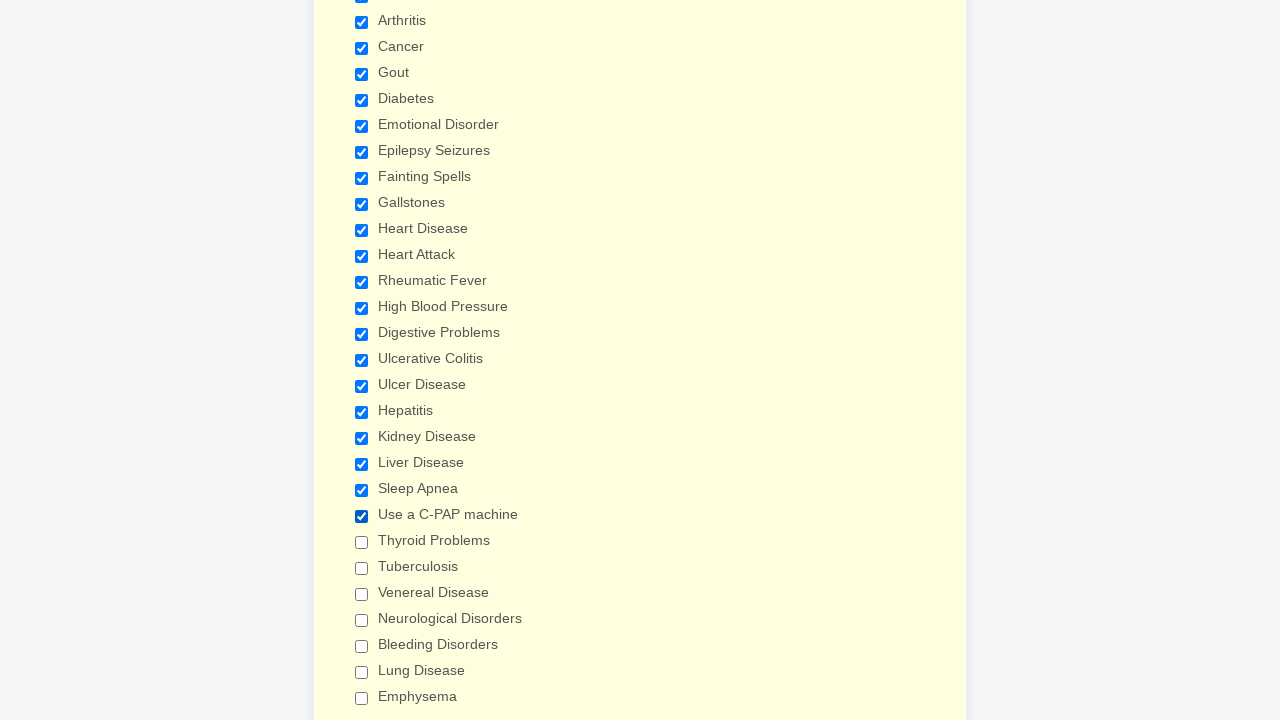

Clicked checkbox 23 to select it at (362, 542) on input[type='checkbox'] >> nth=22
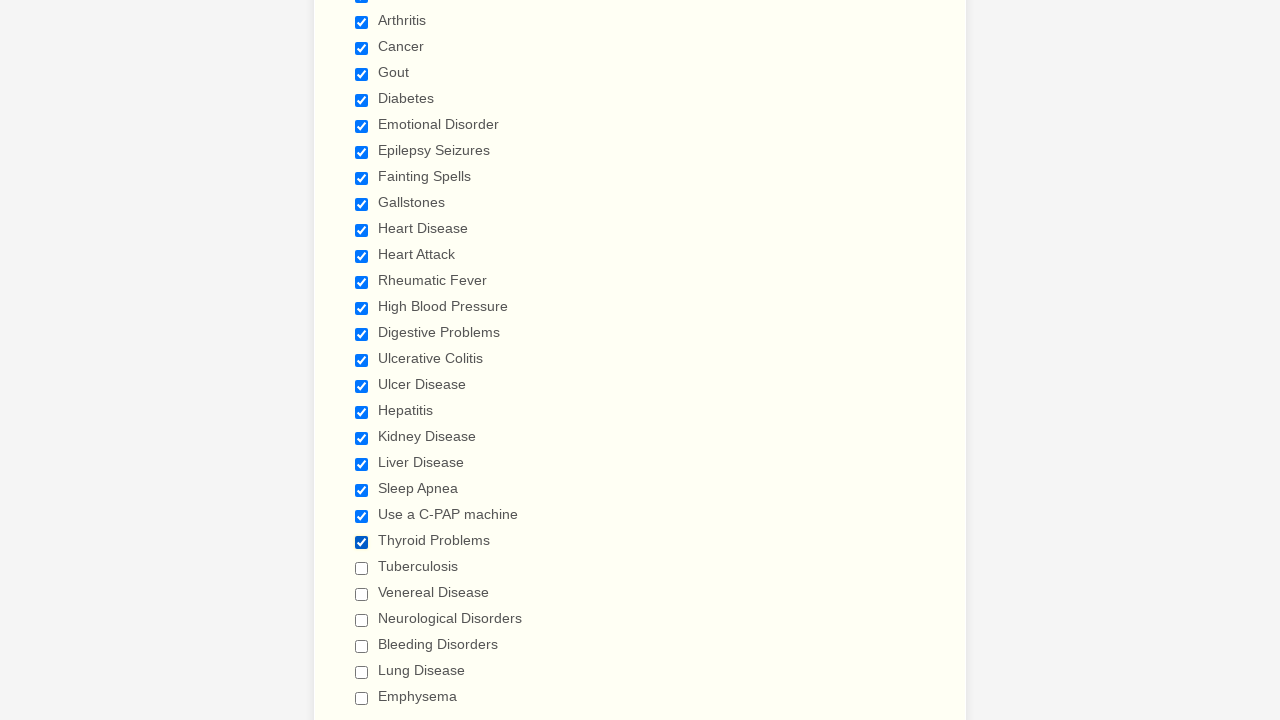

Waited for checkbox 23 selection to register
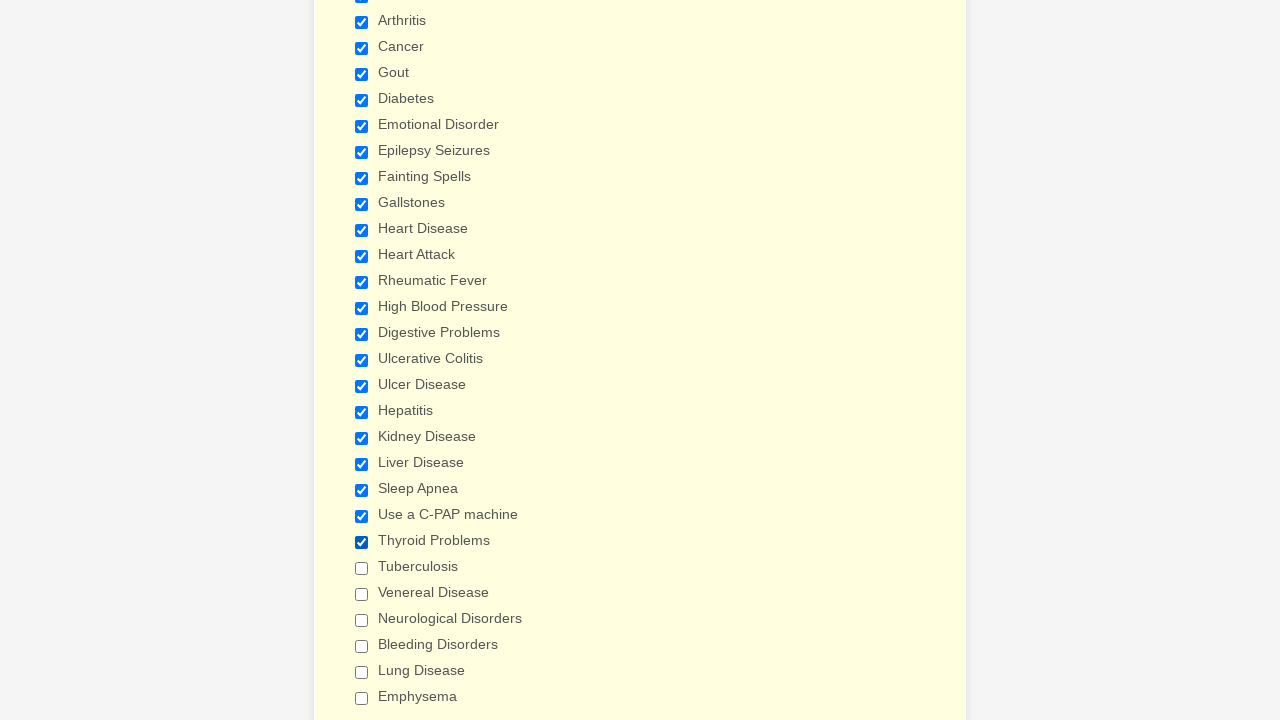

Clicked checkbox 24 to select it at (362, 568) on input[type='checkbox'] >> nth=23
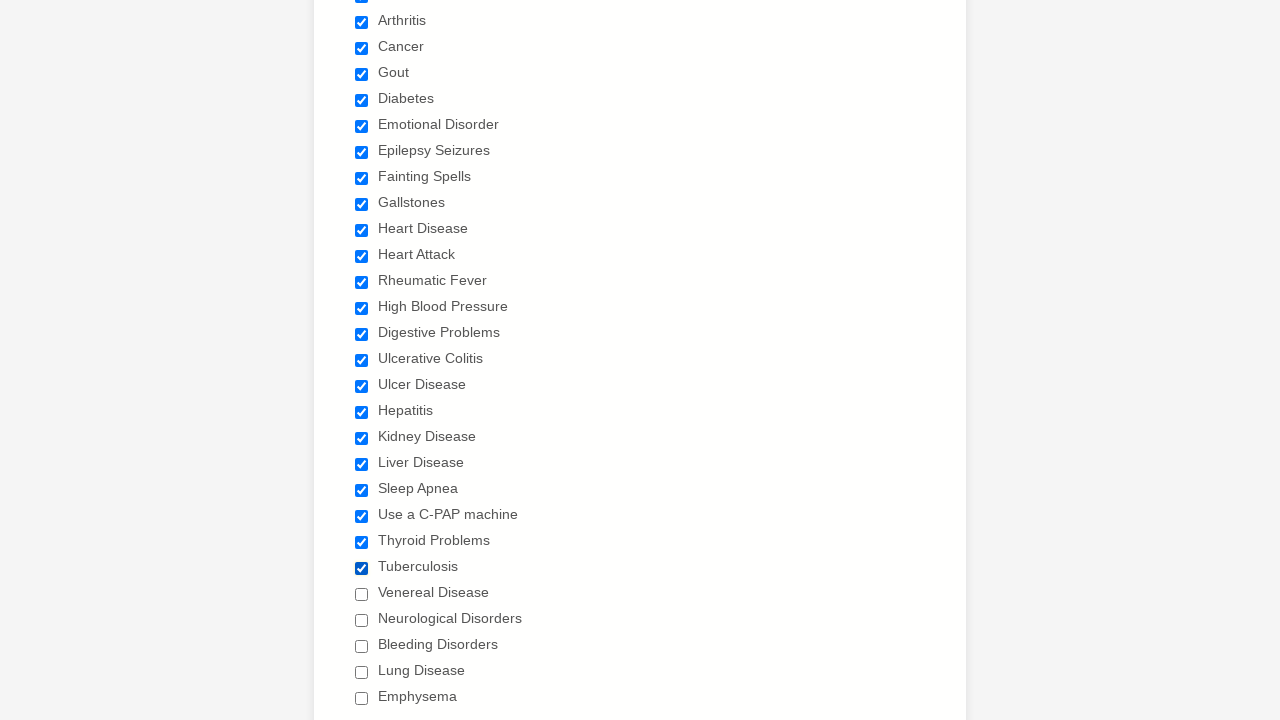

Waited for checkbox 24 selection to register
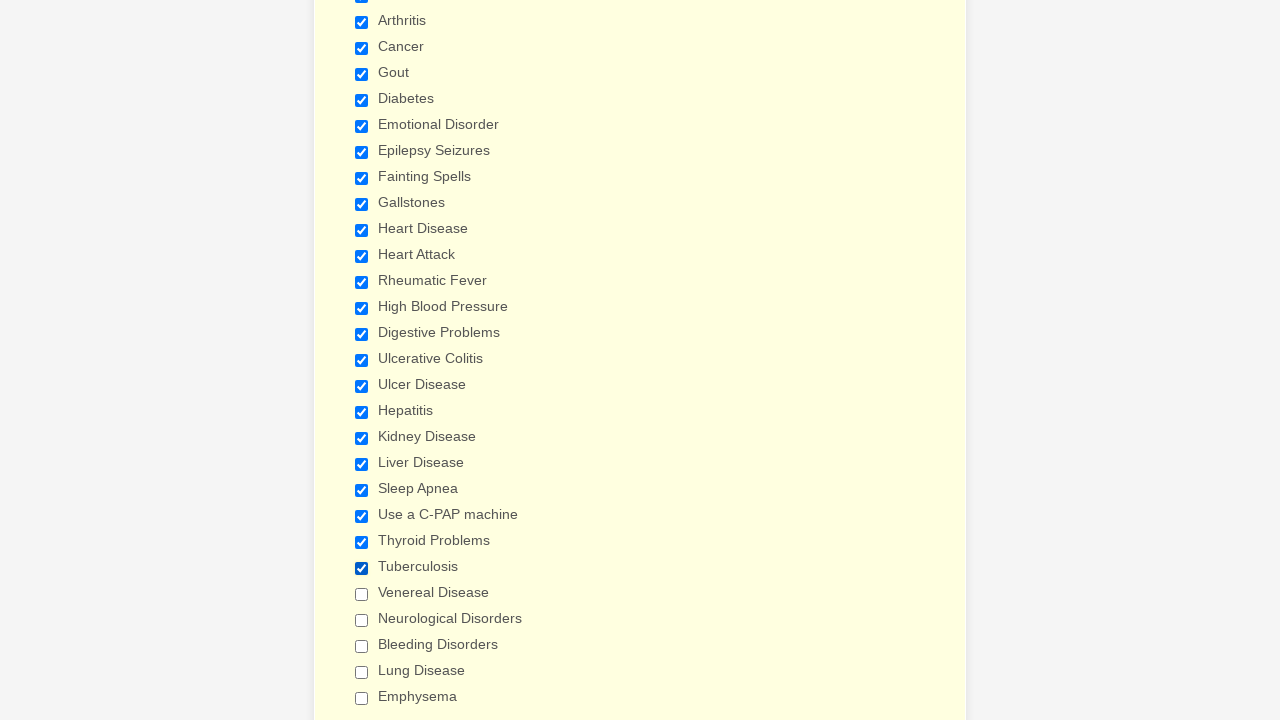

Clicked checkbox 25 to select it at (362, 594) on input[type='checkbox'] >> nth=24
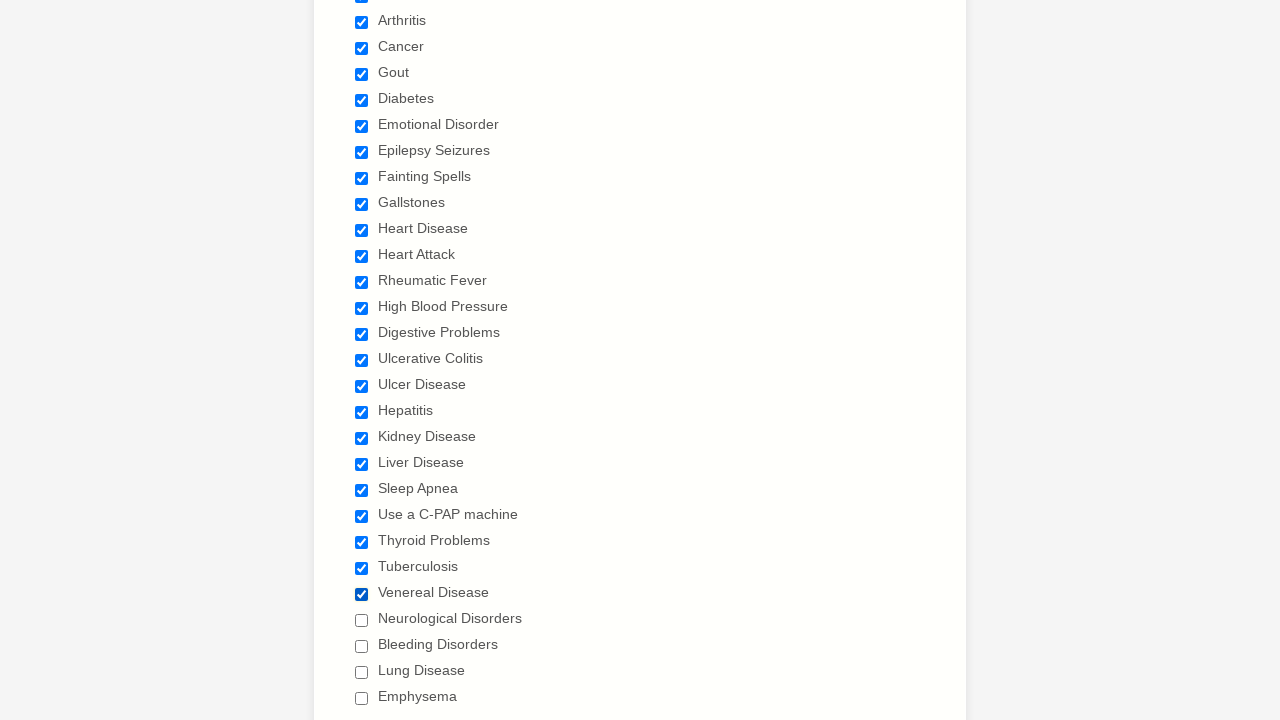

Waited for checkbox 25 selection to register
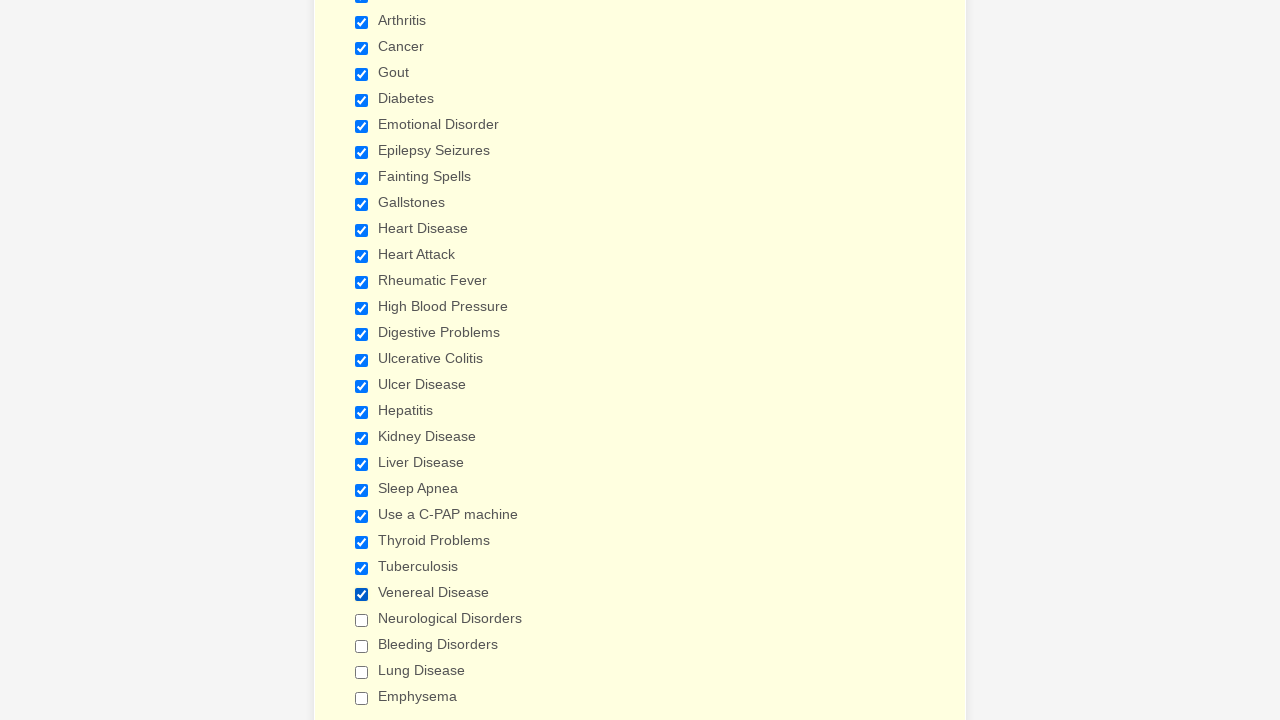

Clicked checkbox 26 to select it at (362, 620) on input[type='checkbox'] >> nth=25
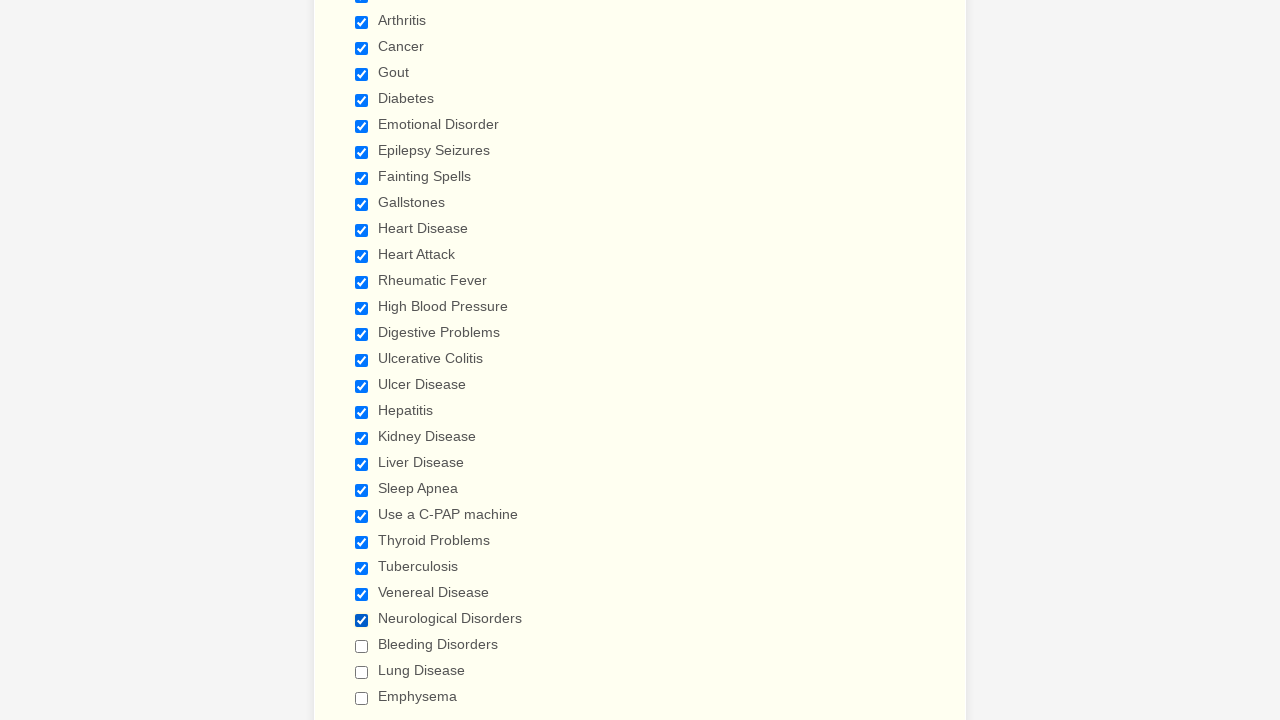

Waited for checkbox 26 selection to register
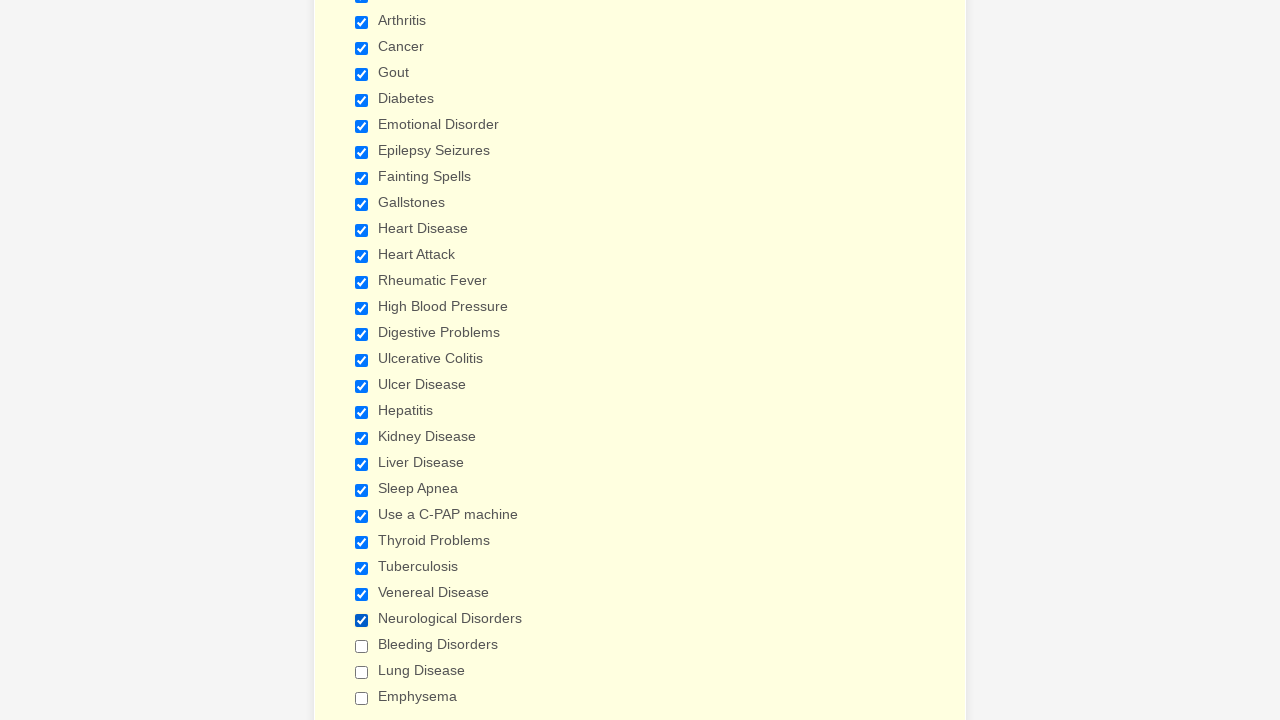

Clicked checkbox 27 to select it at (362, 646) on input[type='checkbox'] >> nth=26
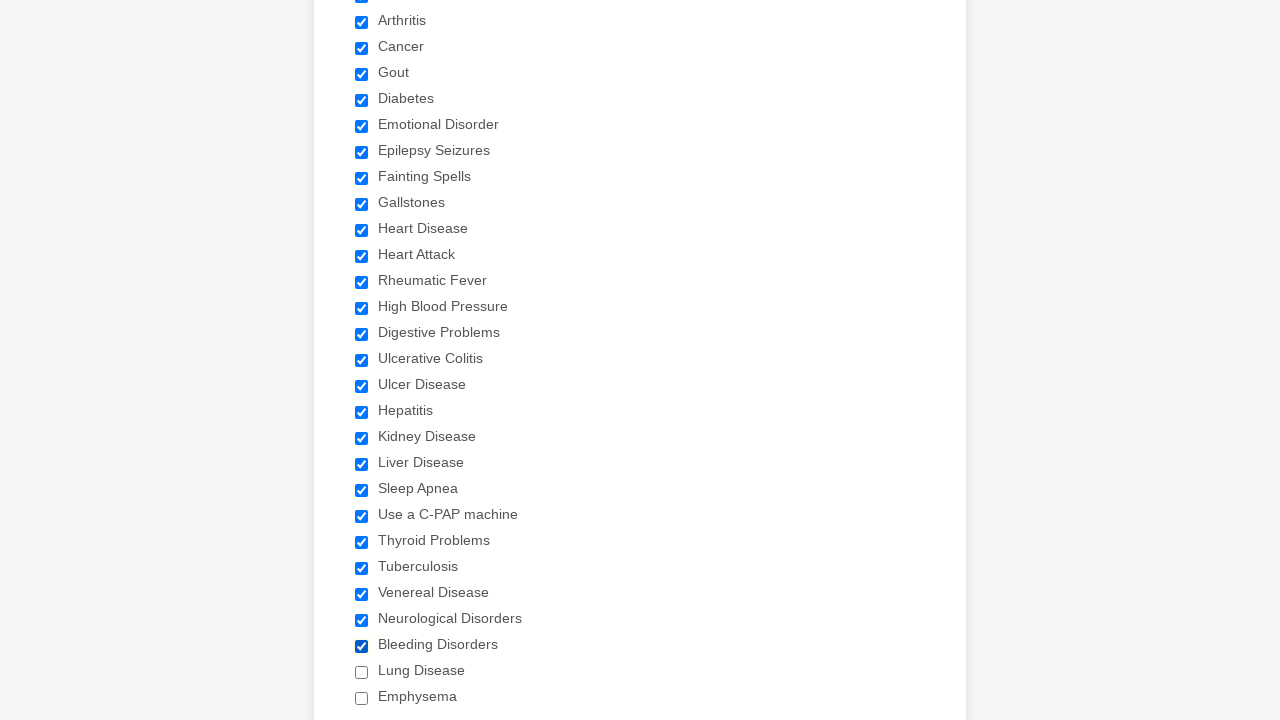

Waited for checkbox 27 selection to register
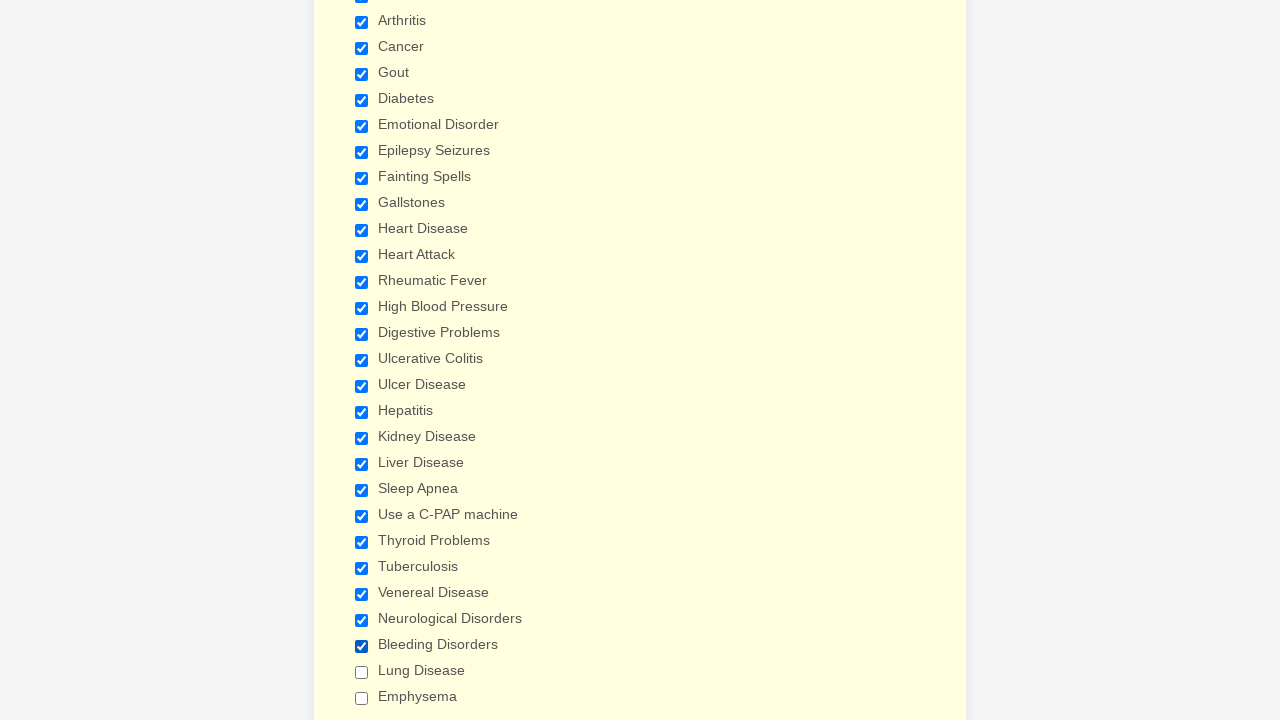

Clicked checkbox 28 to select it at (362, 672) on input[type='checkbox'] >> nth=27
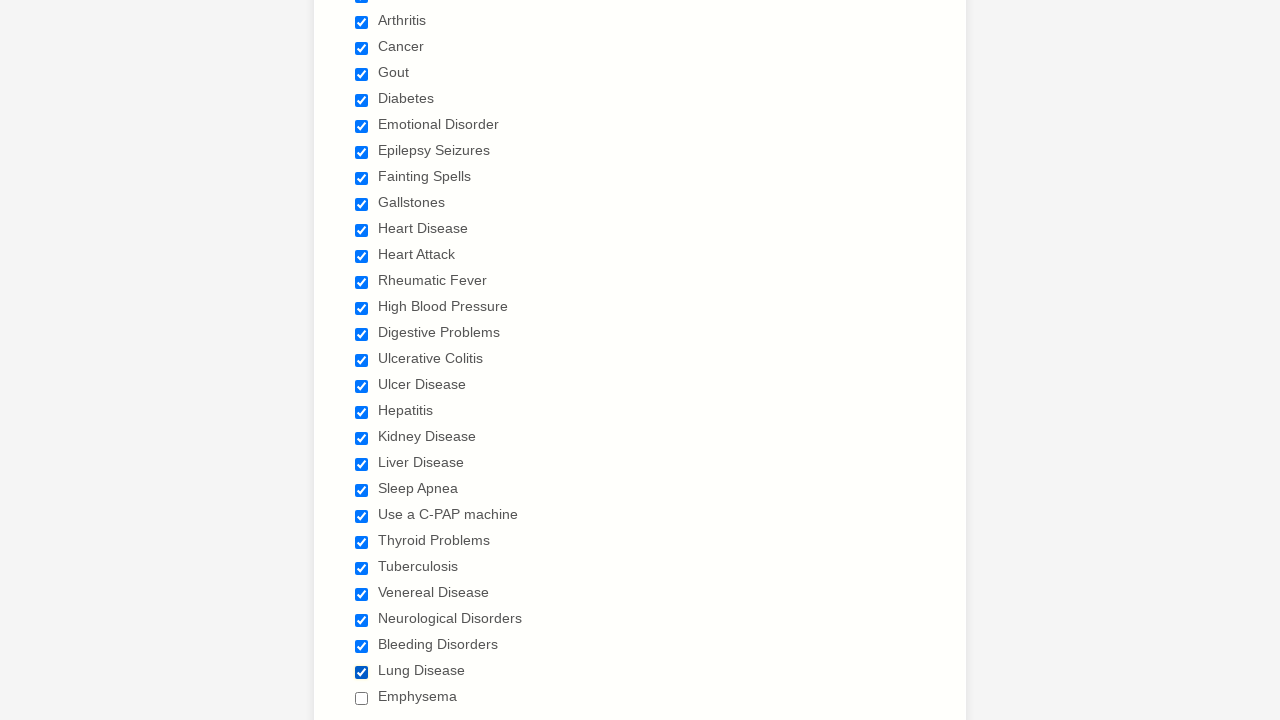

Waited for checkbox 28 selection to register
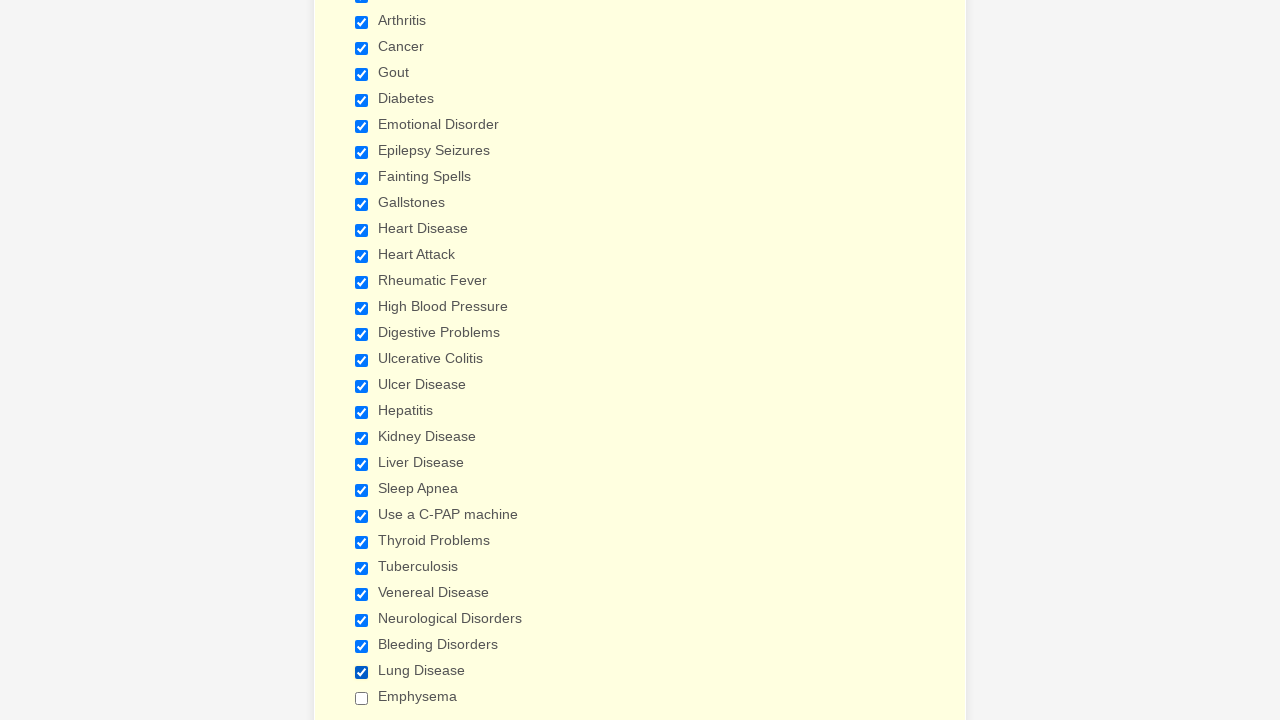

Clicked checkbox 29 to select it at (362, 698) on input[type='checkbox'] >> nth=28
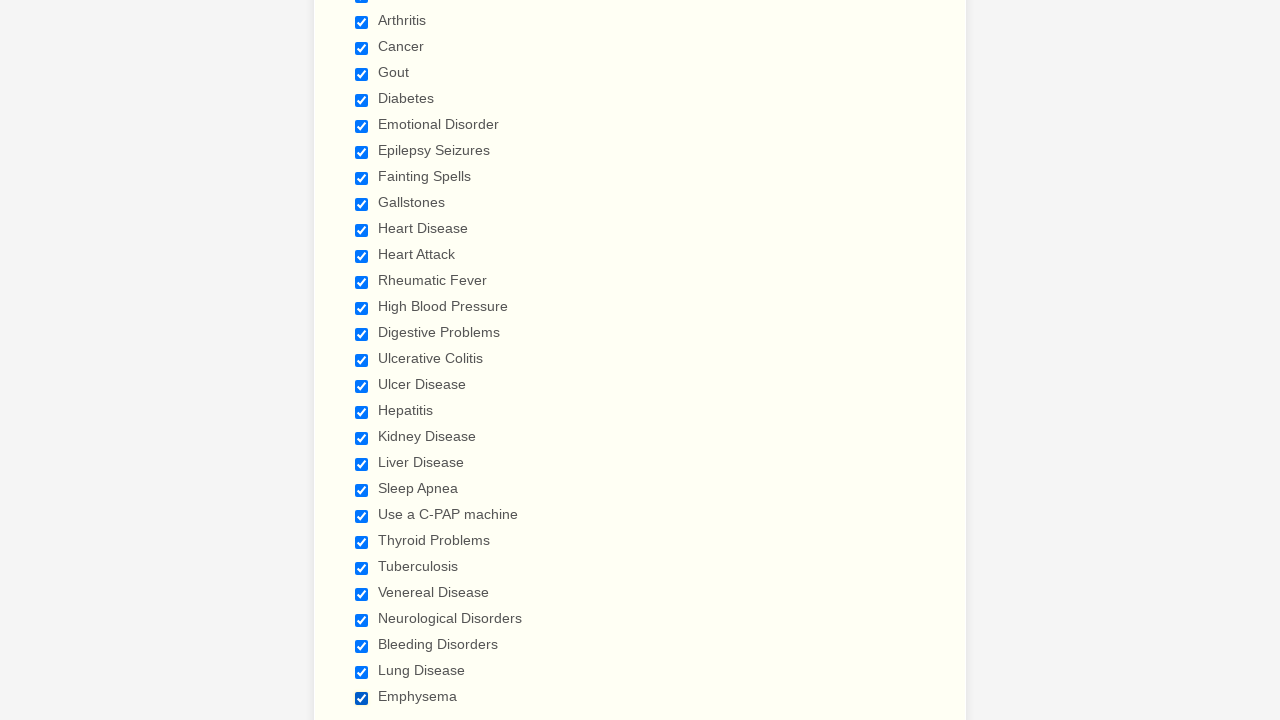

Waited for checkbox 29 selection to register
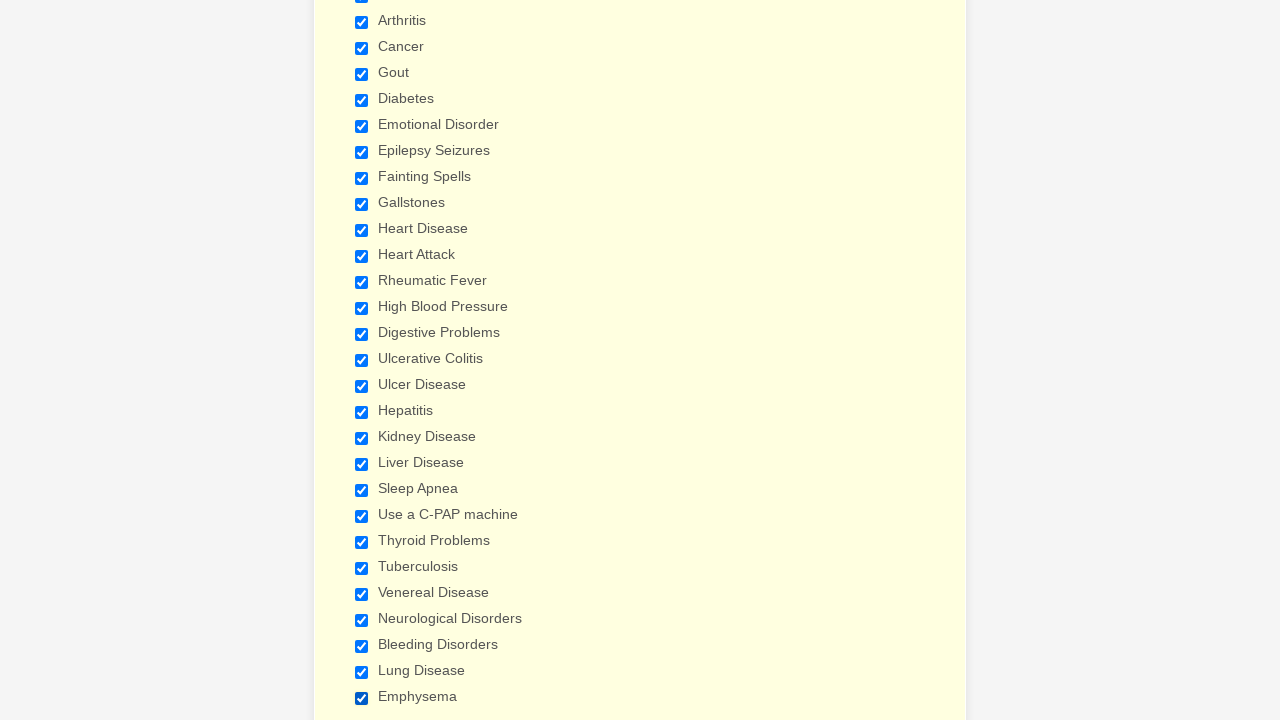

Verified checkbox 1 is selected
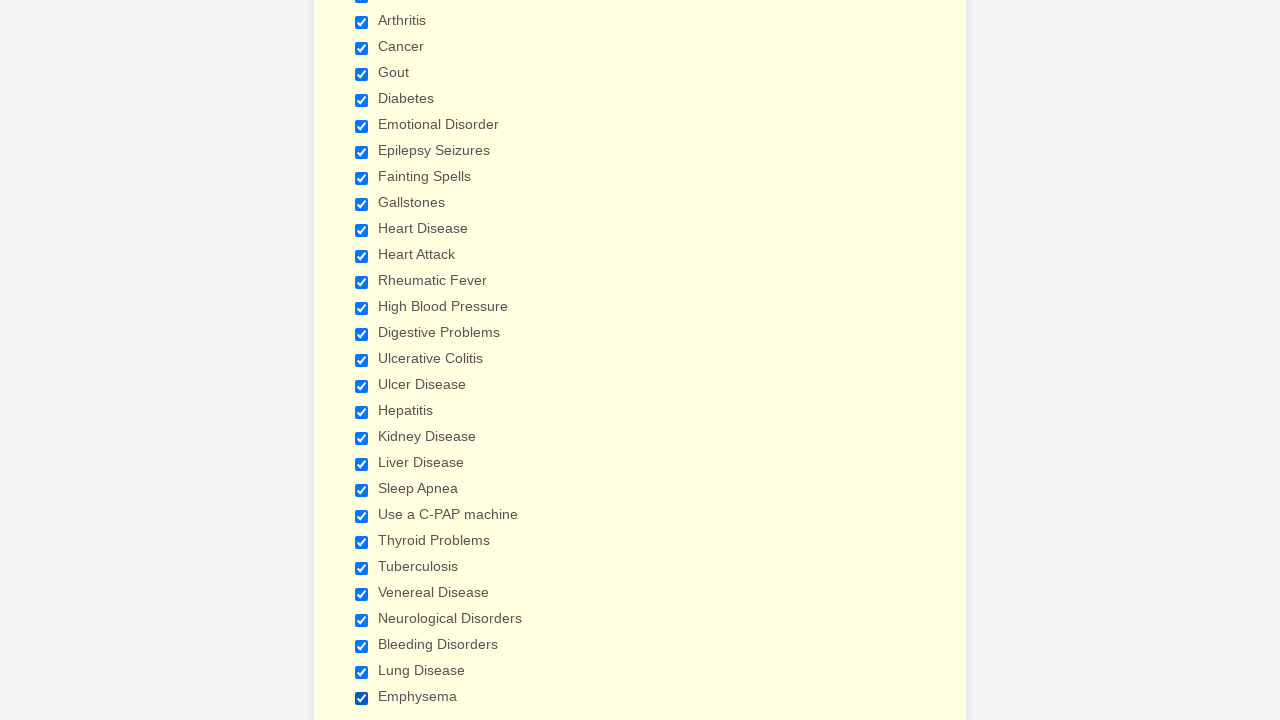

Verified checkbox 2 is selected
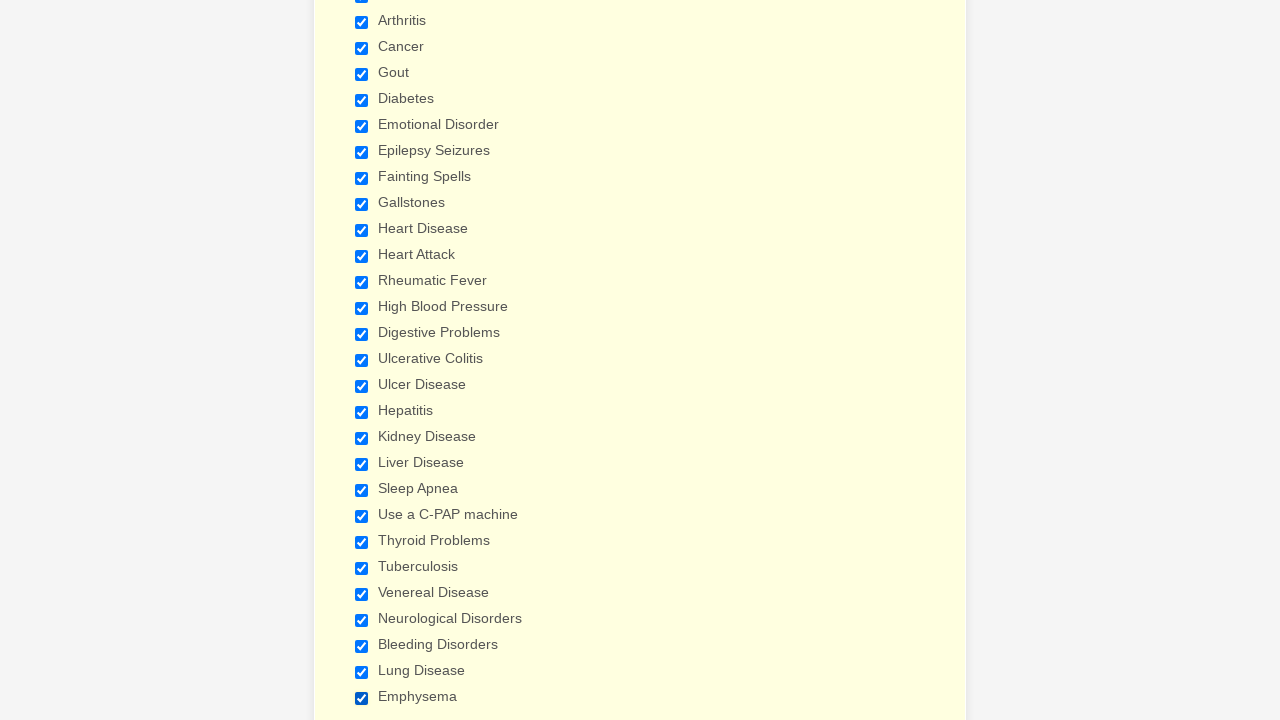

Verified checkbox 3 is selected
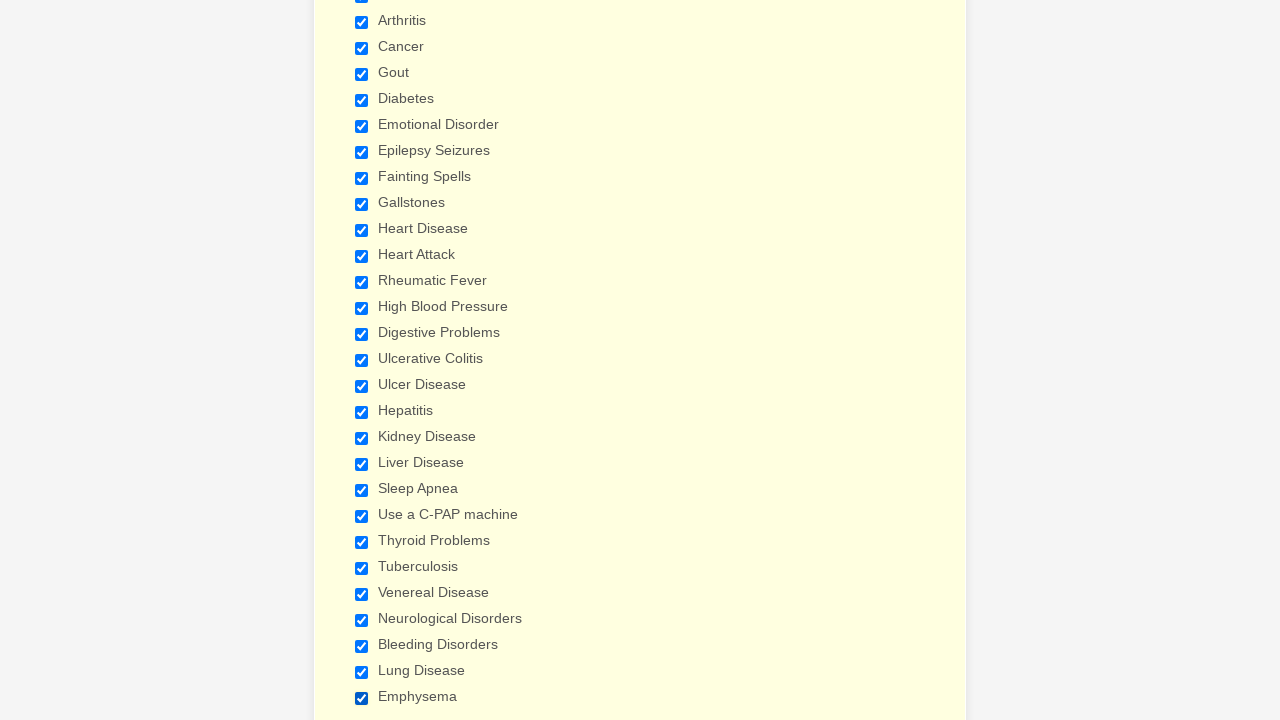

Verified checkbox 4 is selected
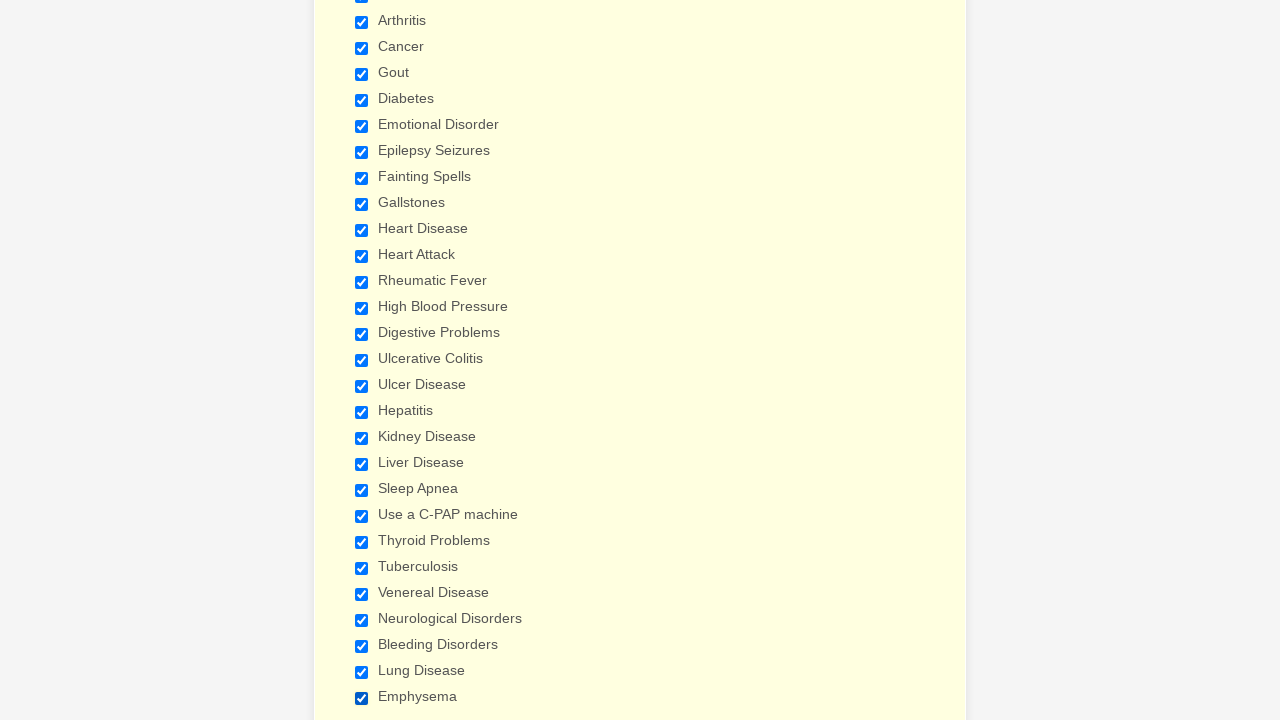

Verified checkbox 5 is selected
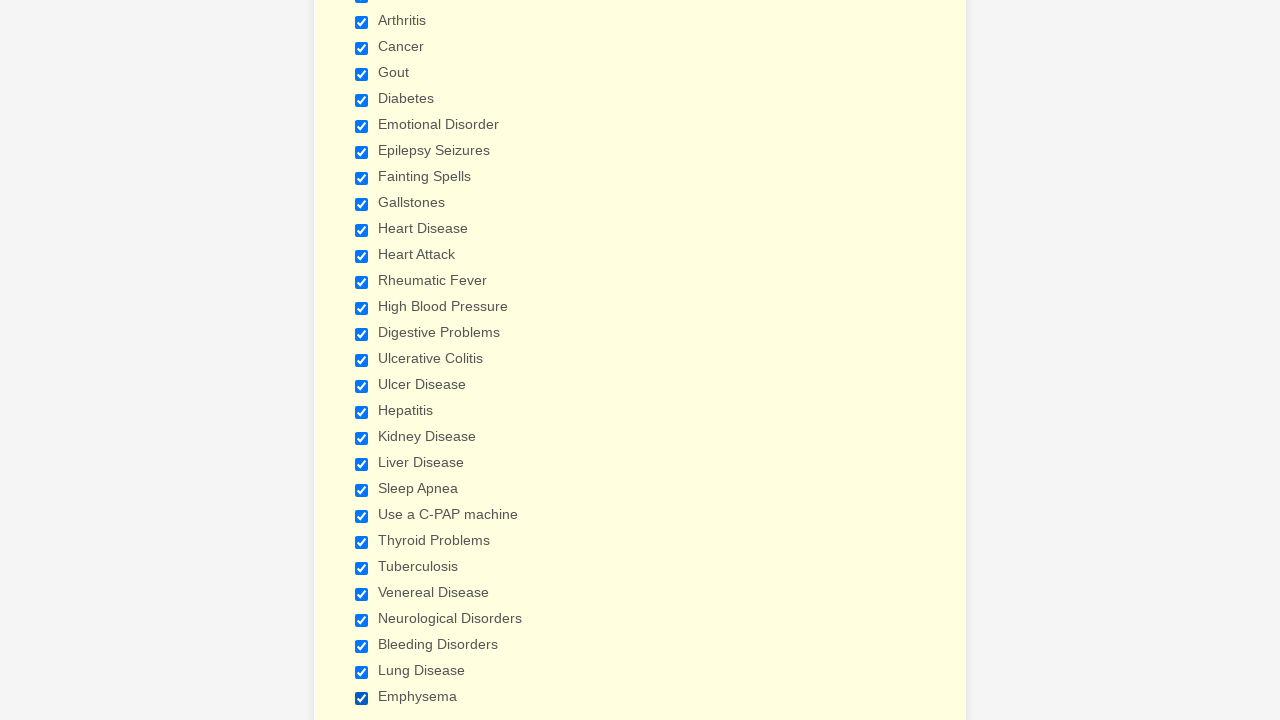

Verified checkbox 6 is selected
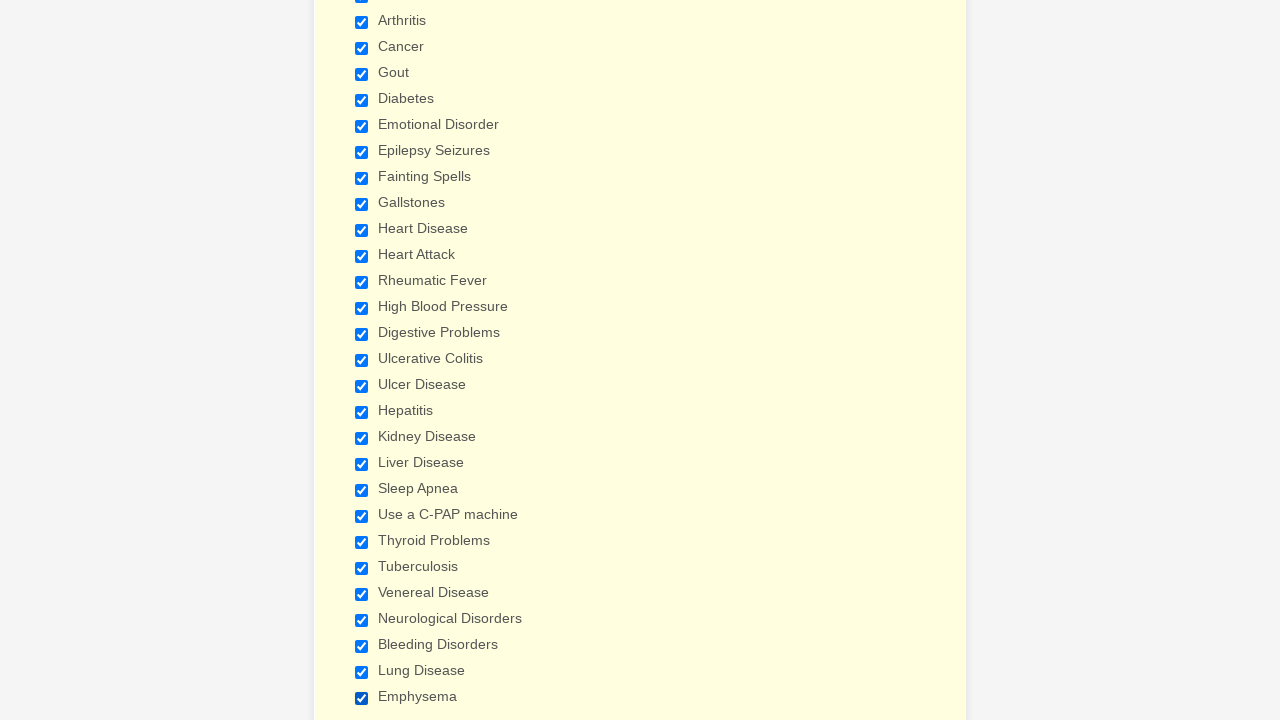

Verified checkbox 7 is selected
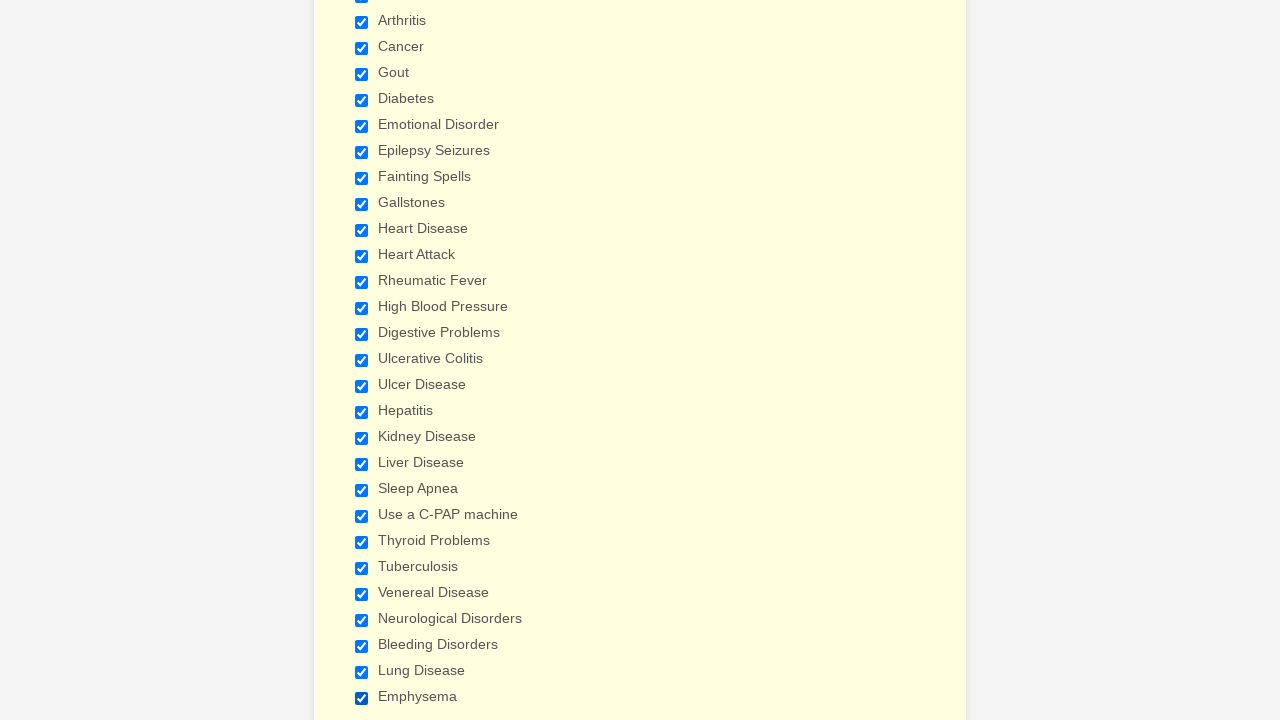

Verified checkbox 8 is selected
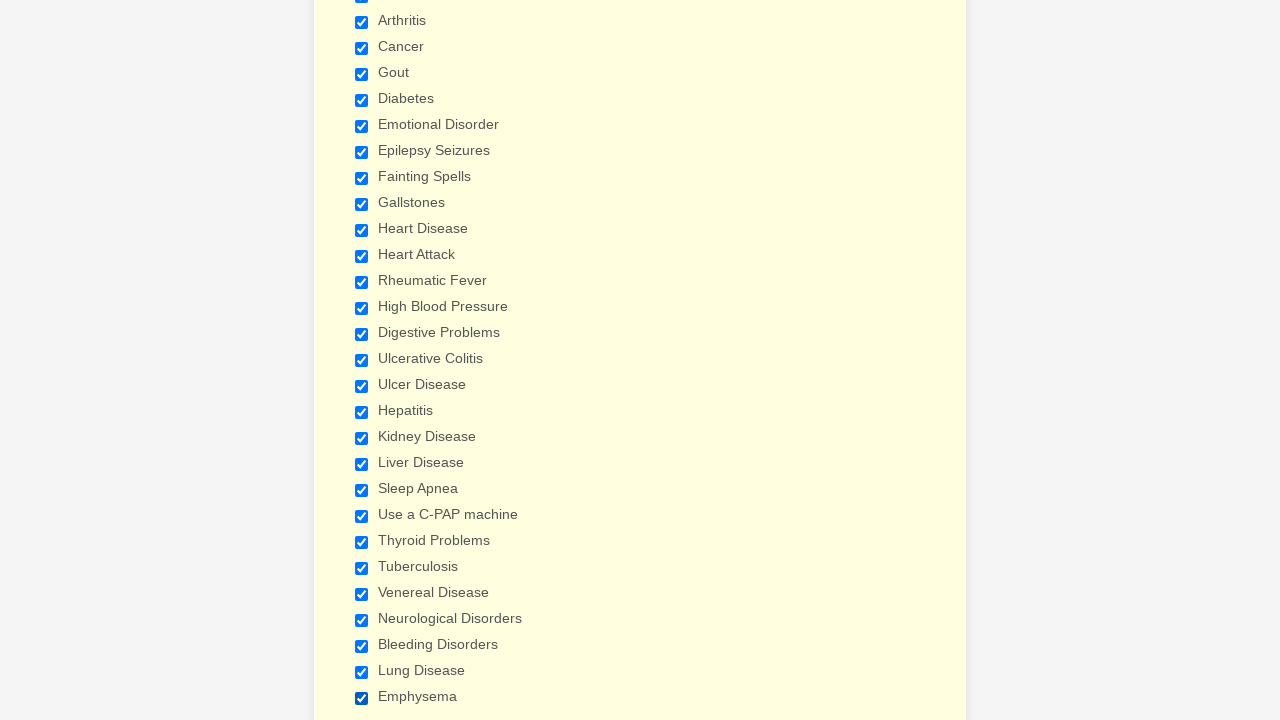

Verified checkbox 9 is selected
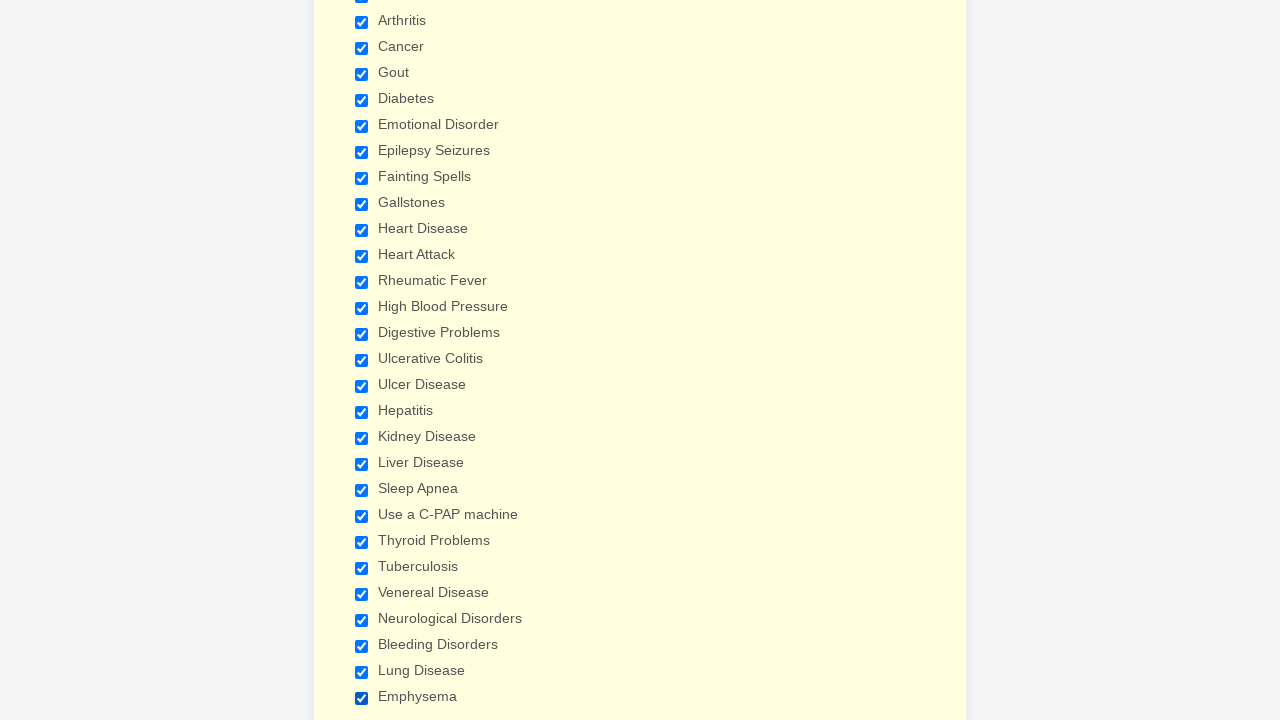

Verified checkbox 10 is selected
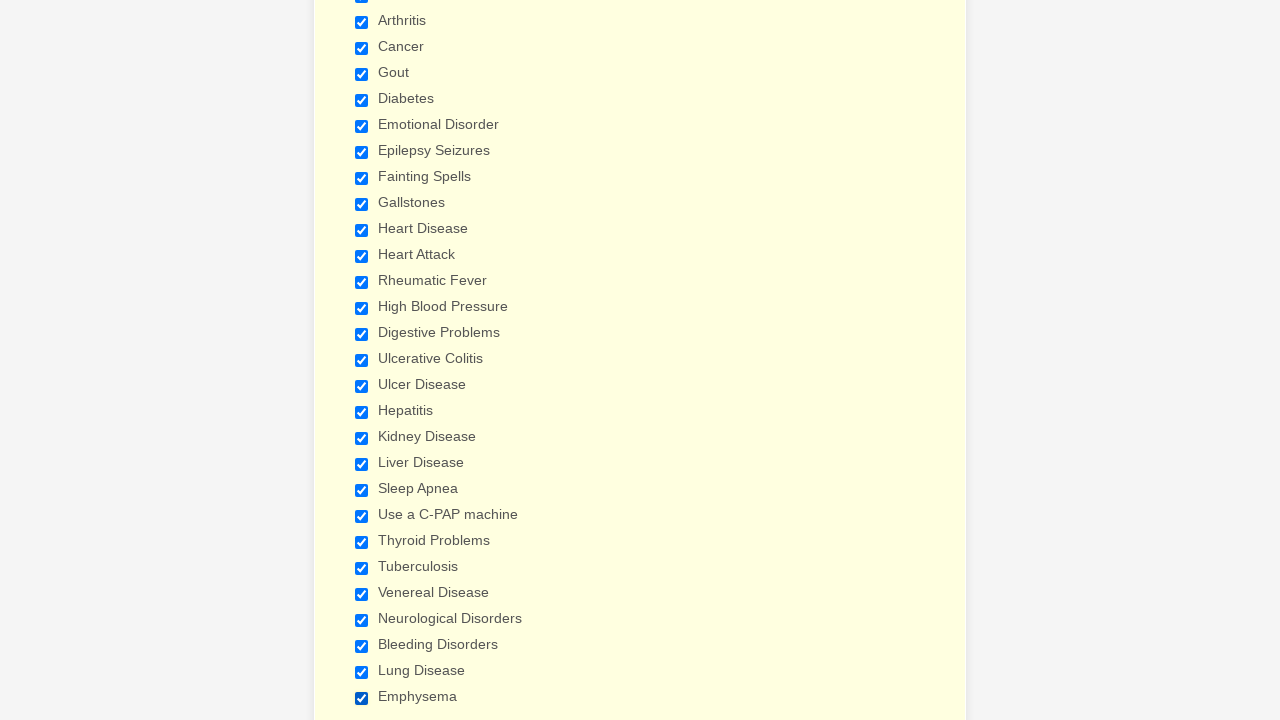

Verified checkbox 11 is selected
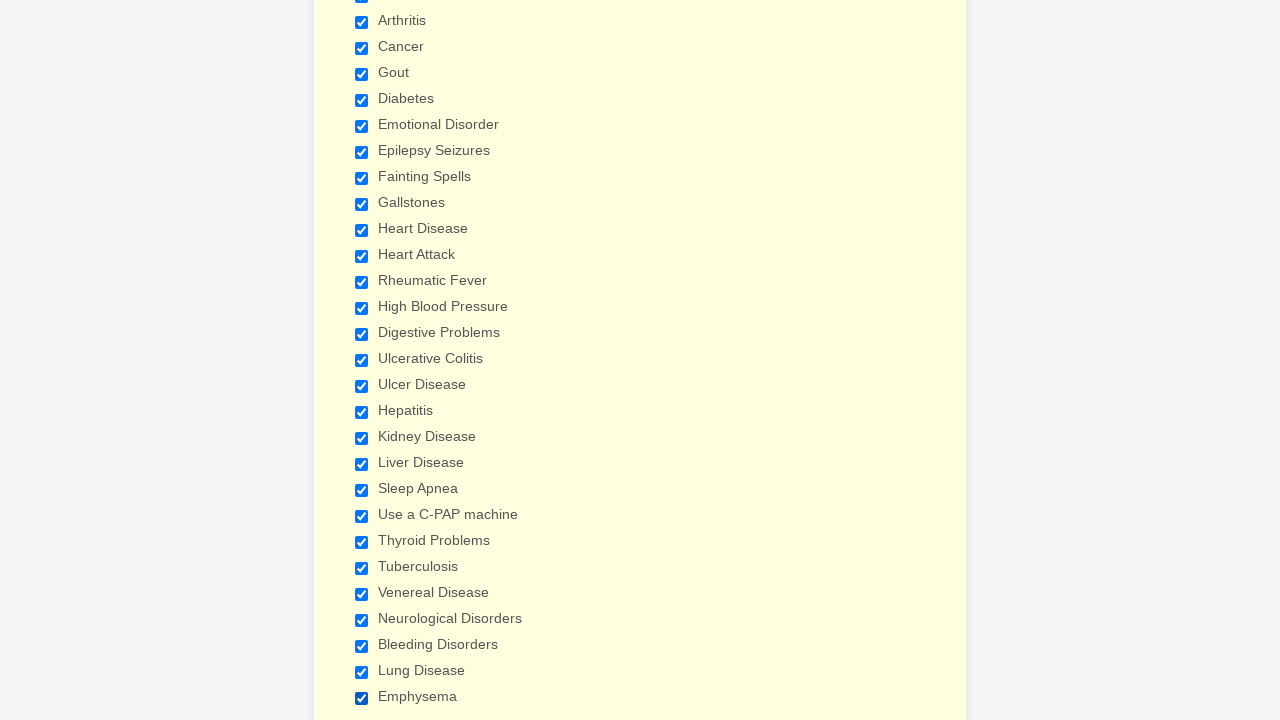

Verified checkbox 12 is selected
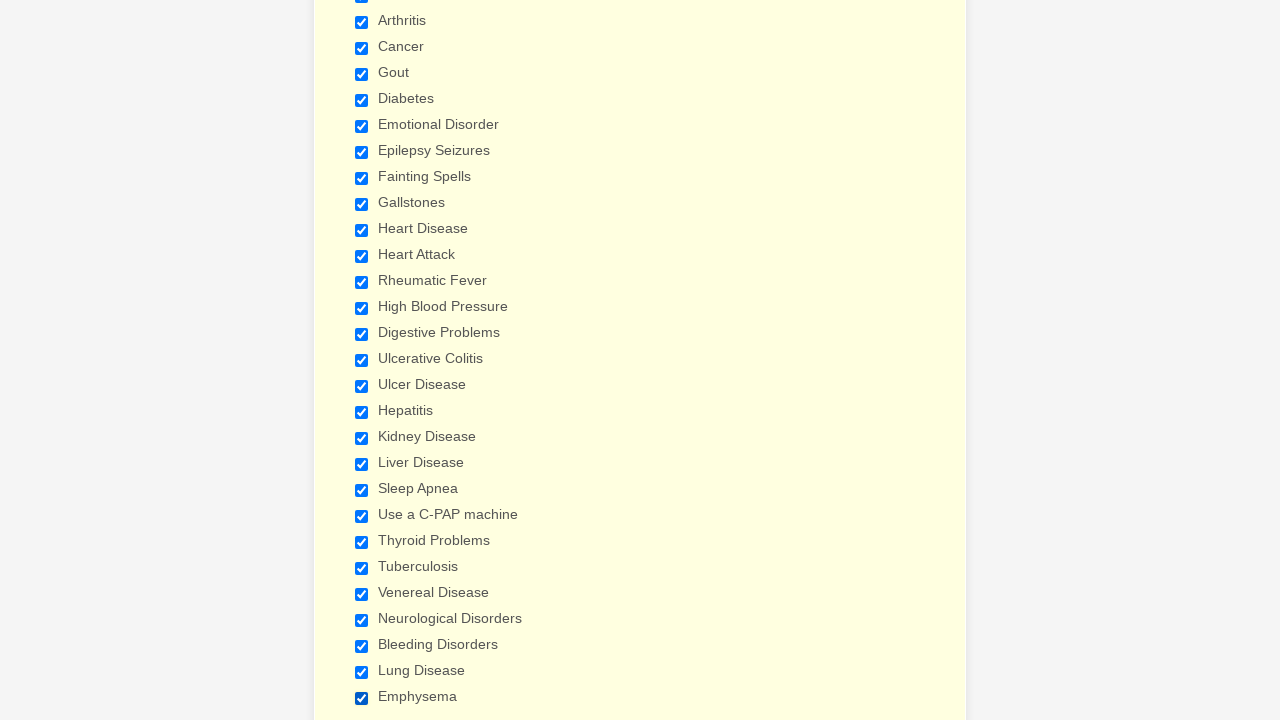

Verified checkbox 13 is selected
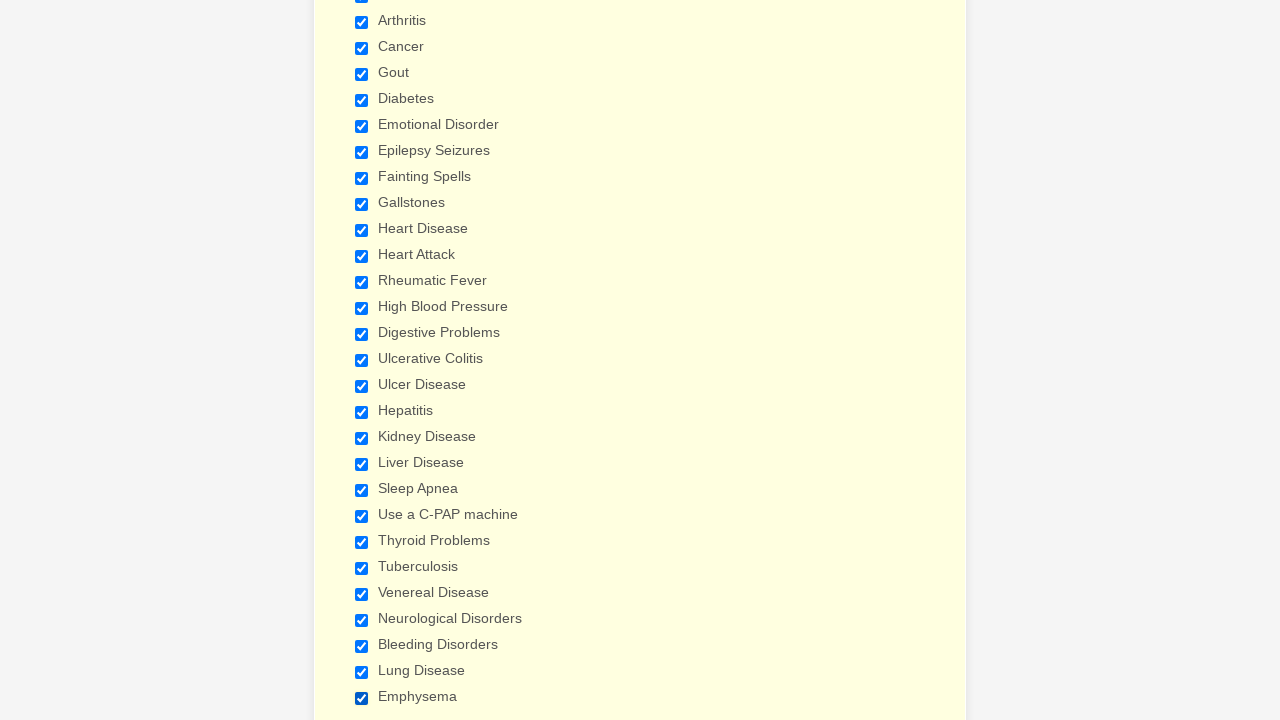

Verified checkbox 14 is selected
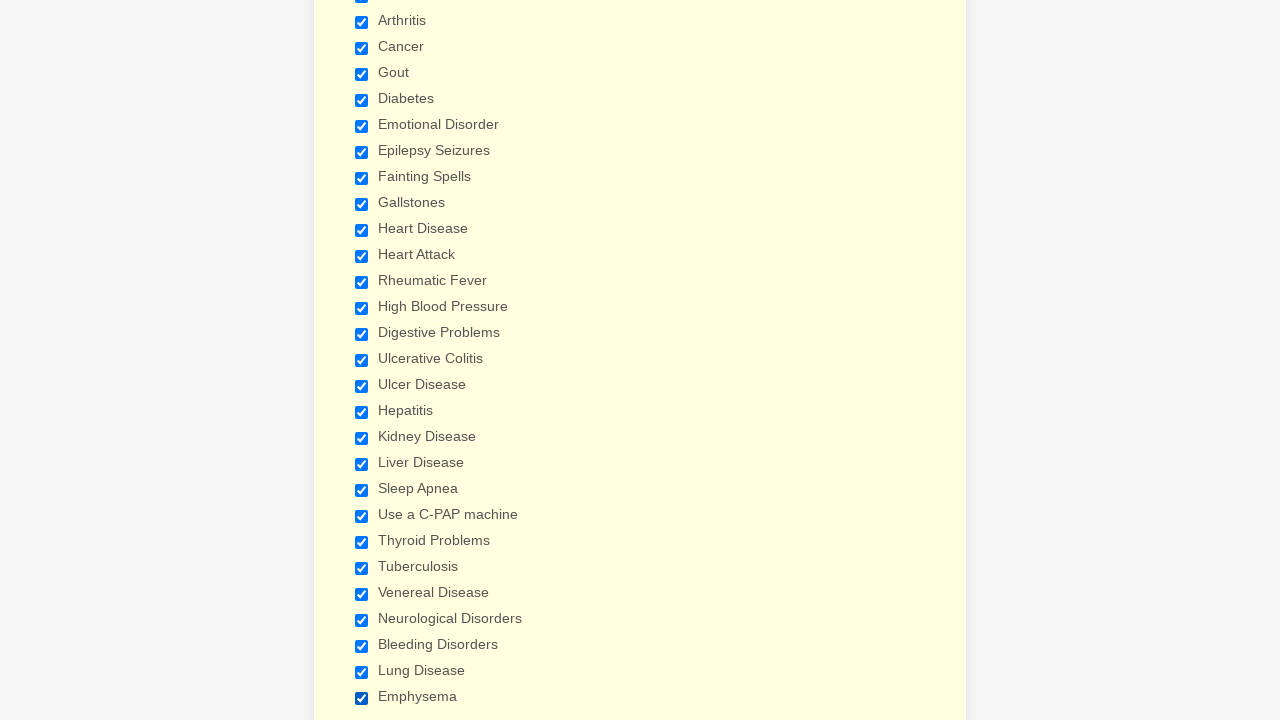

Verified checkbox 15 is selected
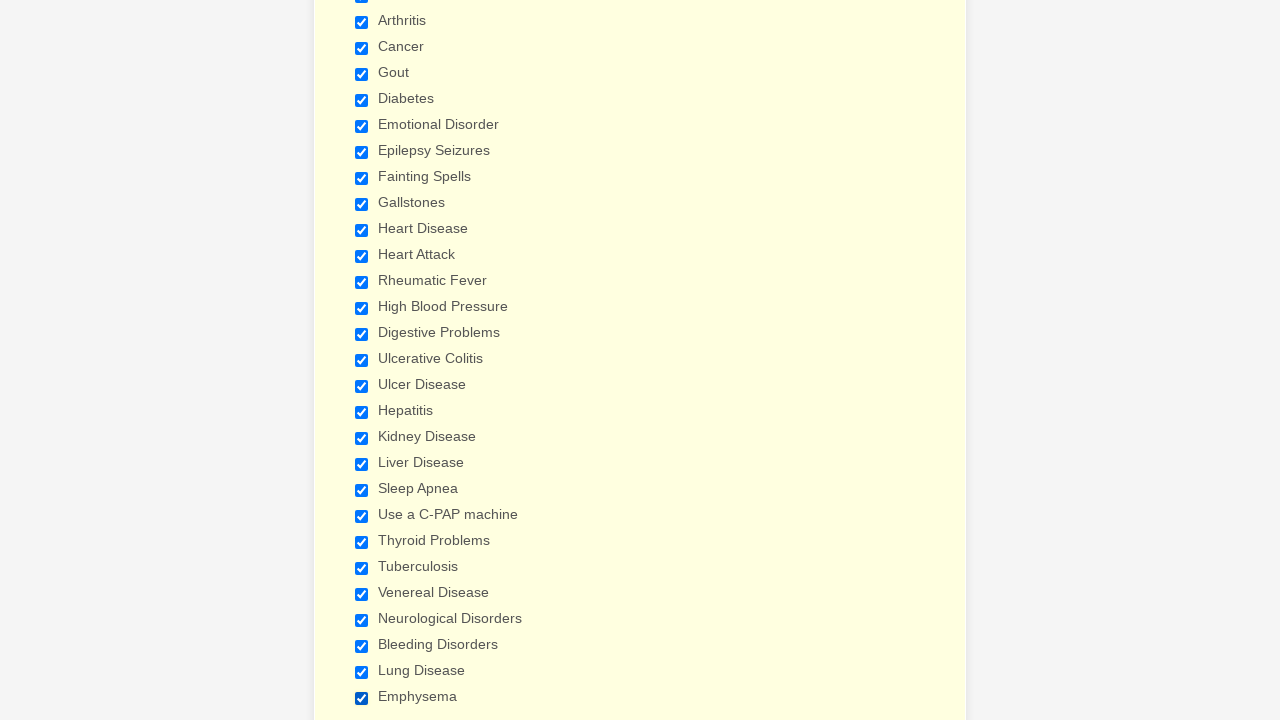

Verified checkbox 16 is selected
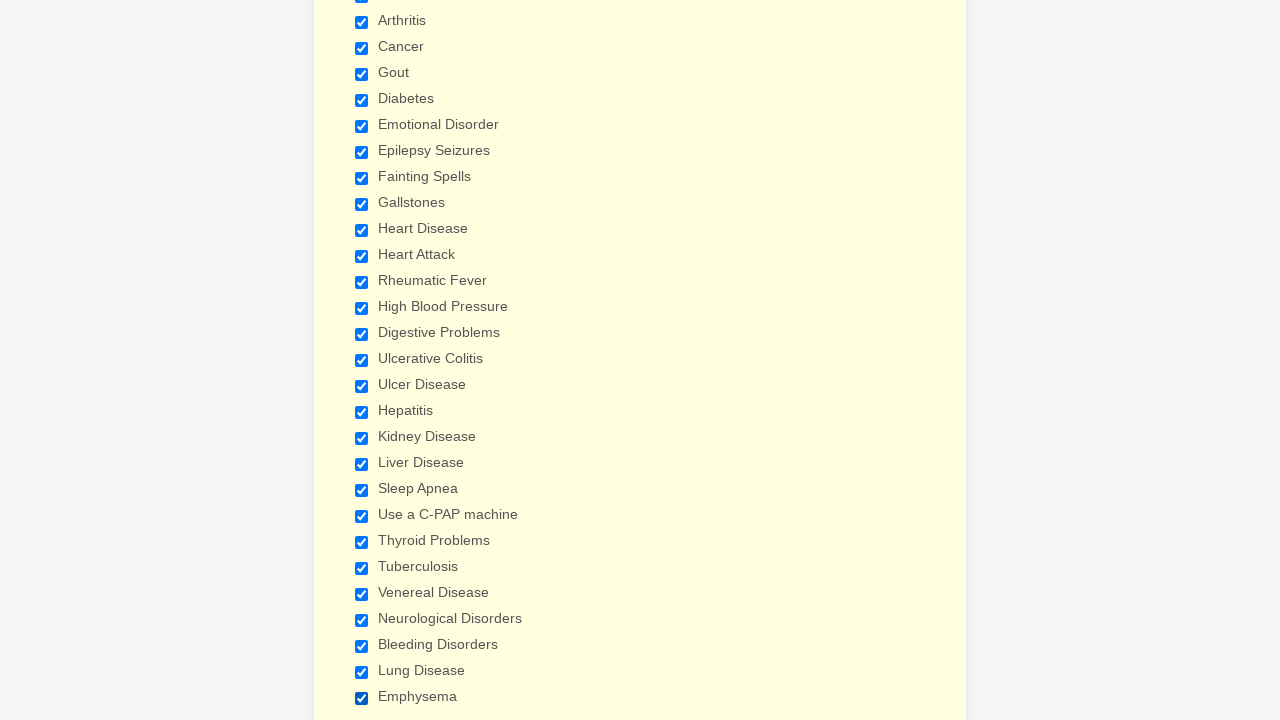

Verified checkbox 17 is selected
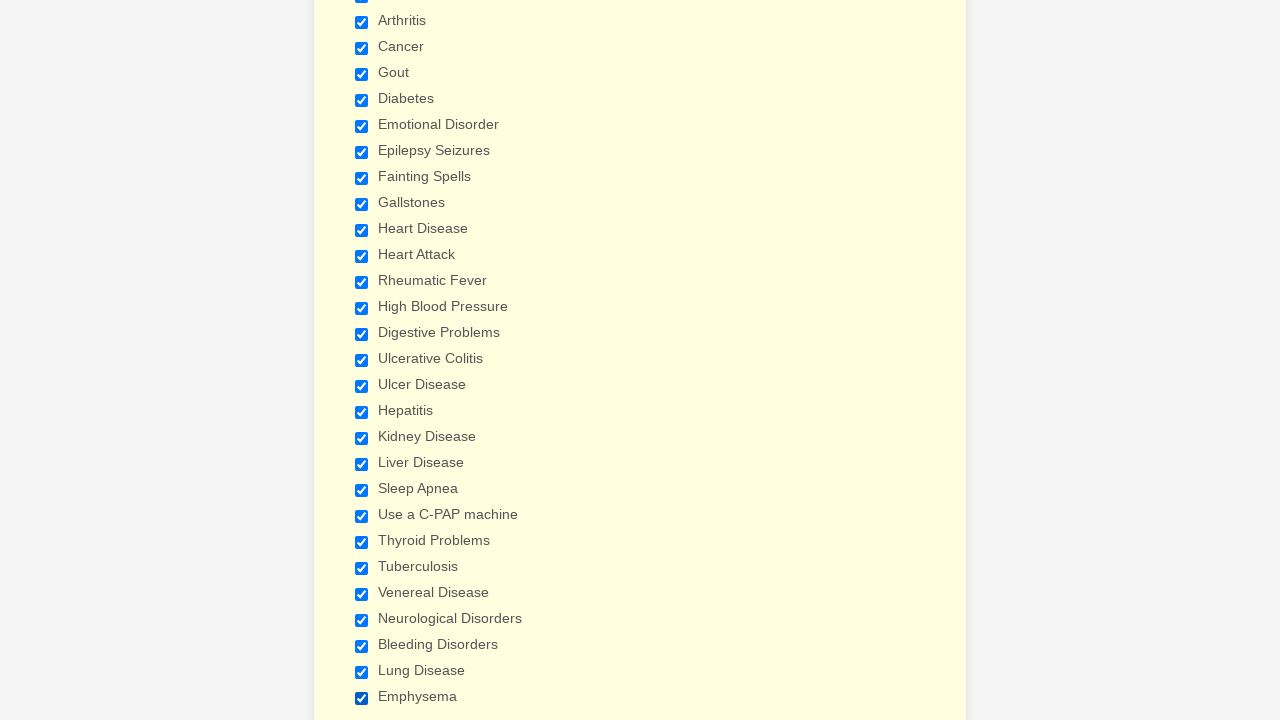

Verified checkbox 18 is selected
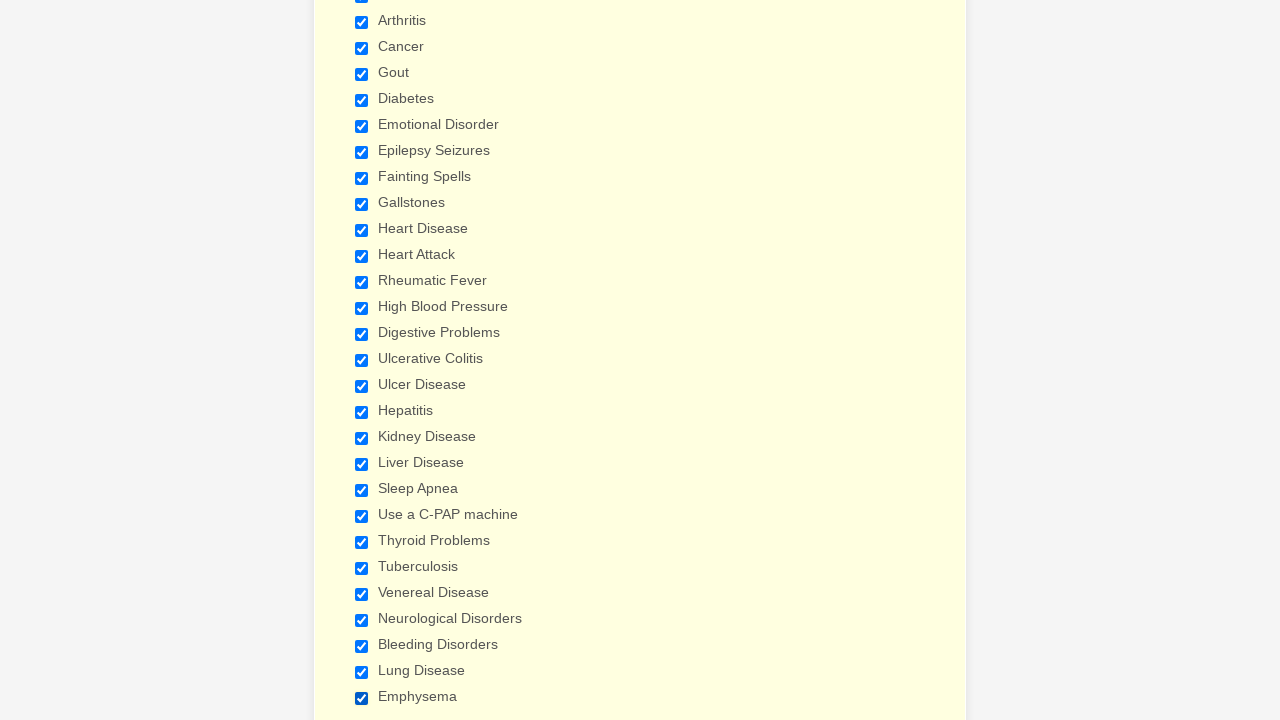

Verified checkbox 19 is selected
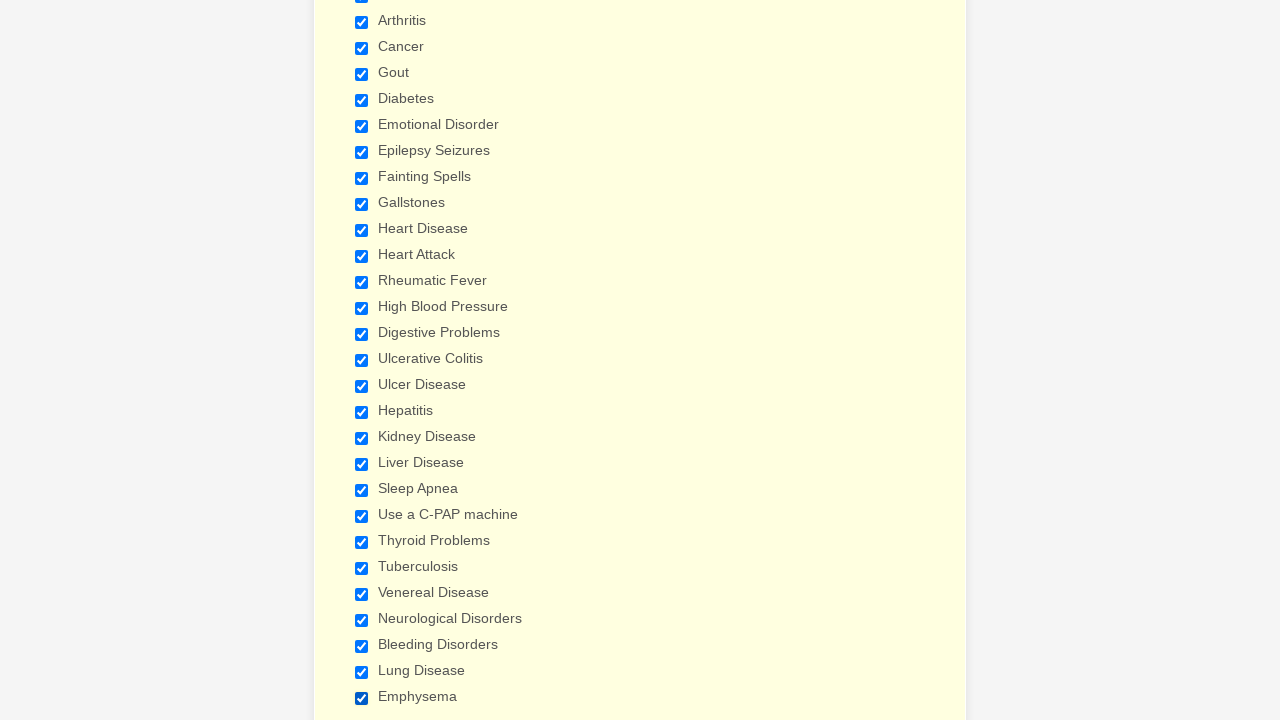

Verified checkbox 20 is selected
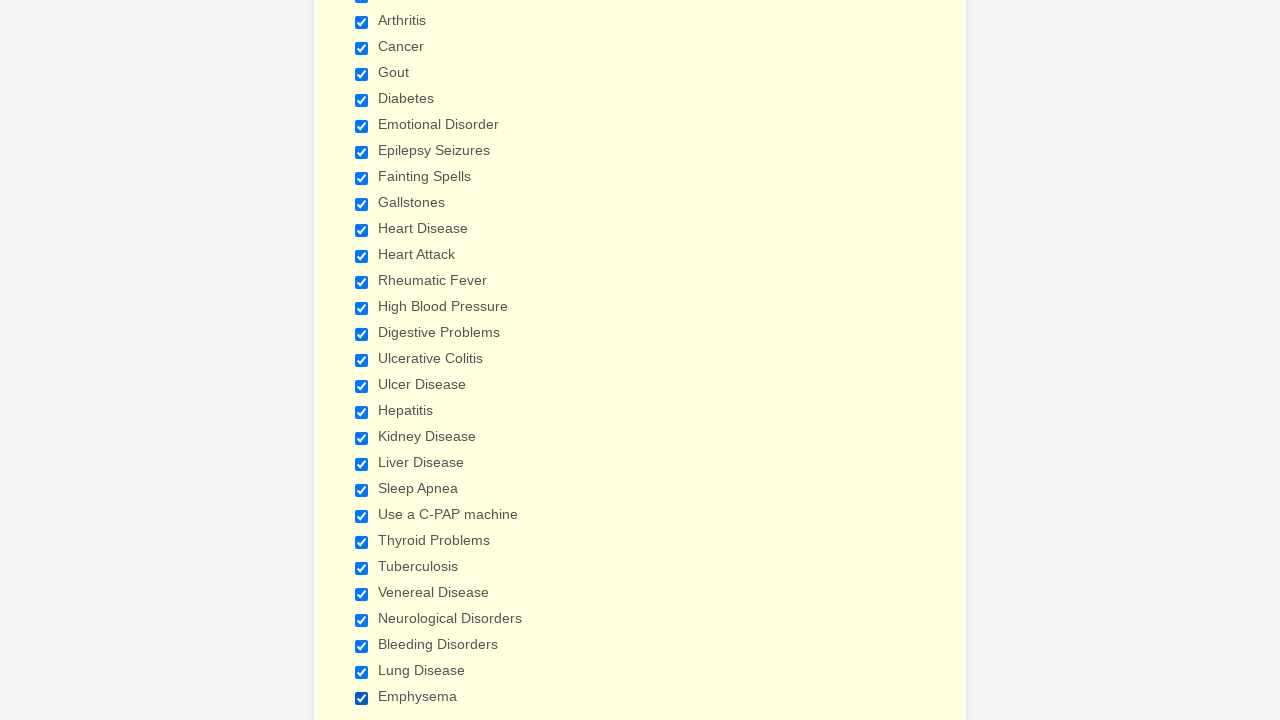

Verified checkbox 21 is selected
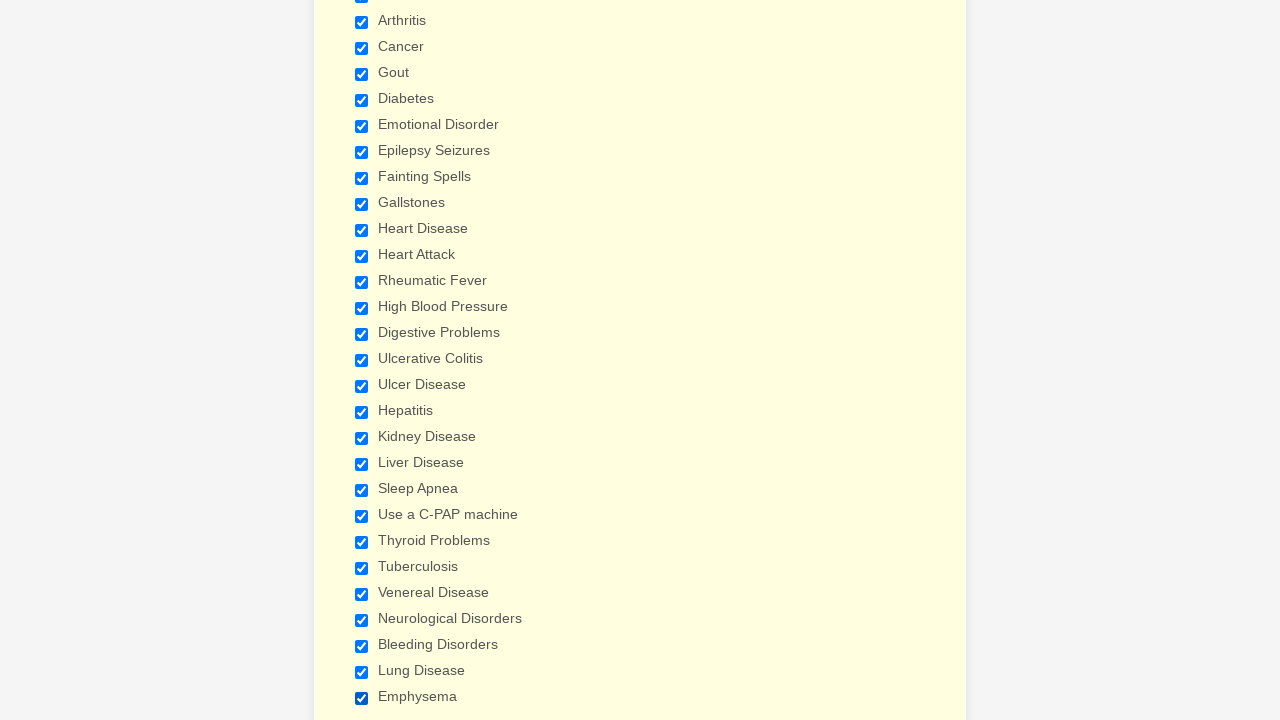

Verified checkbox 22 is selected
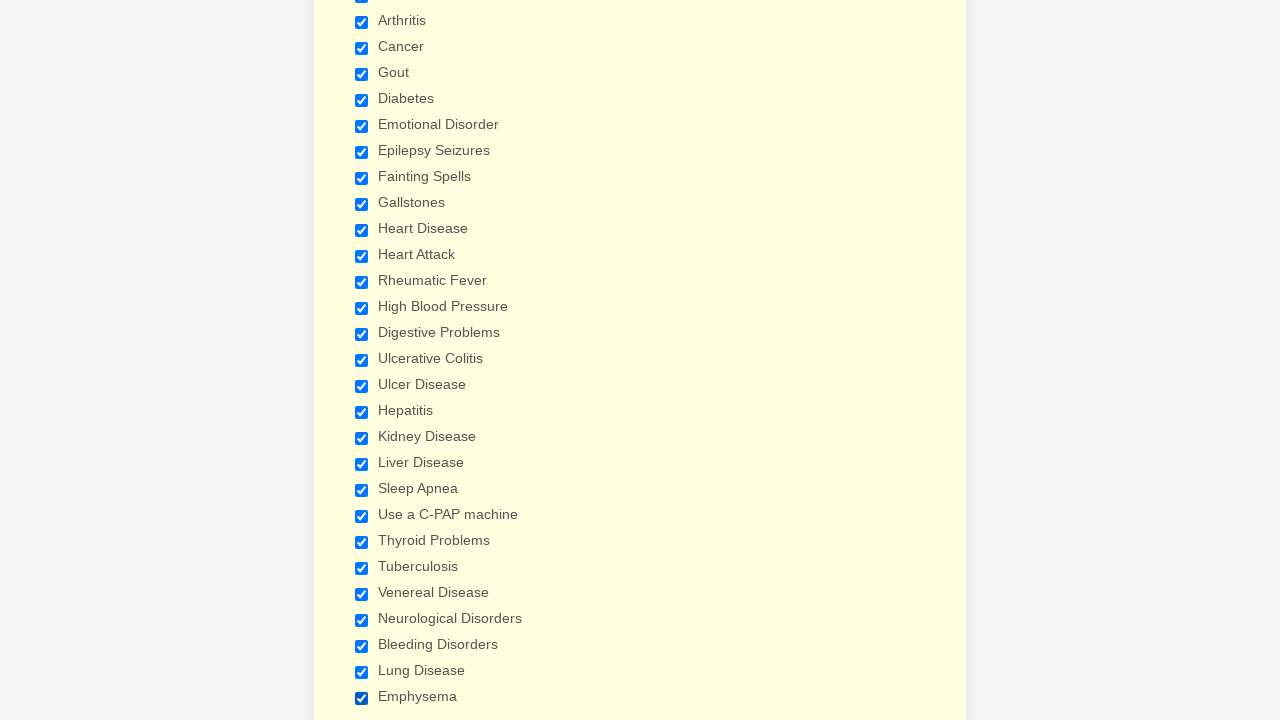

Verified checkbox 23 is selected
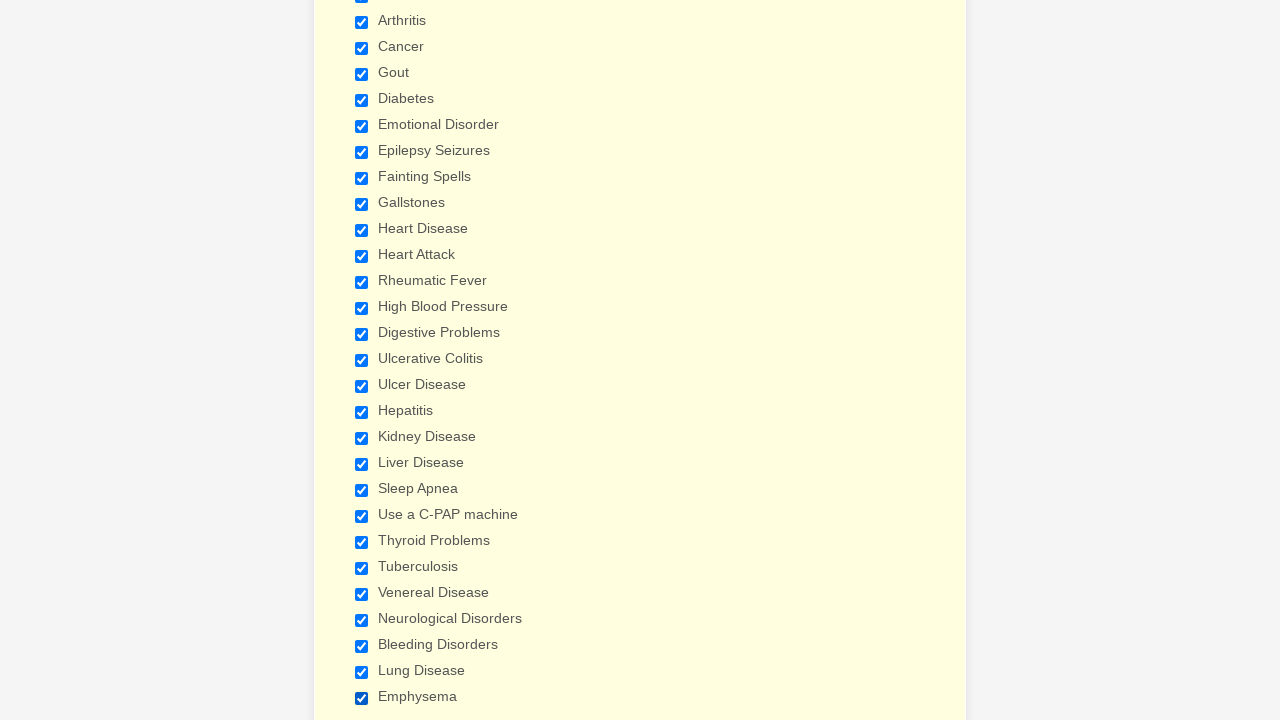

Verified checkbox 24 is selected
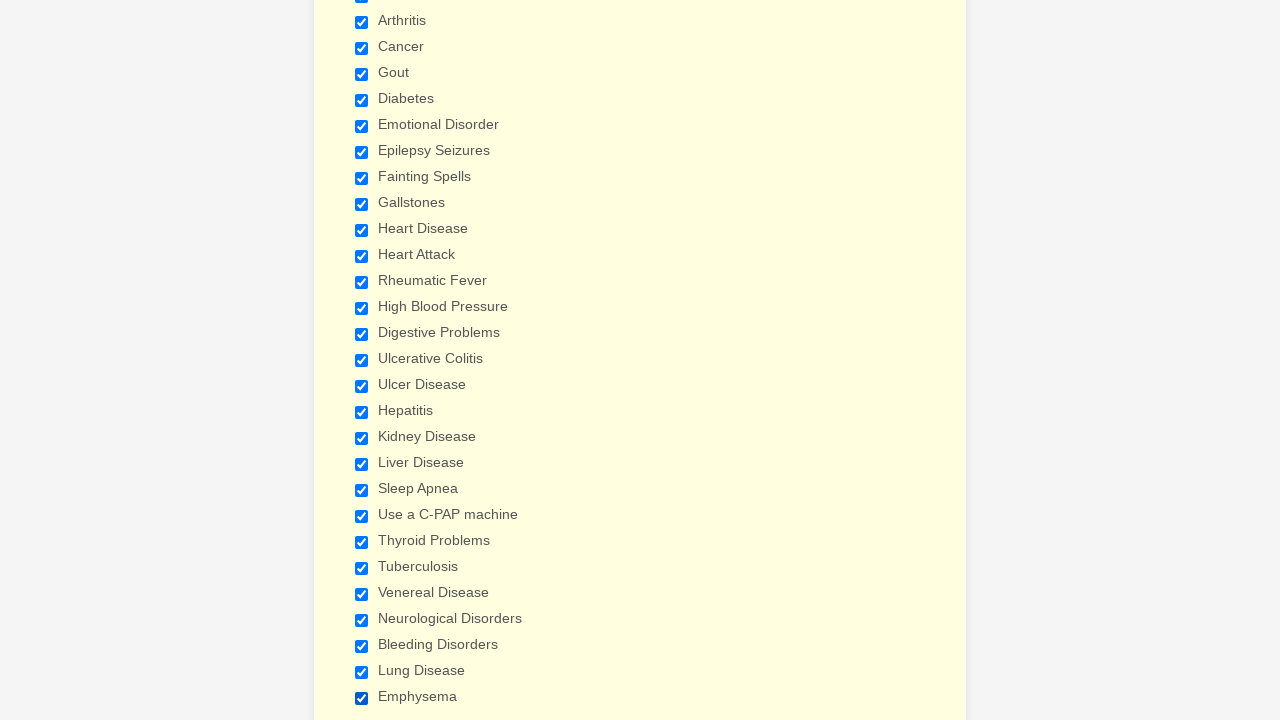

Verified checkbox 25 is selected
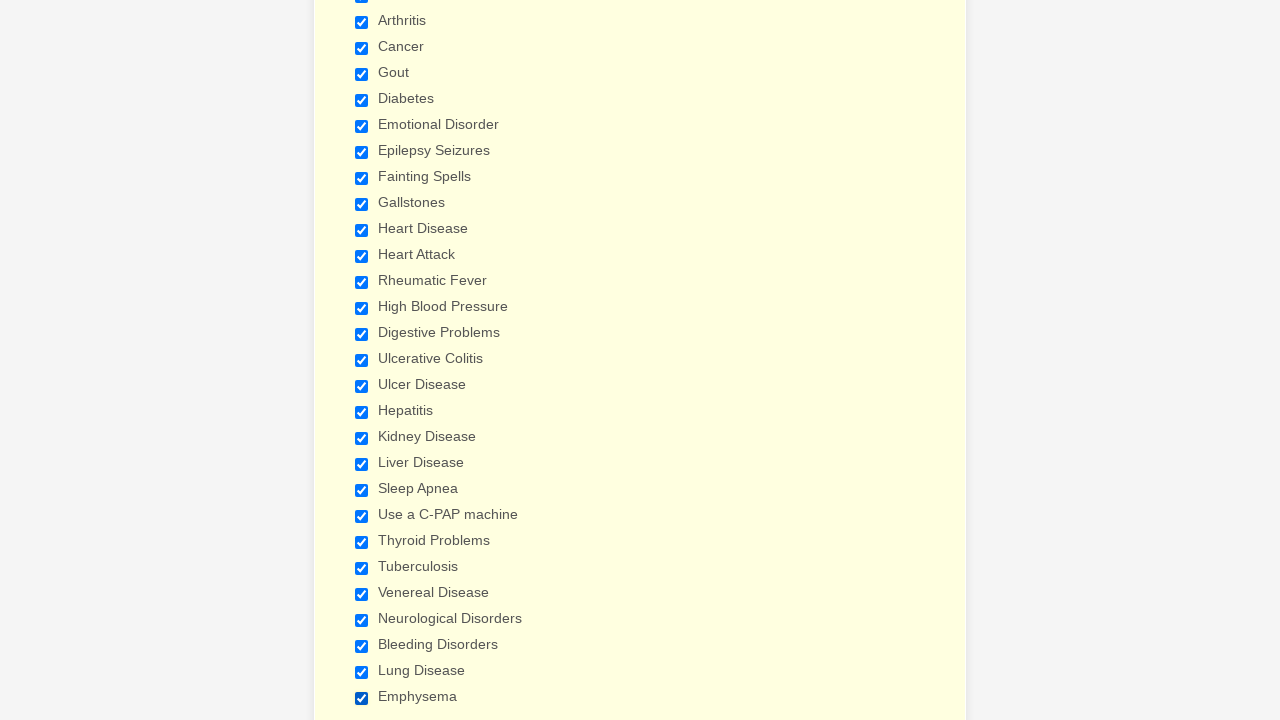

Verified checkbox 26 is selected
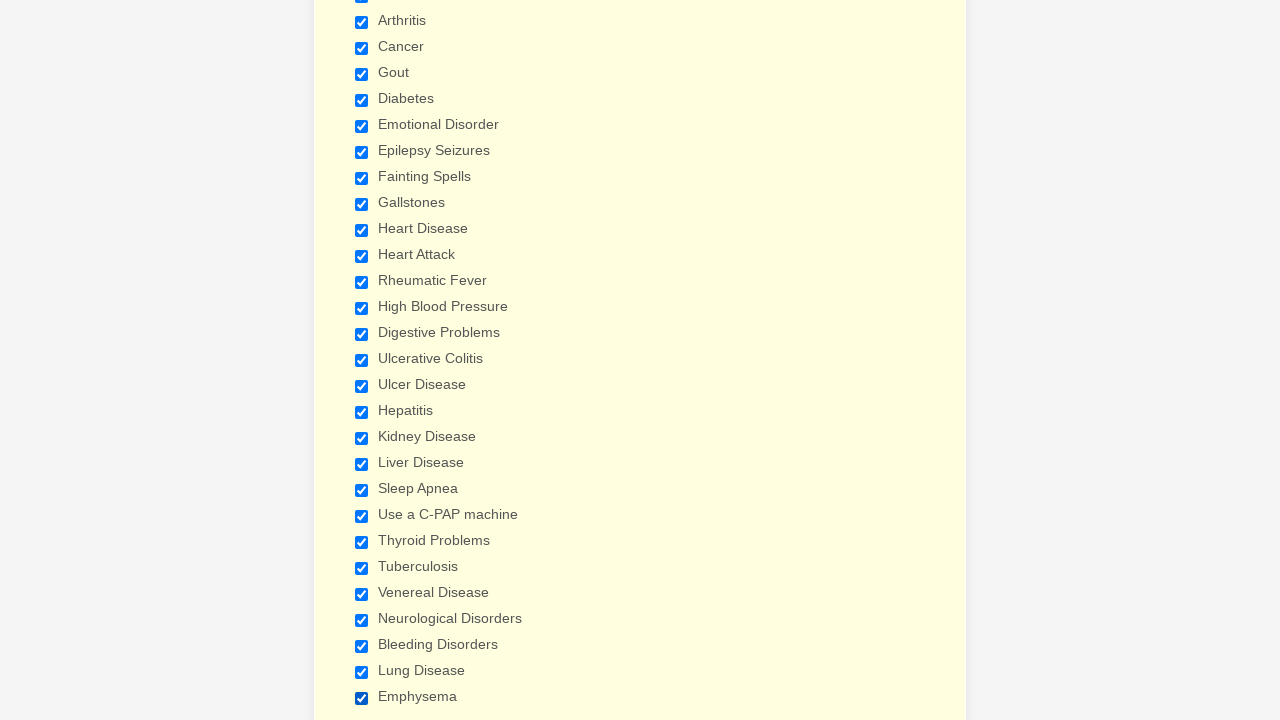

Verified checkbox 27 is selected
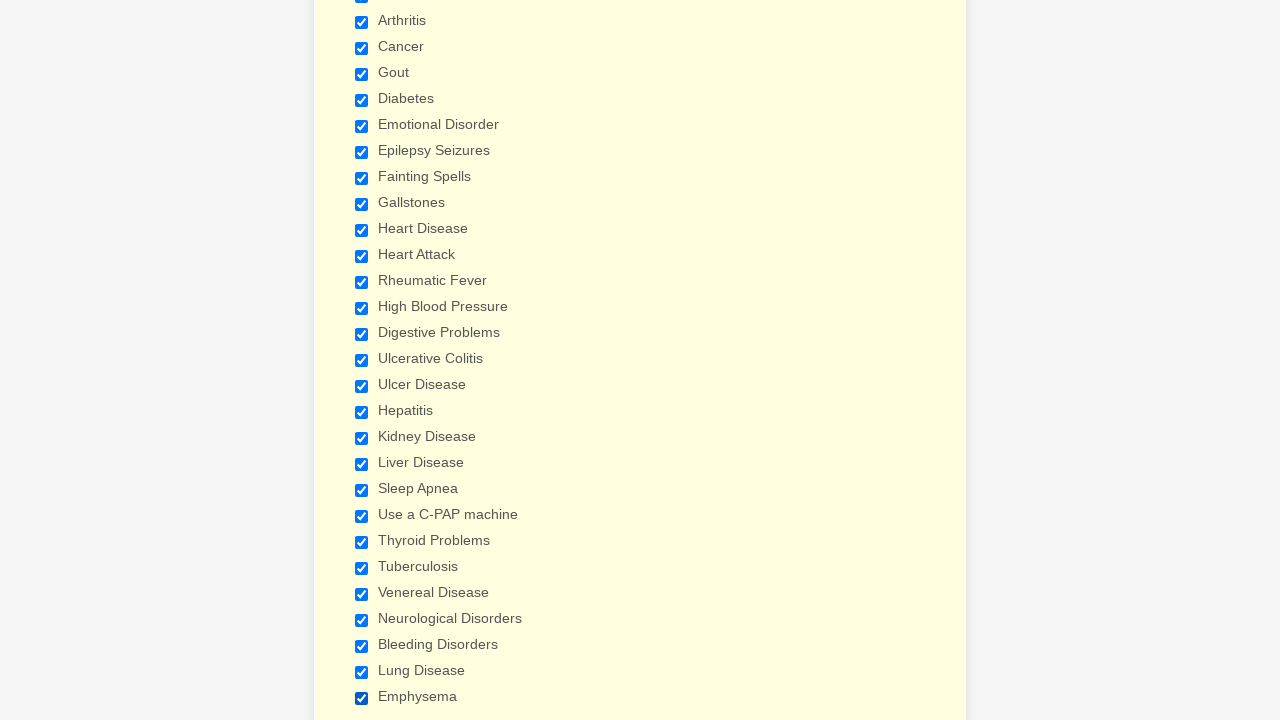

Verified checkbox 28 is selected
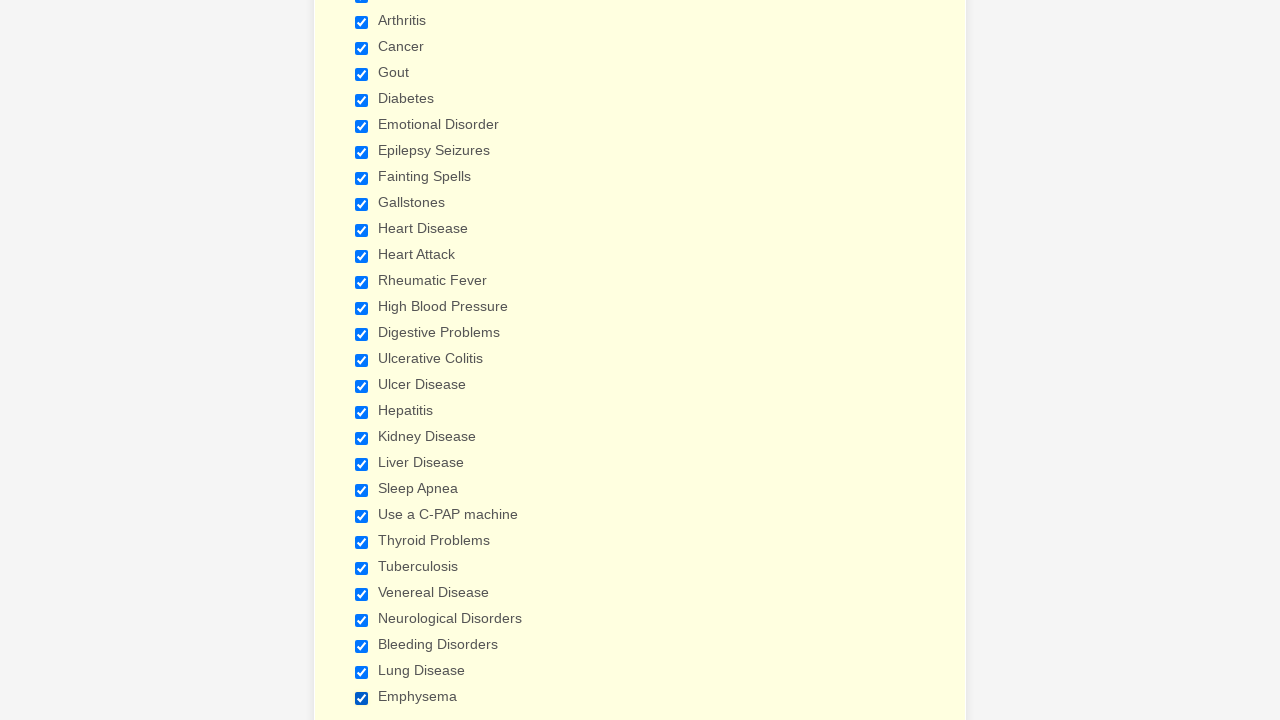

Verified checkbox 29 is selected
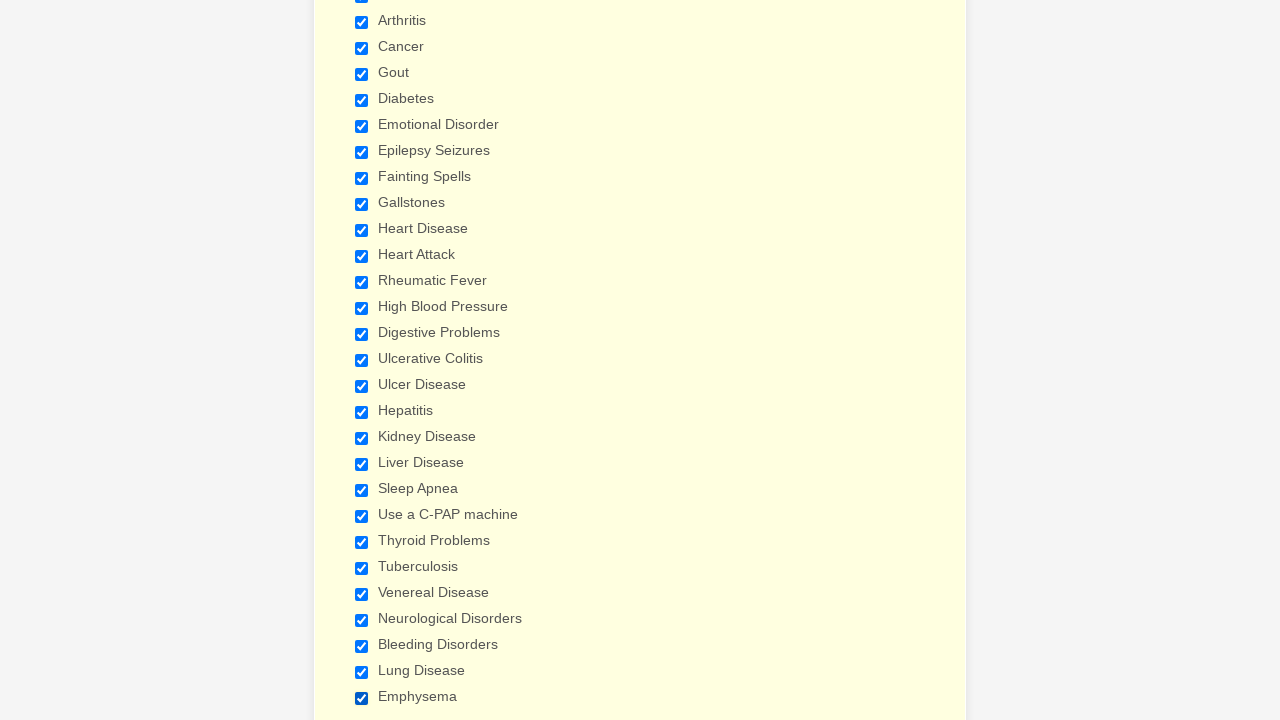

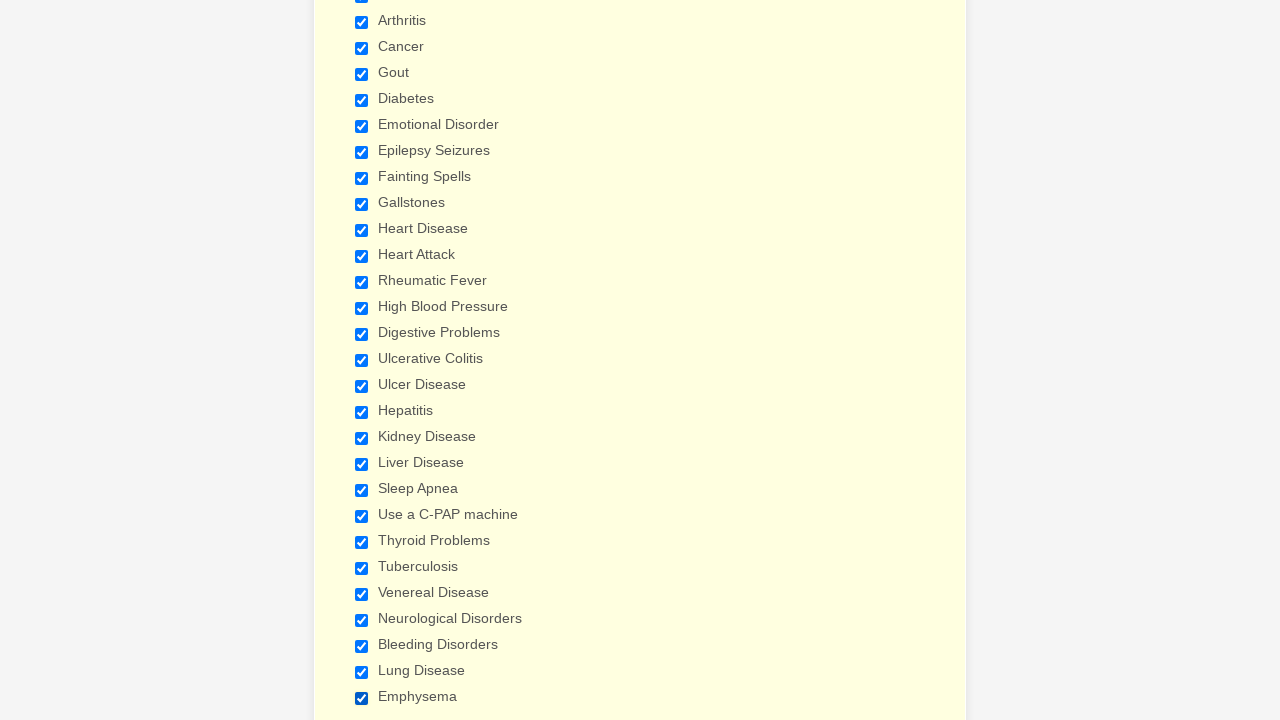